Tests jQuery UI datepicker functionality by opening the date picker, navigating backwards through months until reaching May 2023, and selecting the 20th day.

Starting URL: https://jqueryui.com/datepicker/

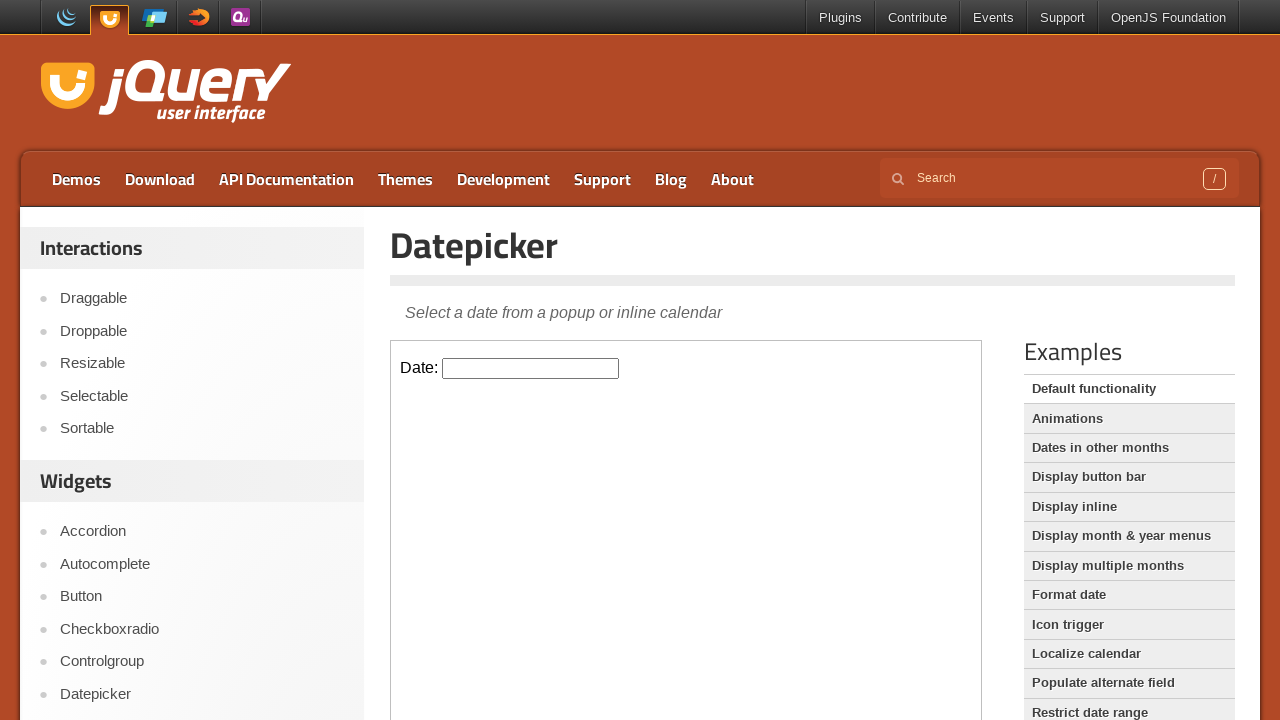

Located iframe containing datepicker
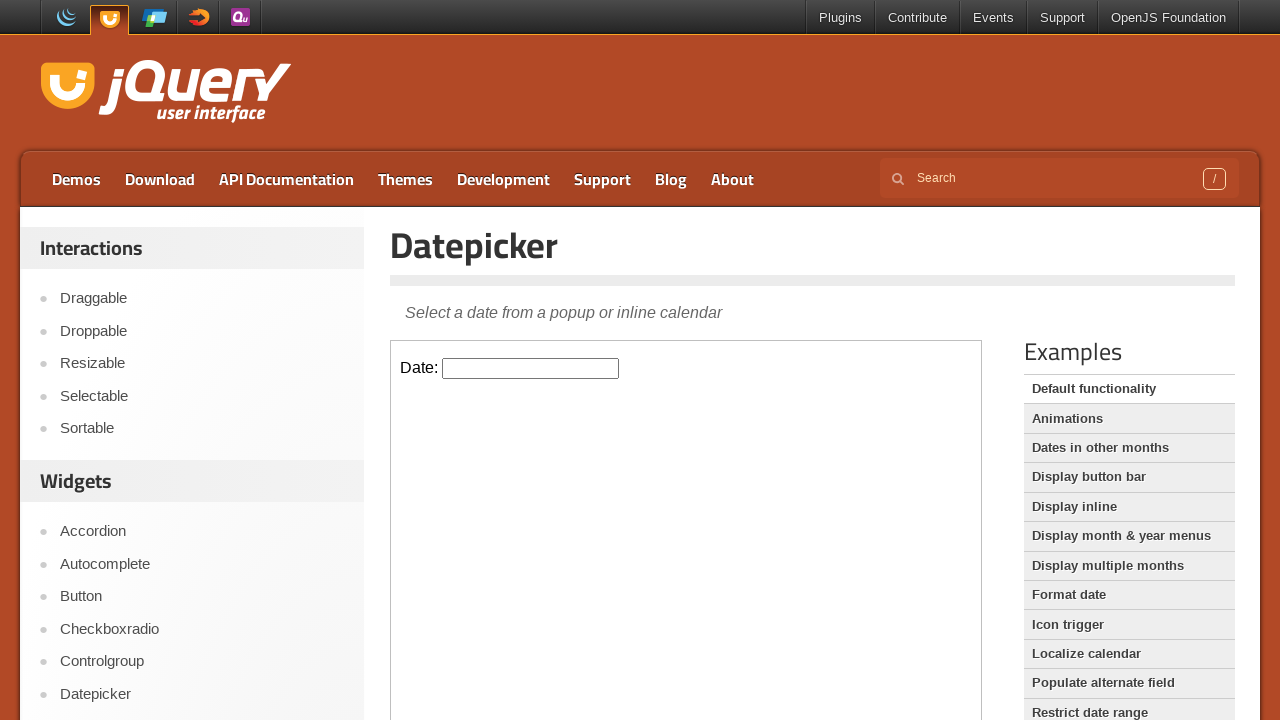

Clicked datepicker input to open calendar at (531, 368) on iframe.demo-frame >> internal:control=enter-frame >> #datepicker
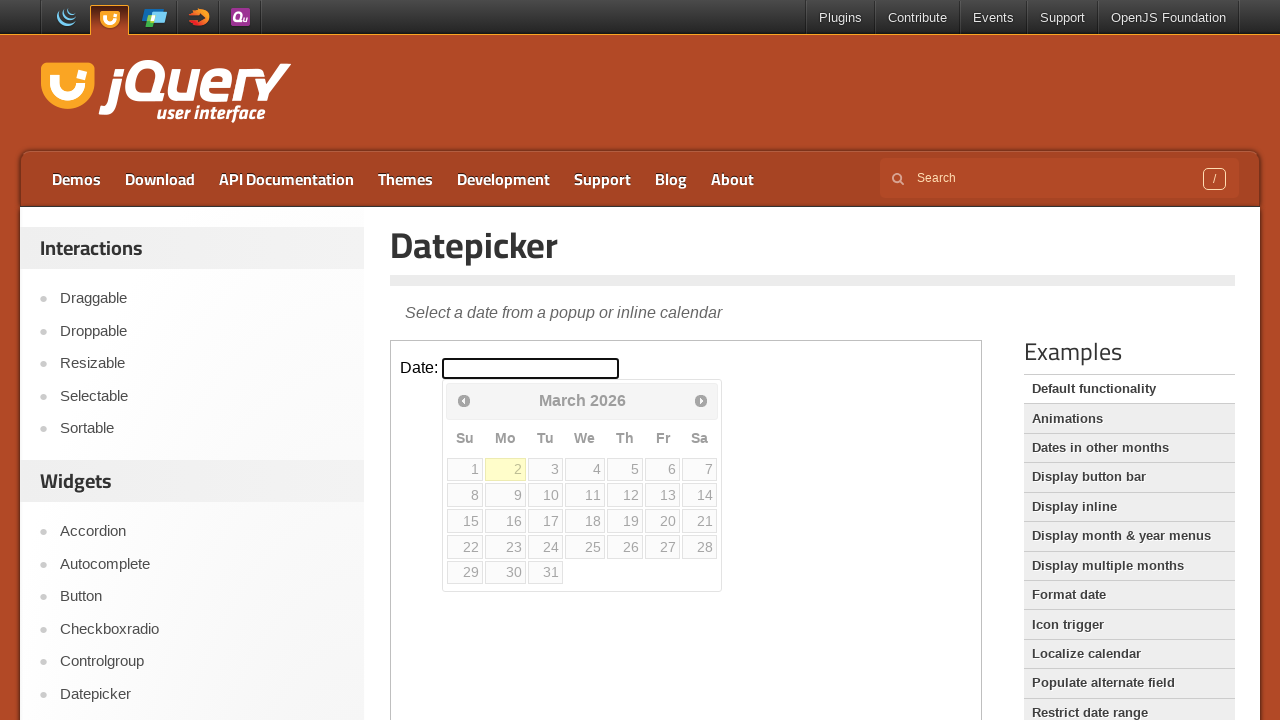

Retrieved current month 'March' and year '2026'
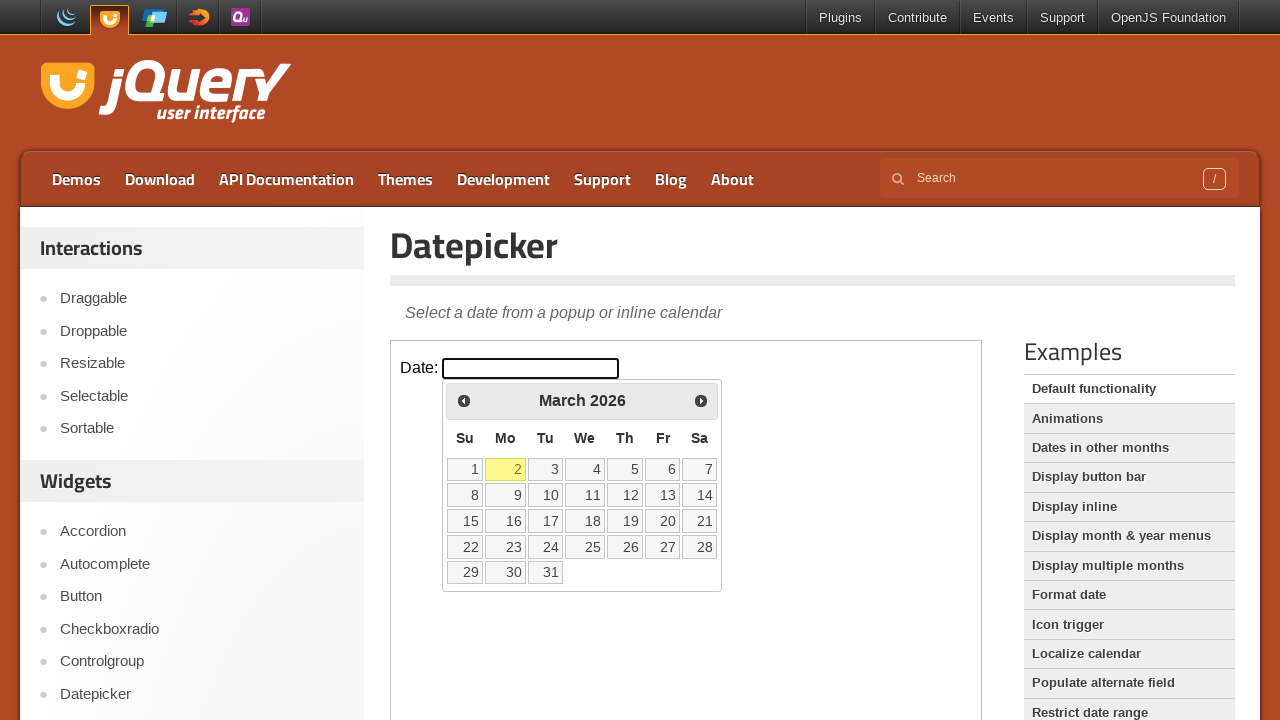

Clicked previous month button to navigate backwards at (464, 400) on iframe.demo-frame >> internal:control=enter-frame >> span.ui-icon-circle-triangl
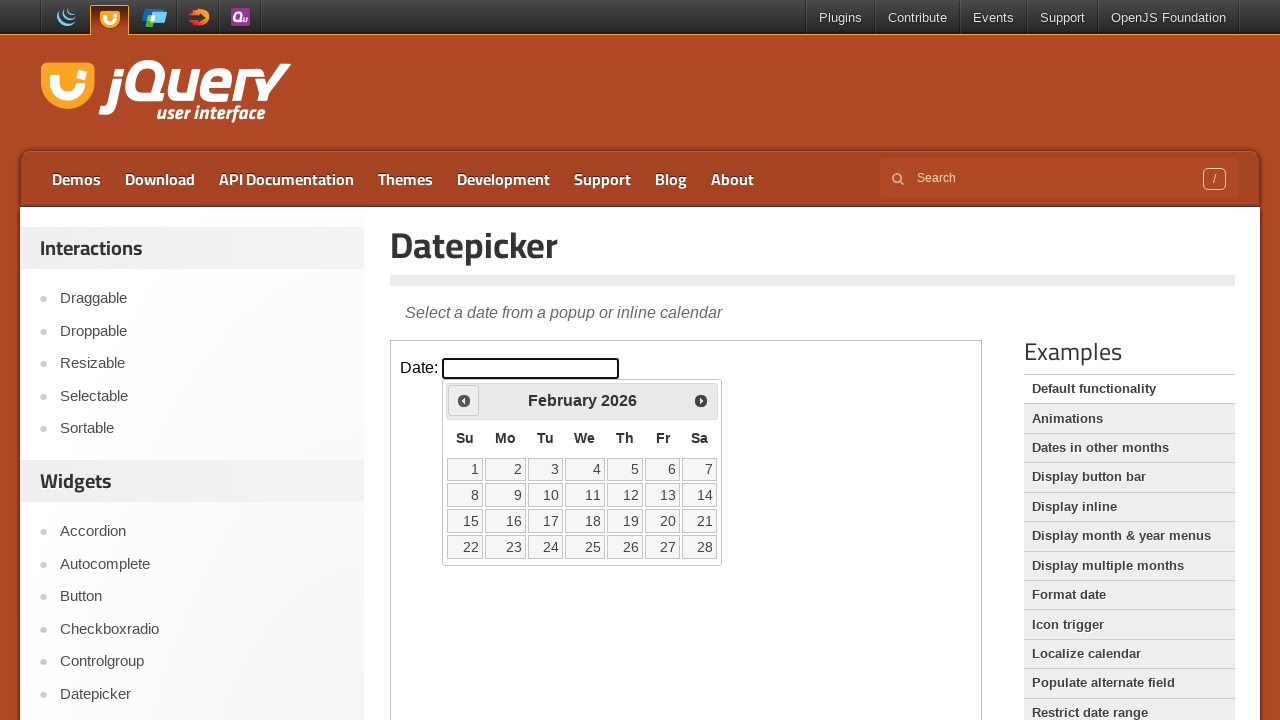

Waited 200ms for calendar to update
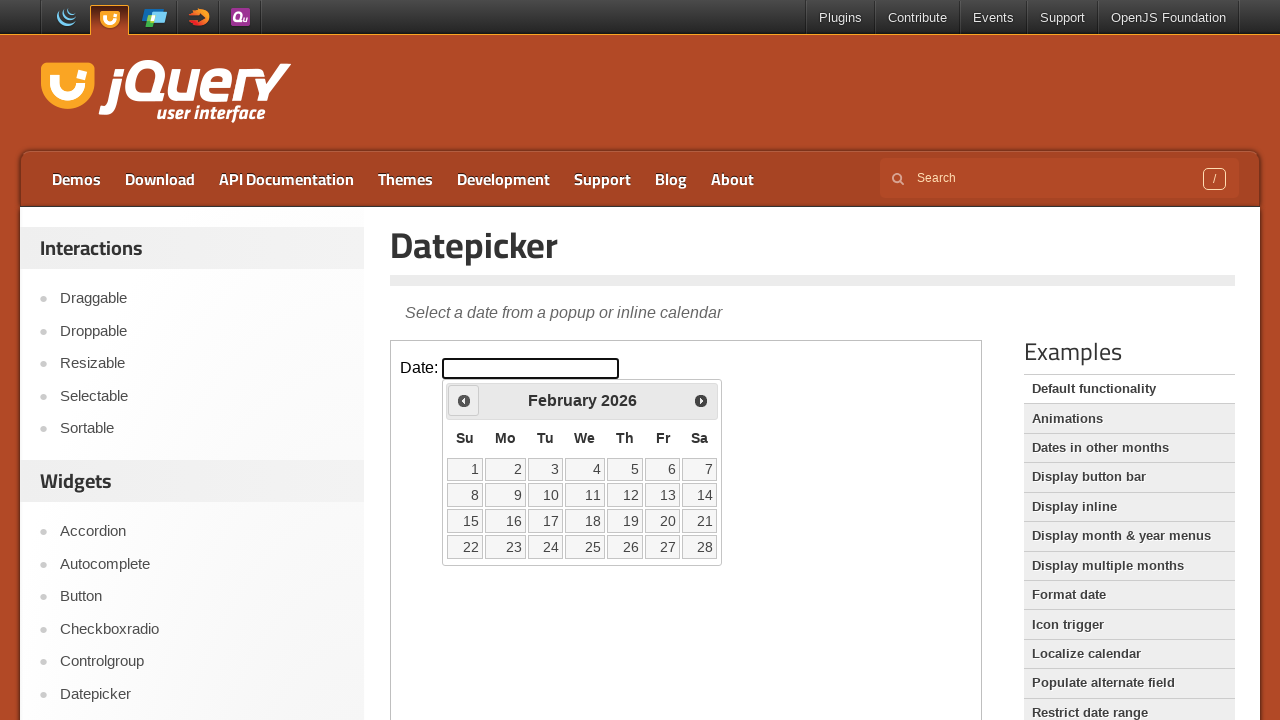

Retrieved current month 'February' and year '2026'
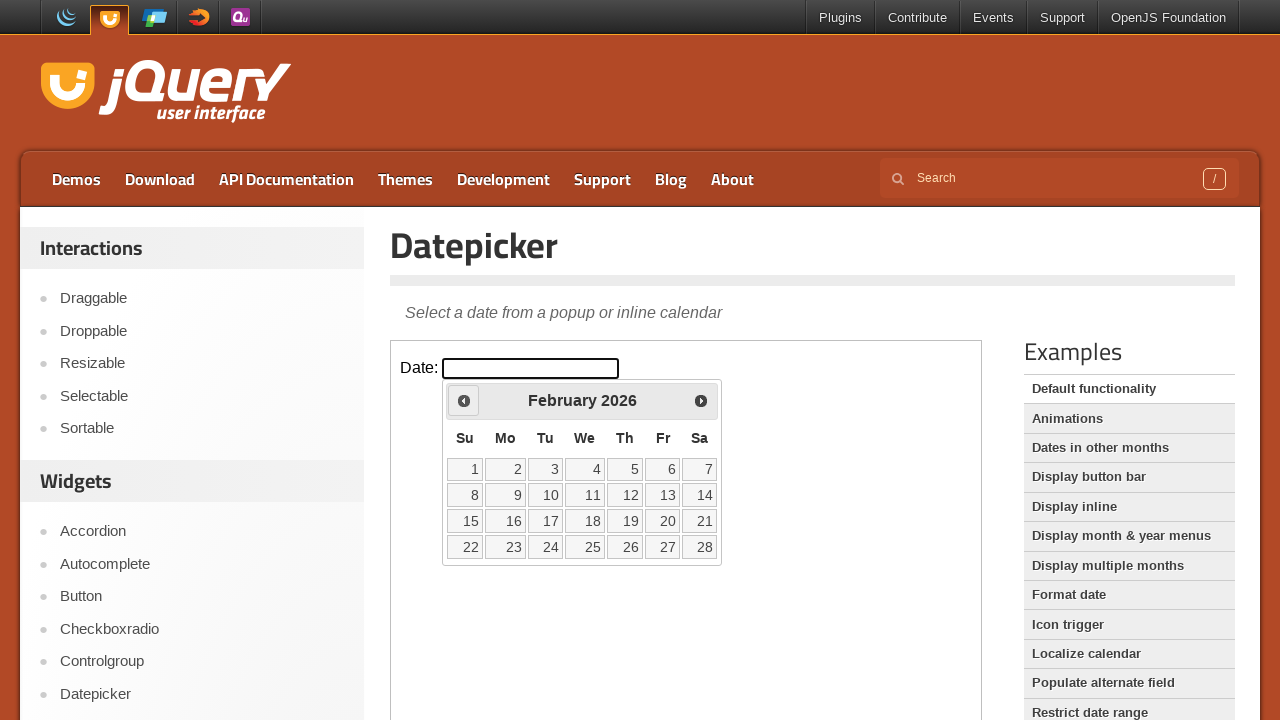

Clicked previous month button to navigate backwards at (464, 400) on iframe.demo-frame >> internal:control=enter-frame >> span.ui-icon-circle-triangl
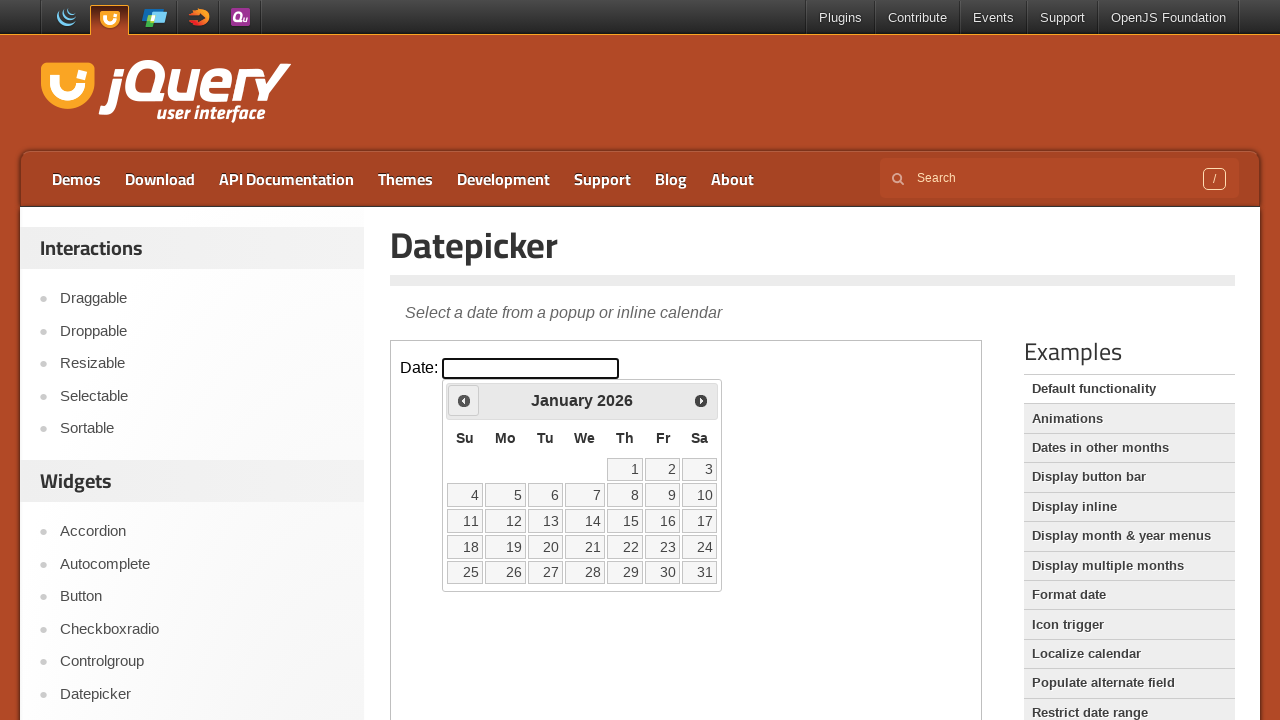

Waited 200ms for calendar to update
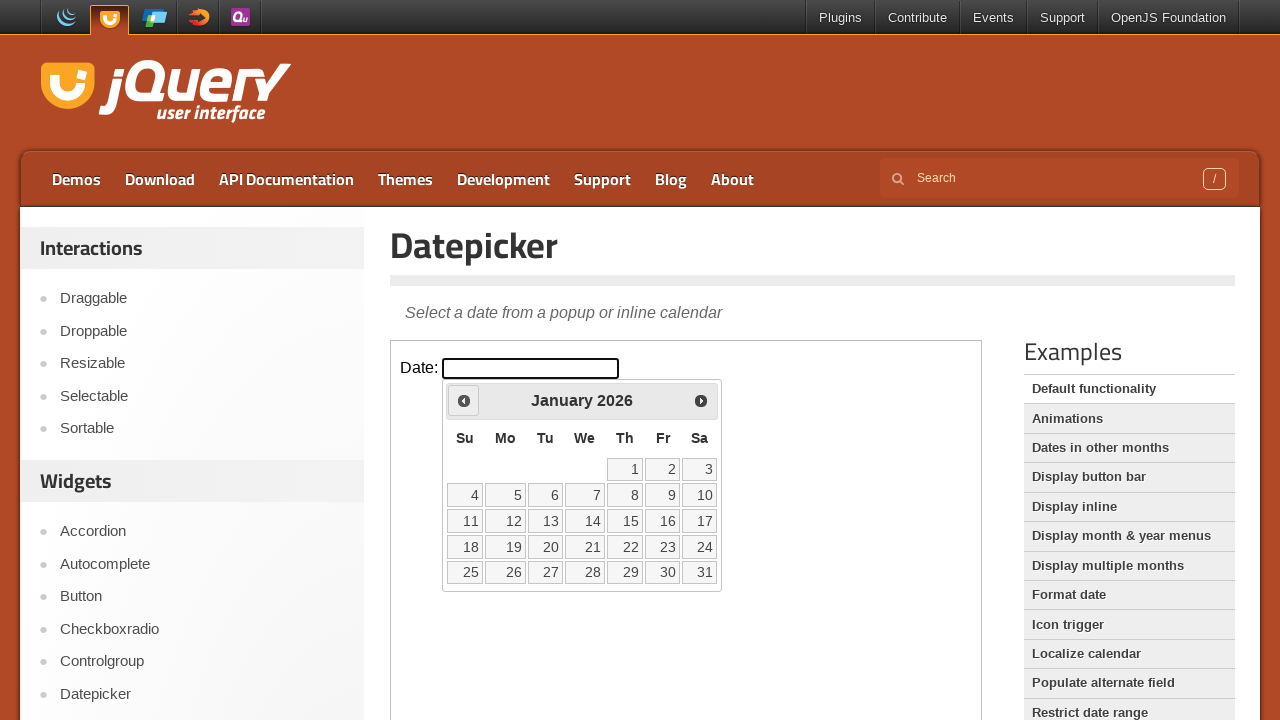

Retrieved current month 'January' and year '2026'
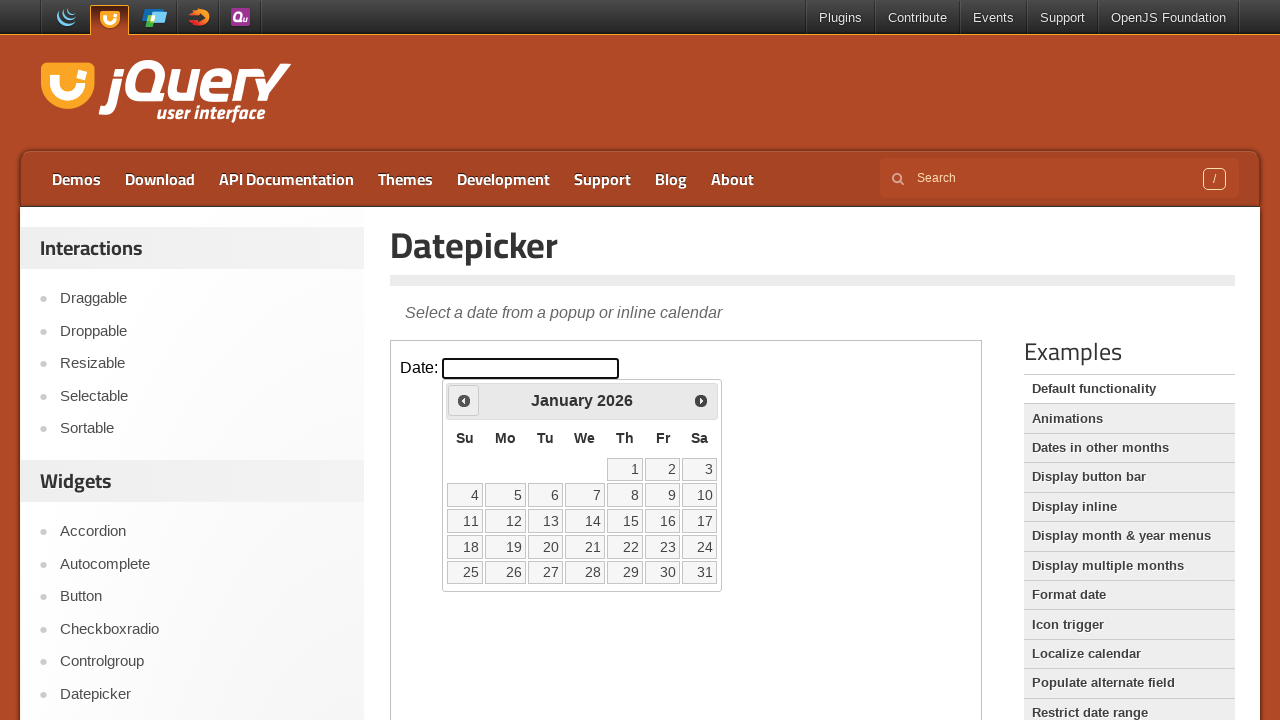

Clicked previous month button to navigate backwards at (464, 400) on iframe.demo-frame >> internal:control=enter-frame >> span.ui-icon-circle-triangl
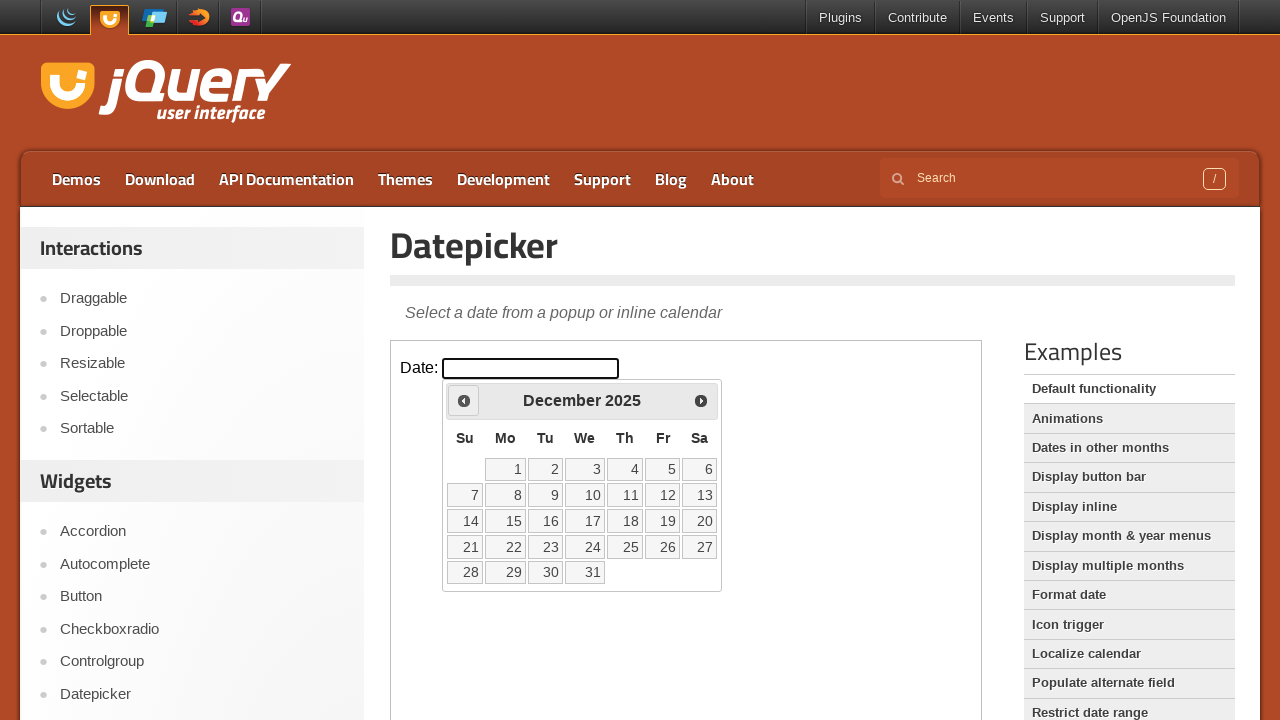

Waited 200ms for calendar to update
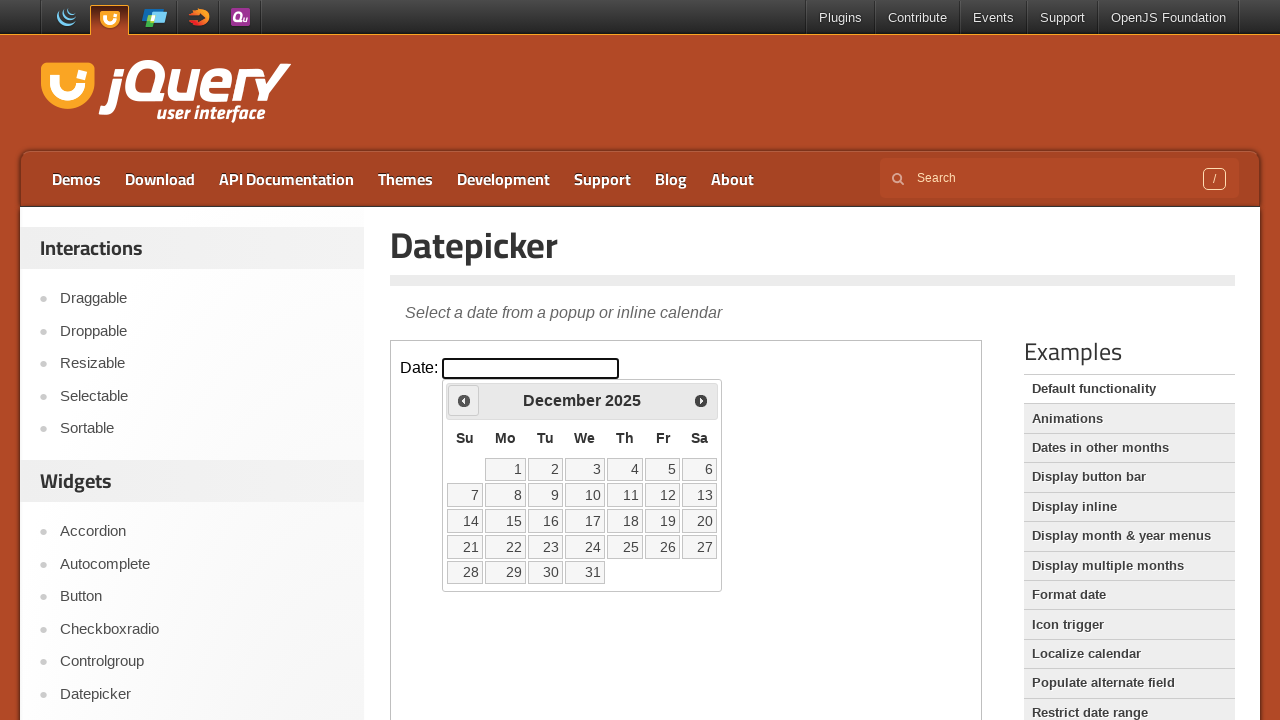

Retrieved current month 'December' and year '2025'
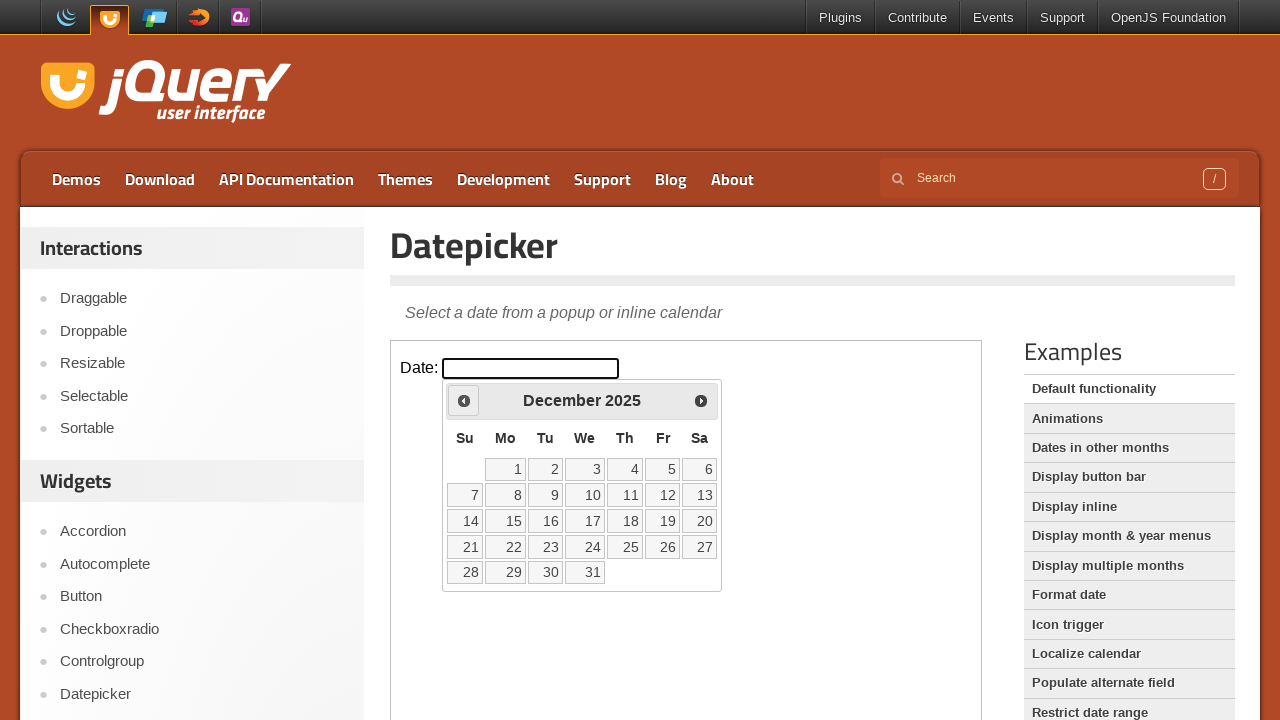

Clicked previous month button to navigate backwards at (464, 400) on iframe.demo-frame >> internal:control=enter-frame >> span.ui-icon-circle-triangl
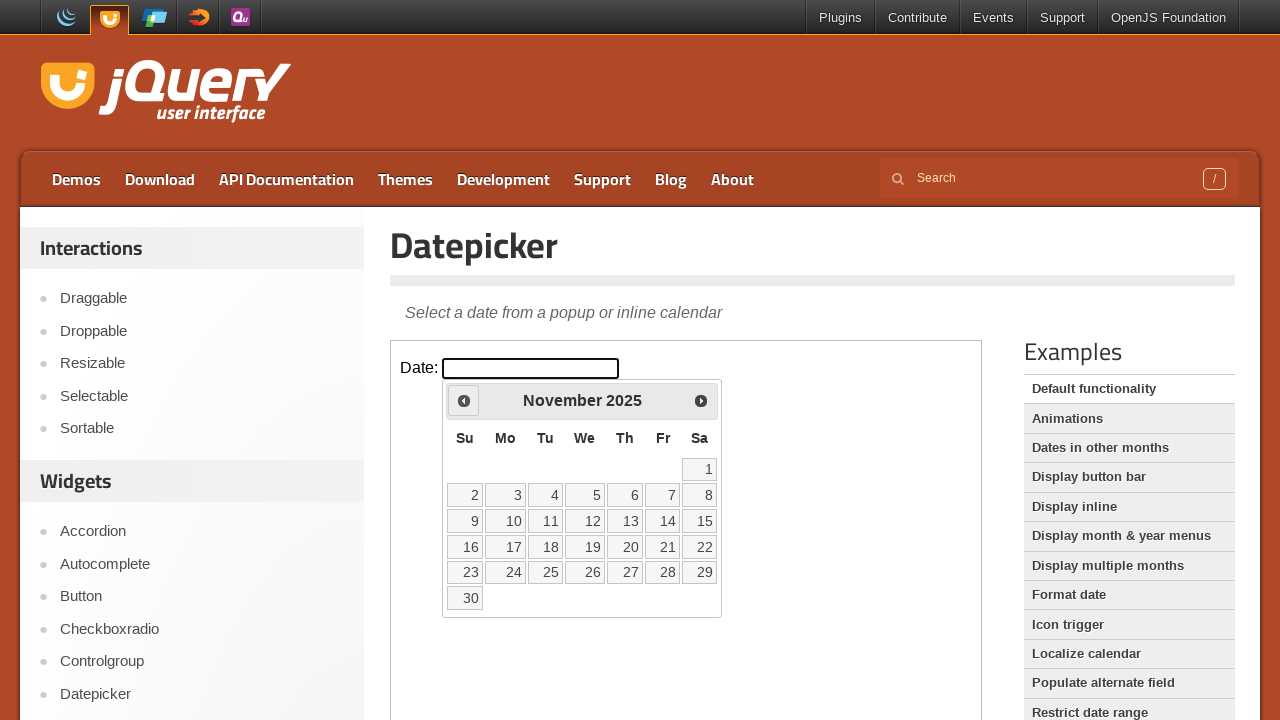

Waited 200ms for calendar to update
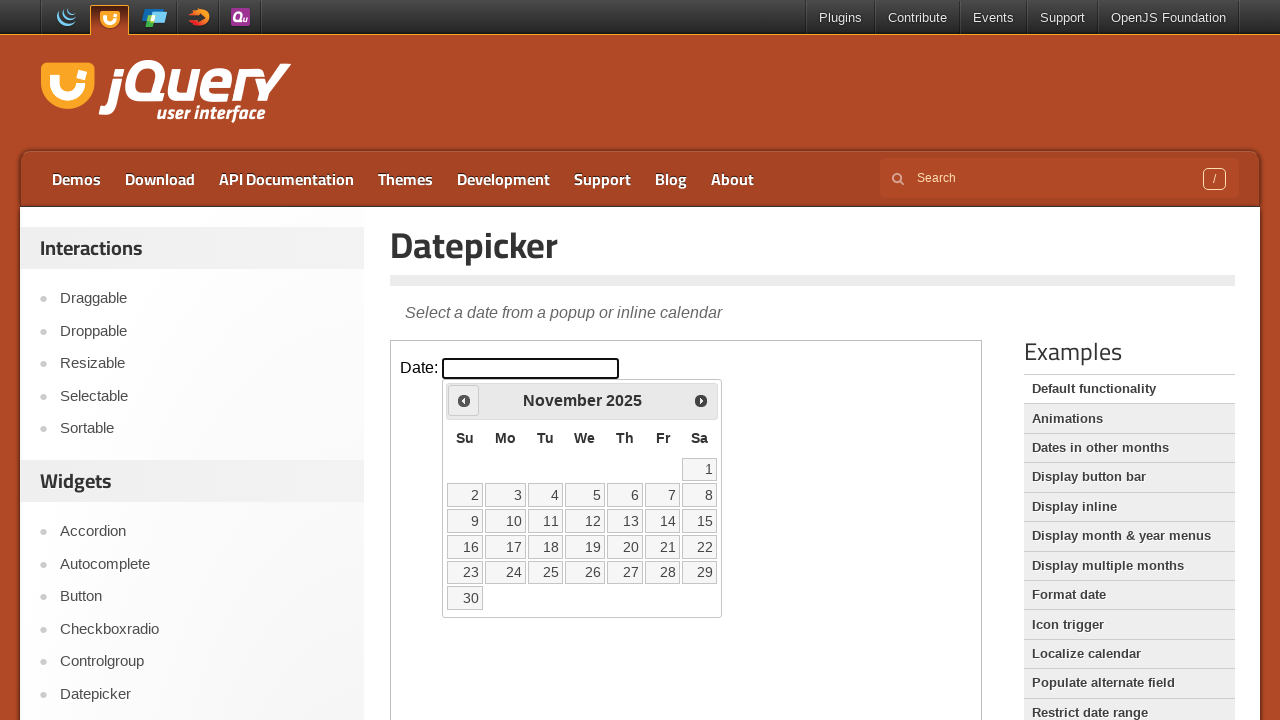

Retrieved current month 'November' and year '2025'
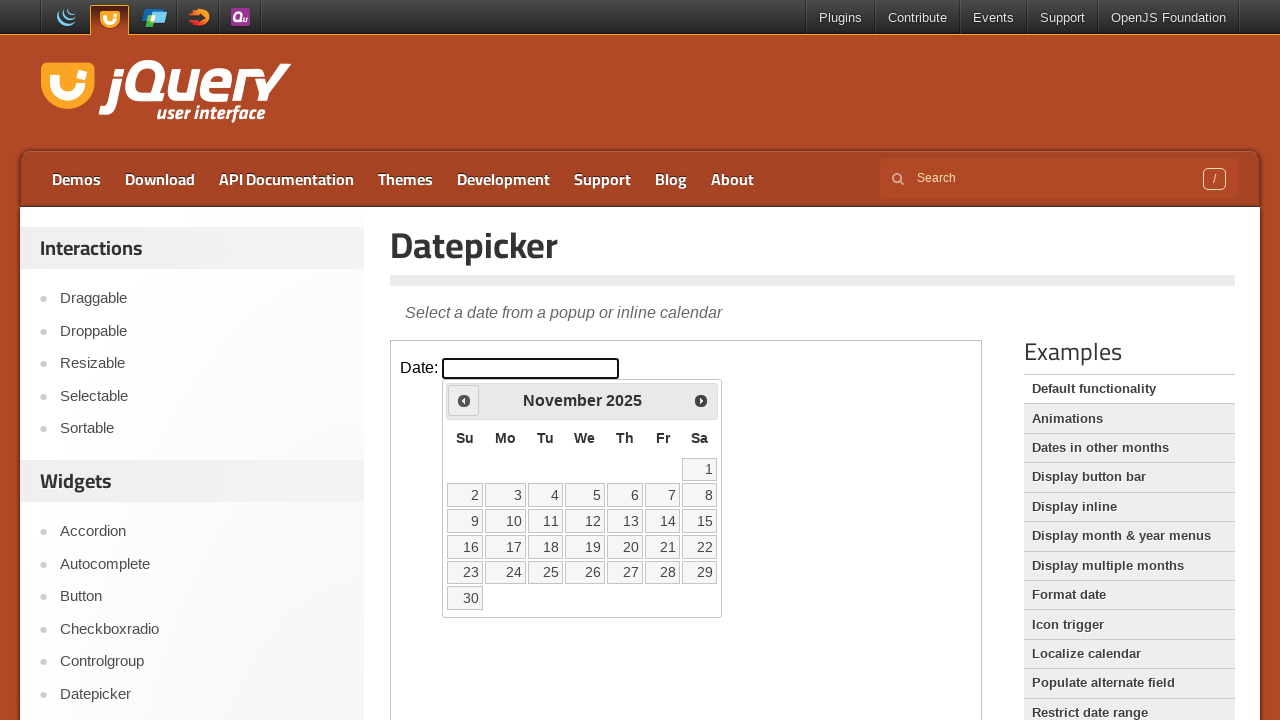

Clicked previous month button to navigate backwards at (464, 400) on iframe.demo-frame >> internal:control=enter-frame >> span.ui-icon-circle-triangl
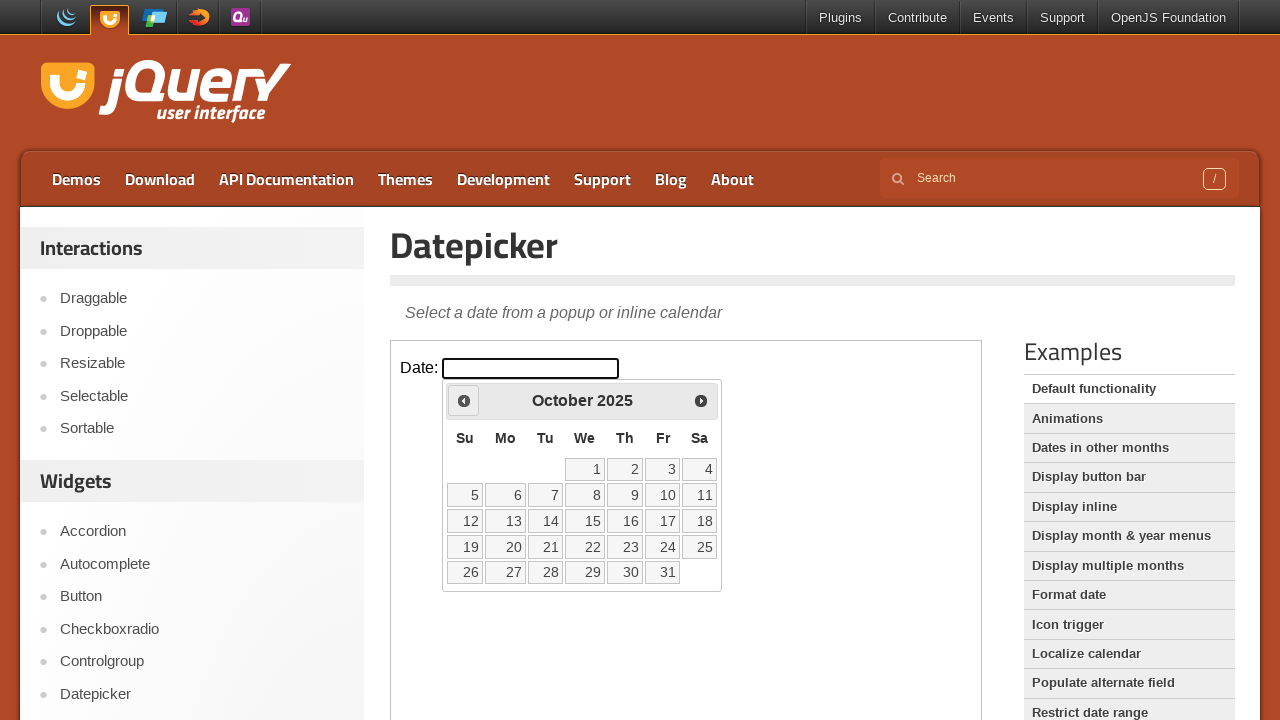

Waited 200ms for calendar to update
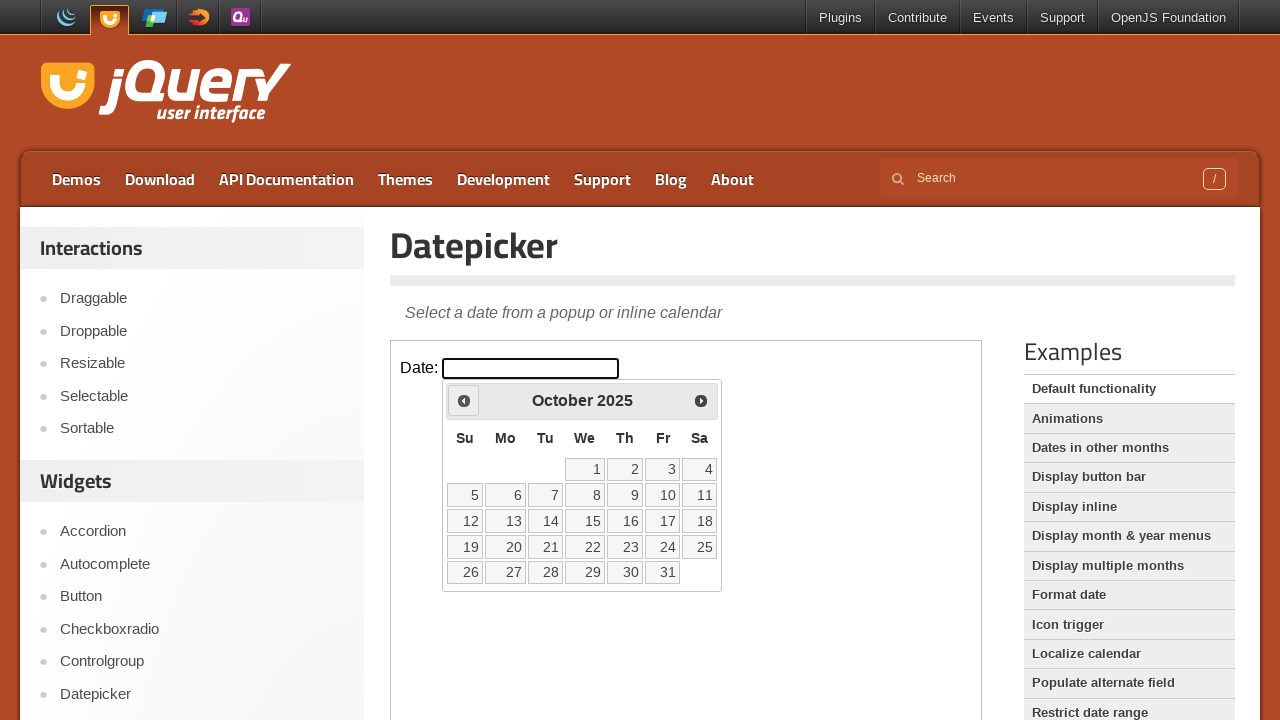

Retrieved current month 'October' and year '2025'
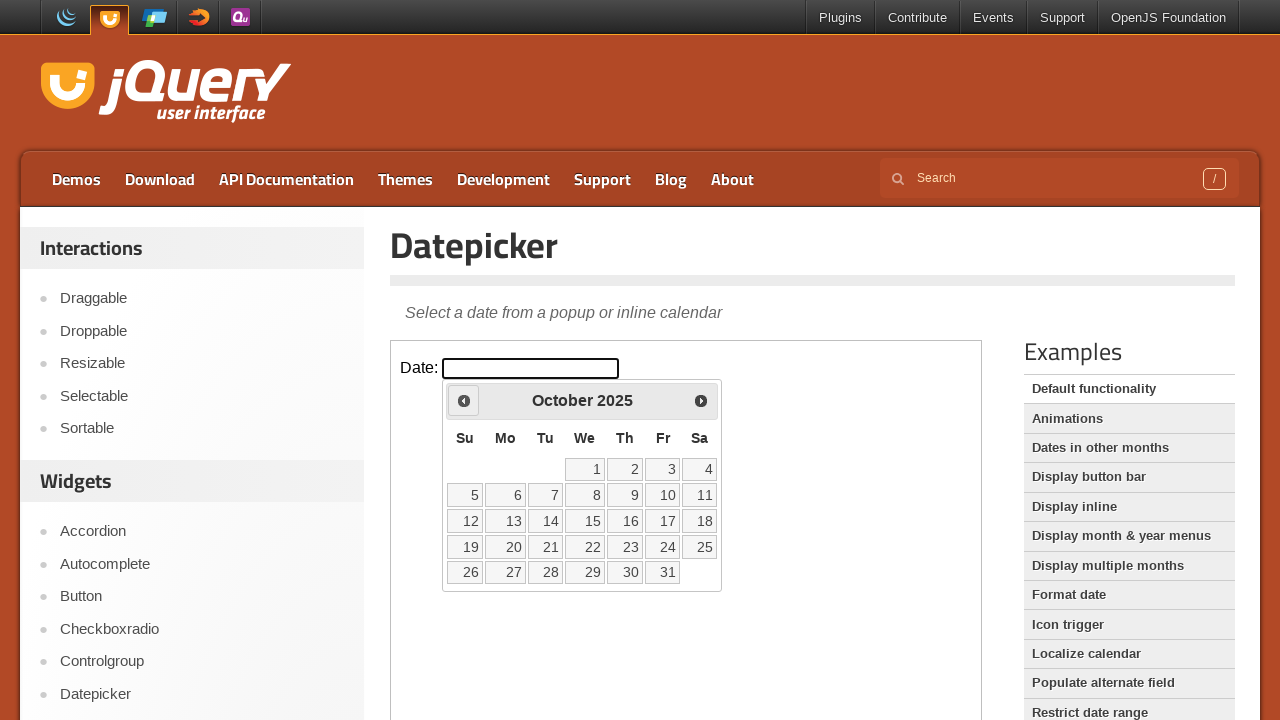

Clicked previous month button to navigate backwards at (464, 400) on iframe.demo-frame >> internal:control=enter-frame >> span.ui-icon-circle-triangl
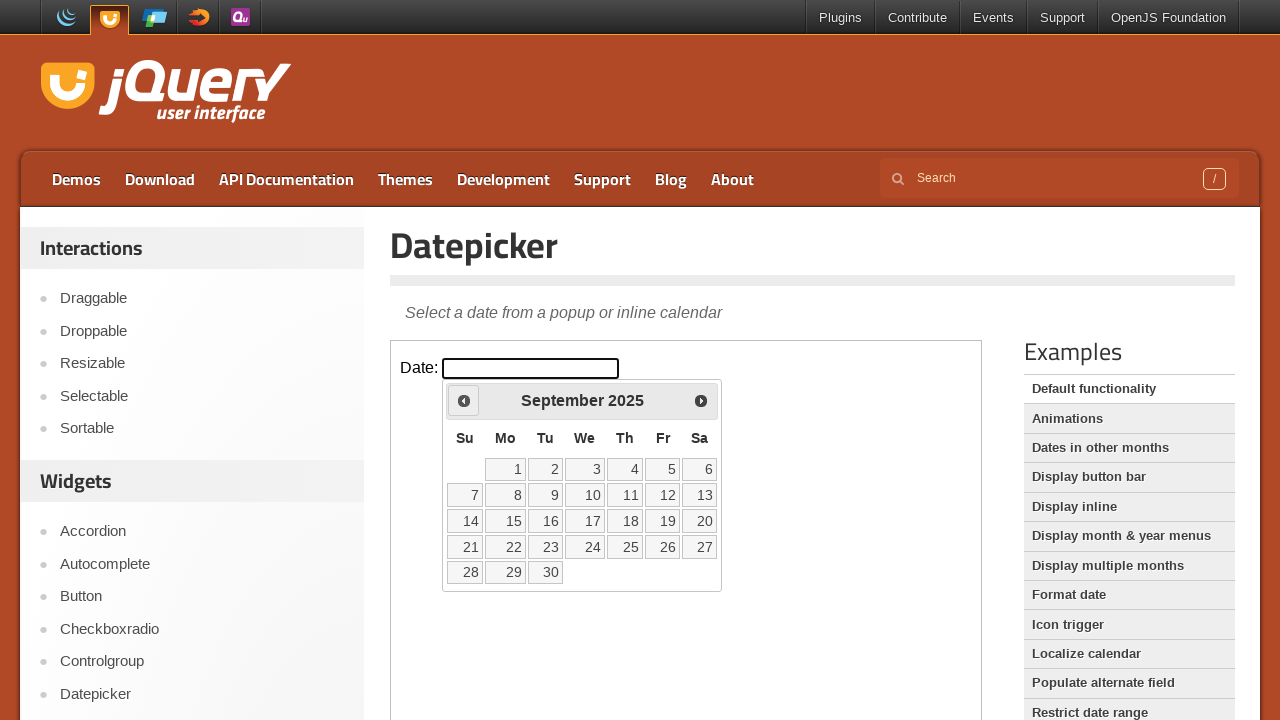

Waited 200ms for calendar to update
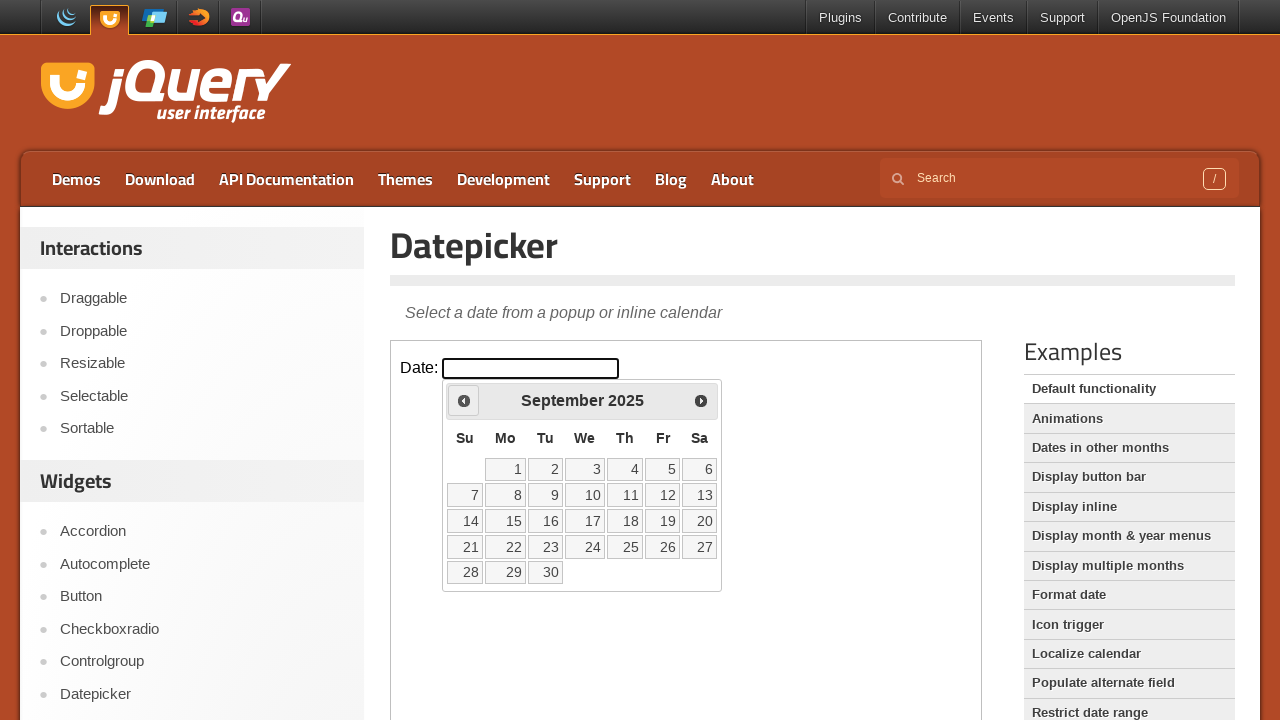

Retrieved current month 'September' and year '2025'
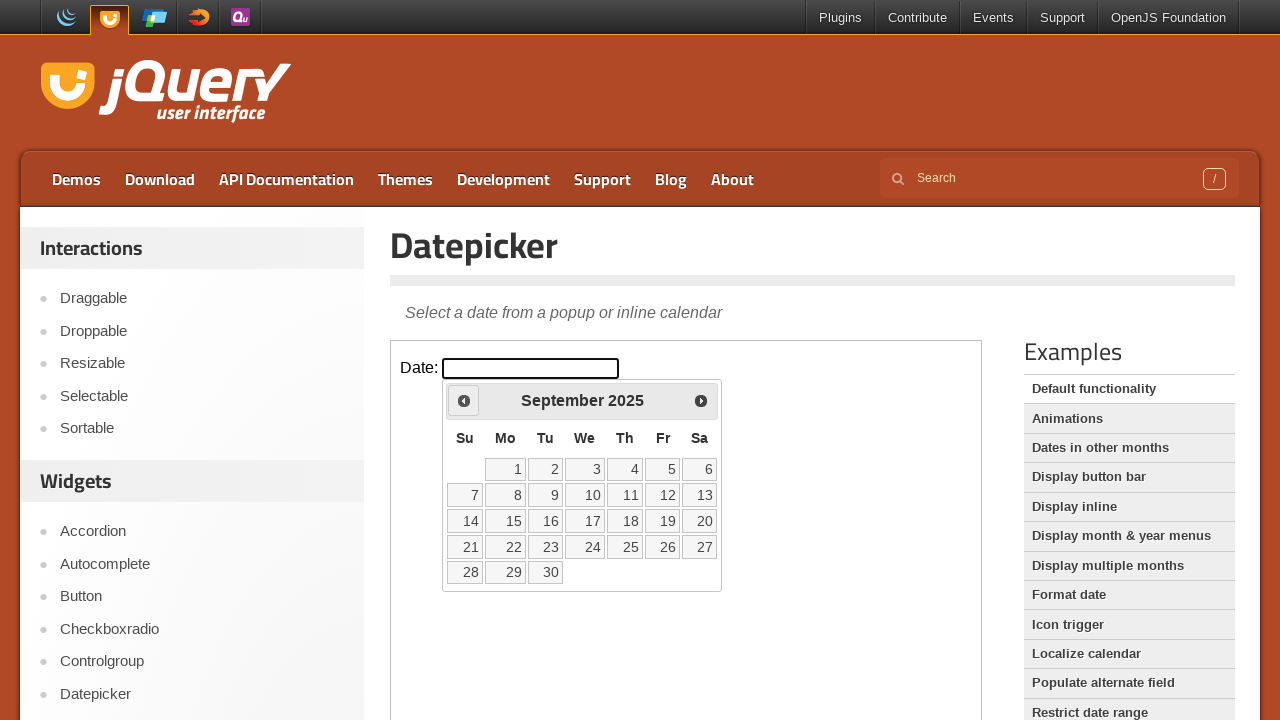

Clicked previous month button to navigate backwards at (464, 400) on iframe.demo-frame >> internal:control=enter-frame >> span.ui-icon-circle-triangl
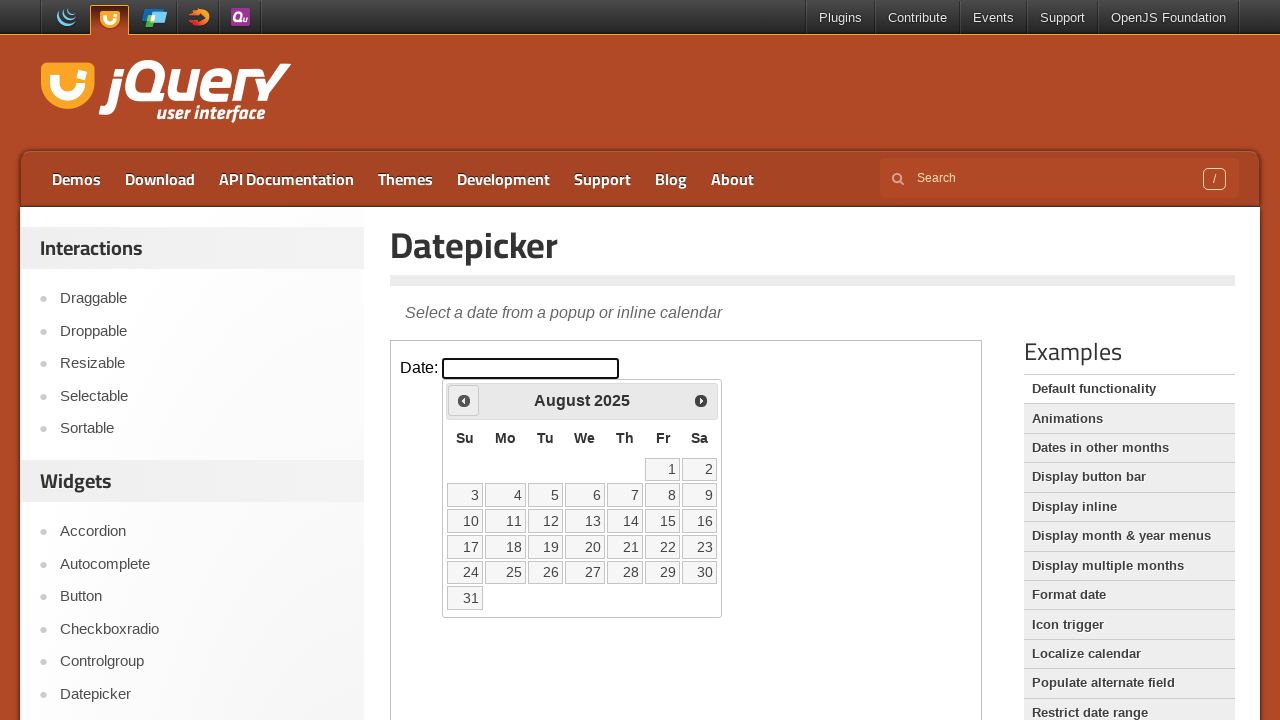

Waited 200ms for calendar to update
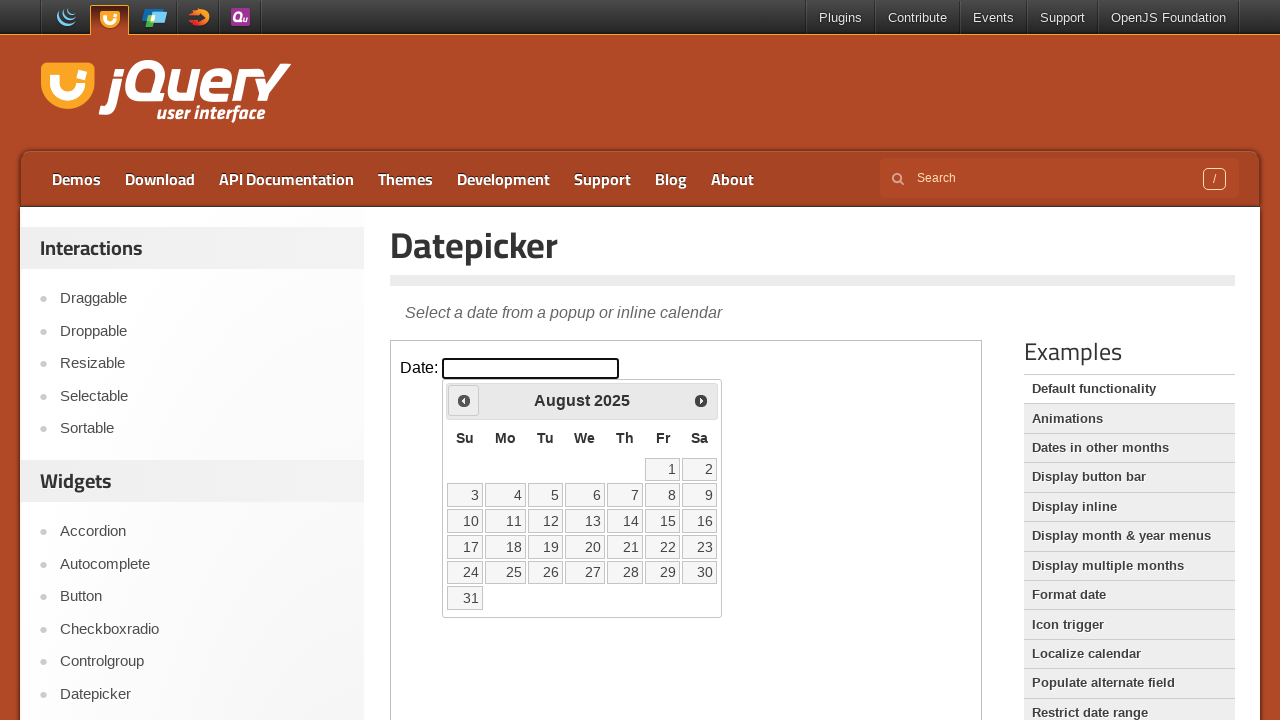

Retrieved current month 'August' and year '2025'
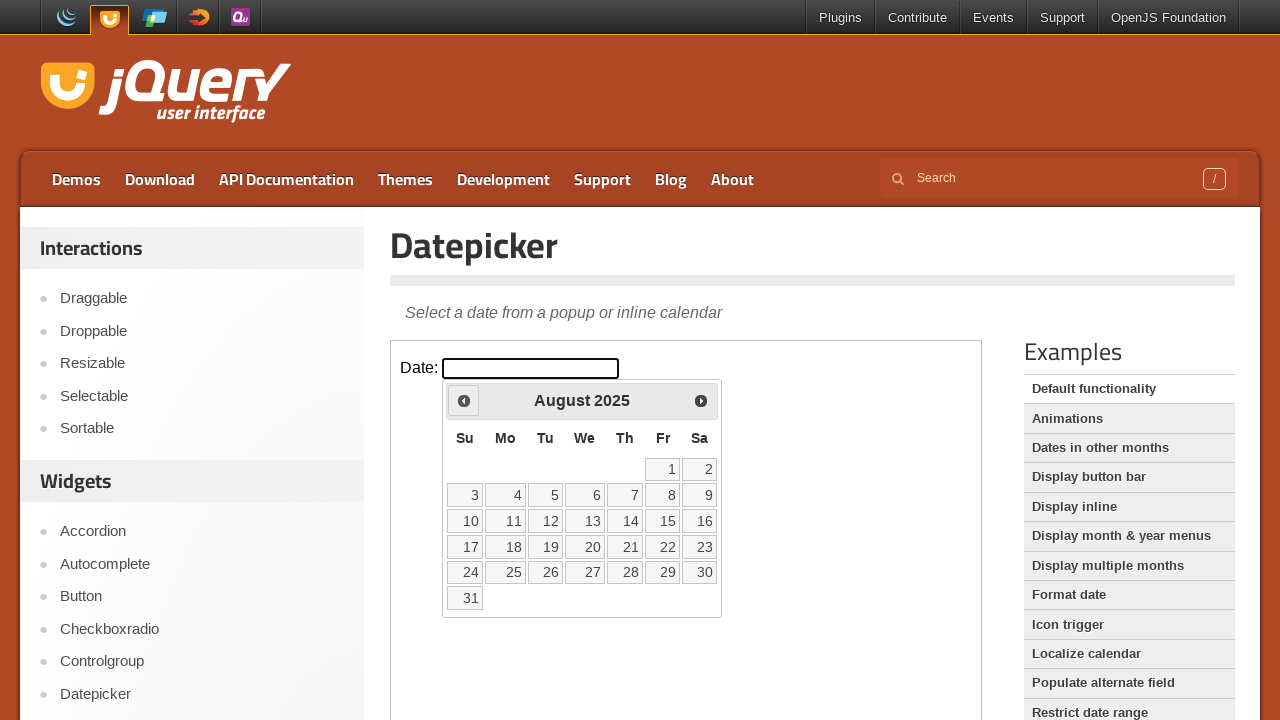

Clicked previous month button to navigate backwards at (464, 400) on iframe.demo-frame >> internal:control=enter-frame >> span.ui-icon-circle-triangl
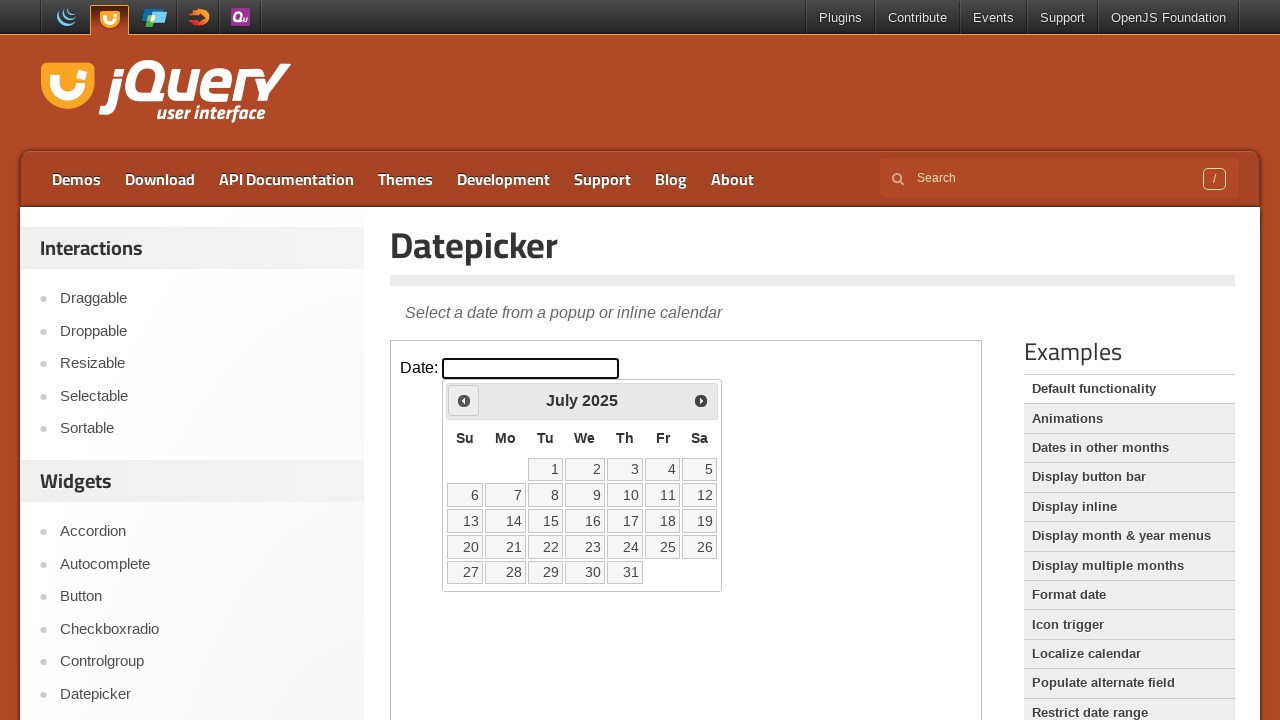

Waited 200ms for calendar to update
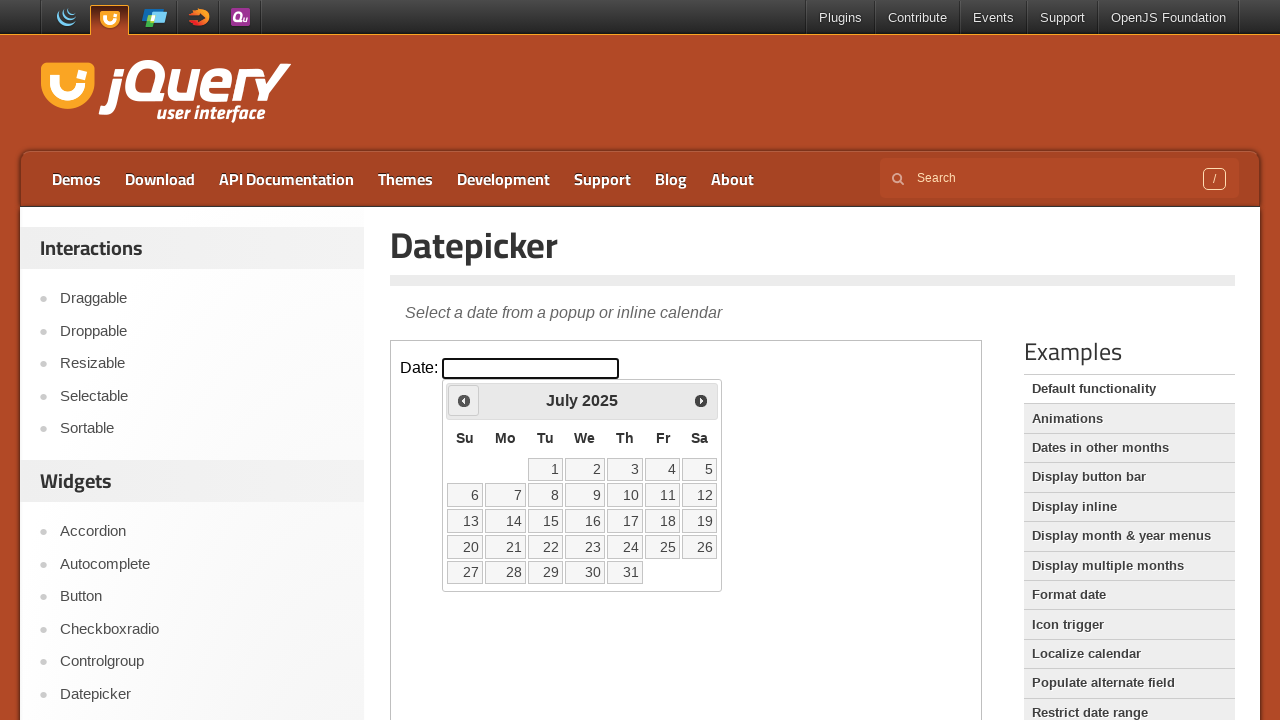

Retrieved current month 'July' and year '2025'
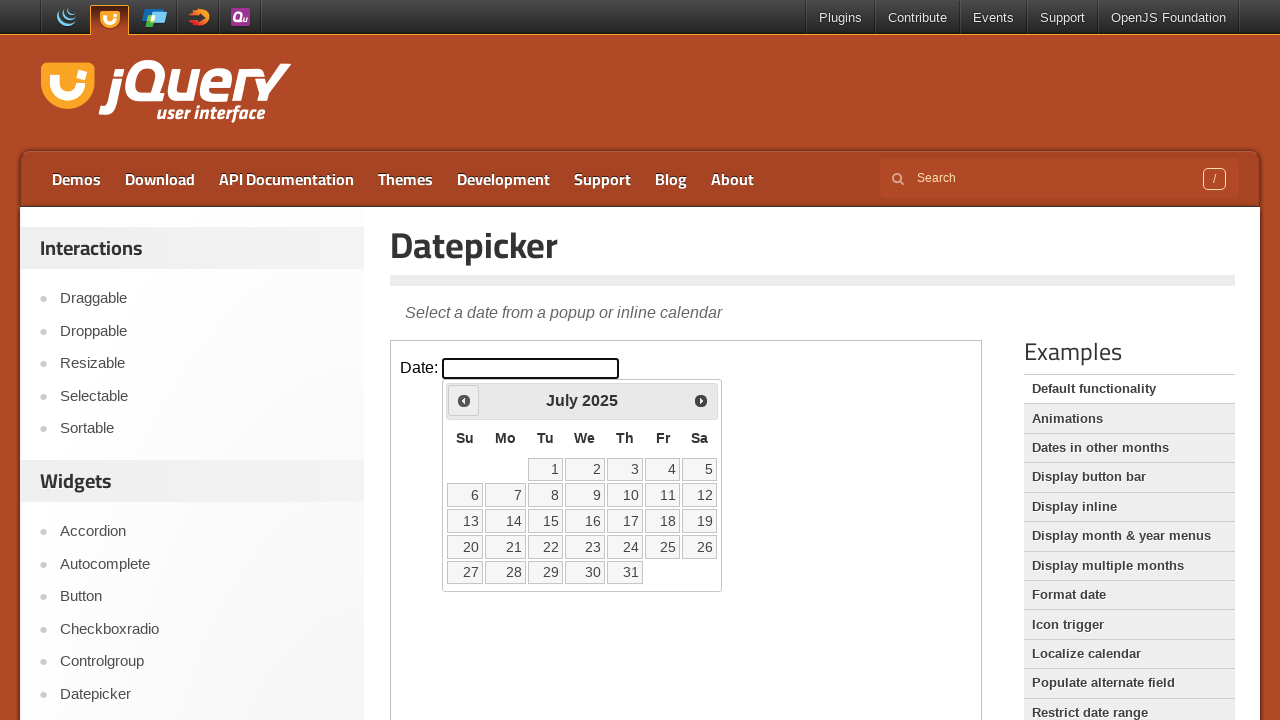

Clicked previous month button to navigate backwards at (464, 400) on iframe.demo-frame >> internal:control=enter-frame >> span.ui-icon-circle-triangl
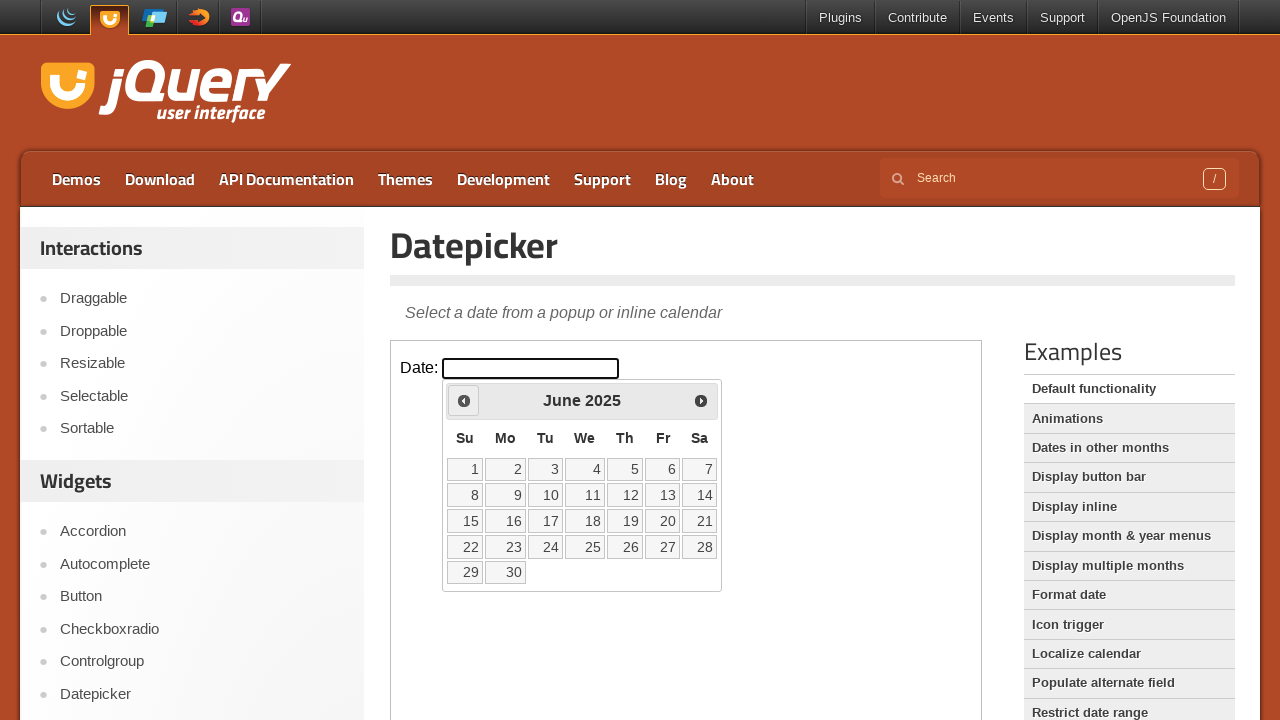

Waited 200ms for calendar to update
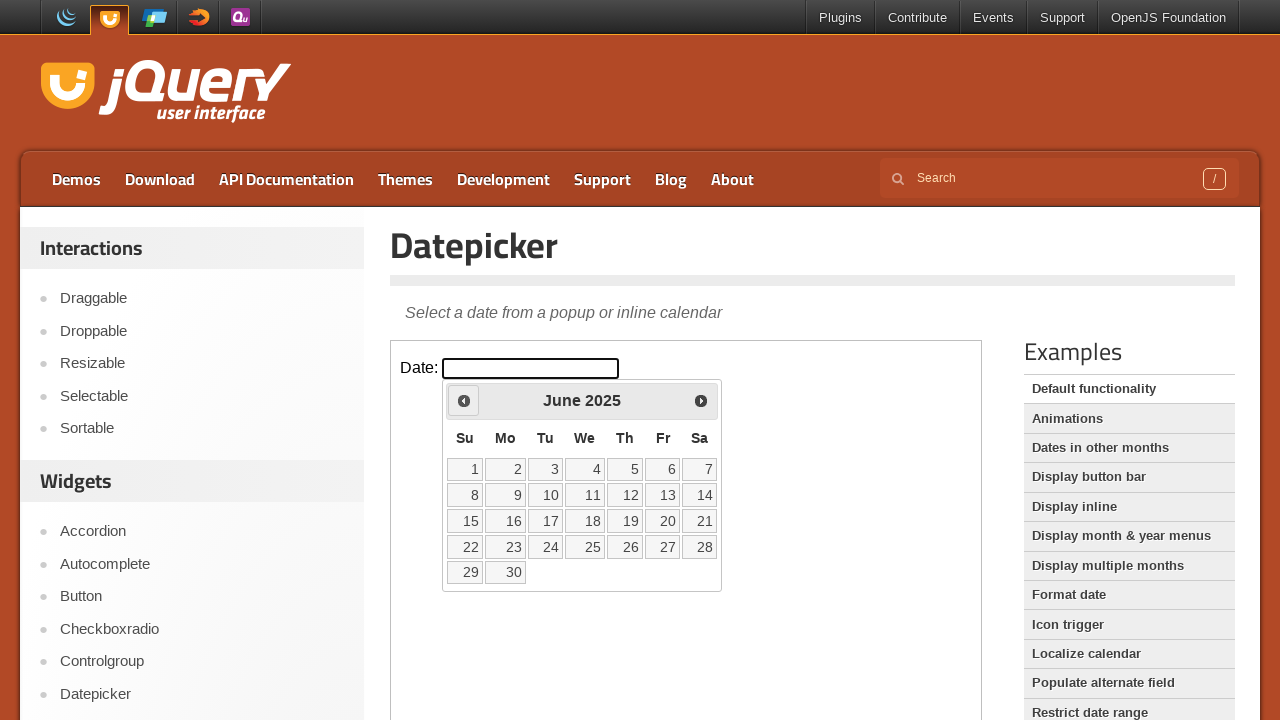

Retrieved current month 'June' and year '2025'
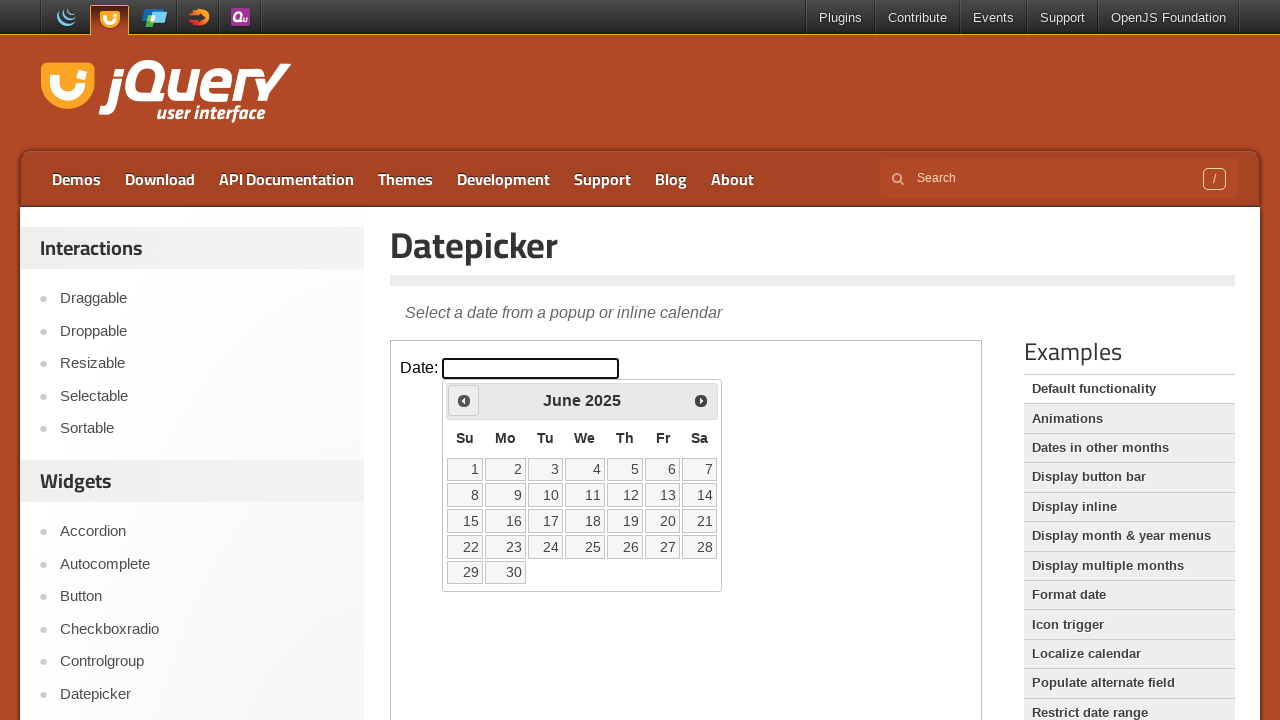

Clicked previous month button to navigate backwards at (464, 400) on iframe.demo-frame >> internal:control=enter-frame >> span.ui-icon-circle-triangl
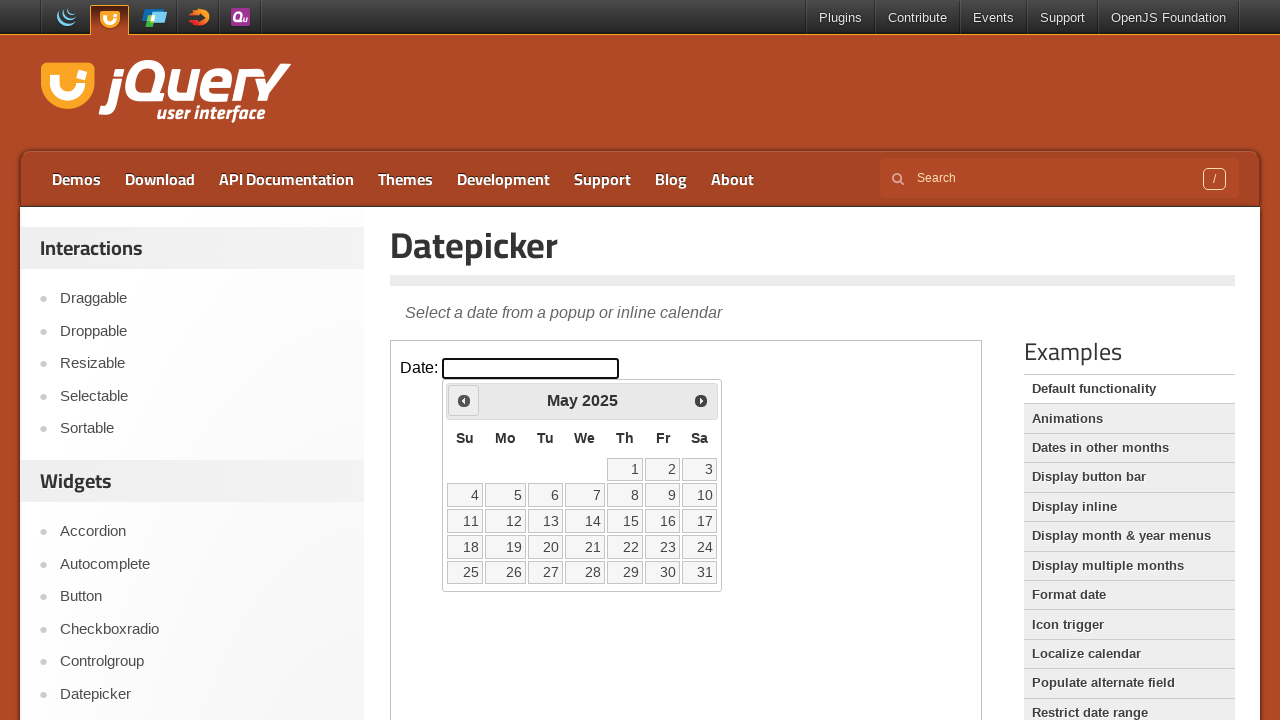

Waited 200ms for calendar to update
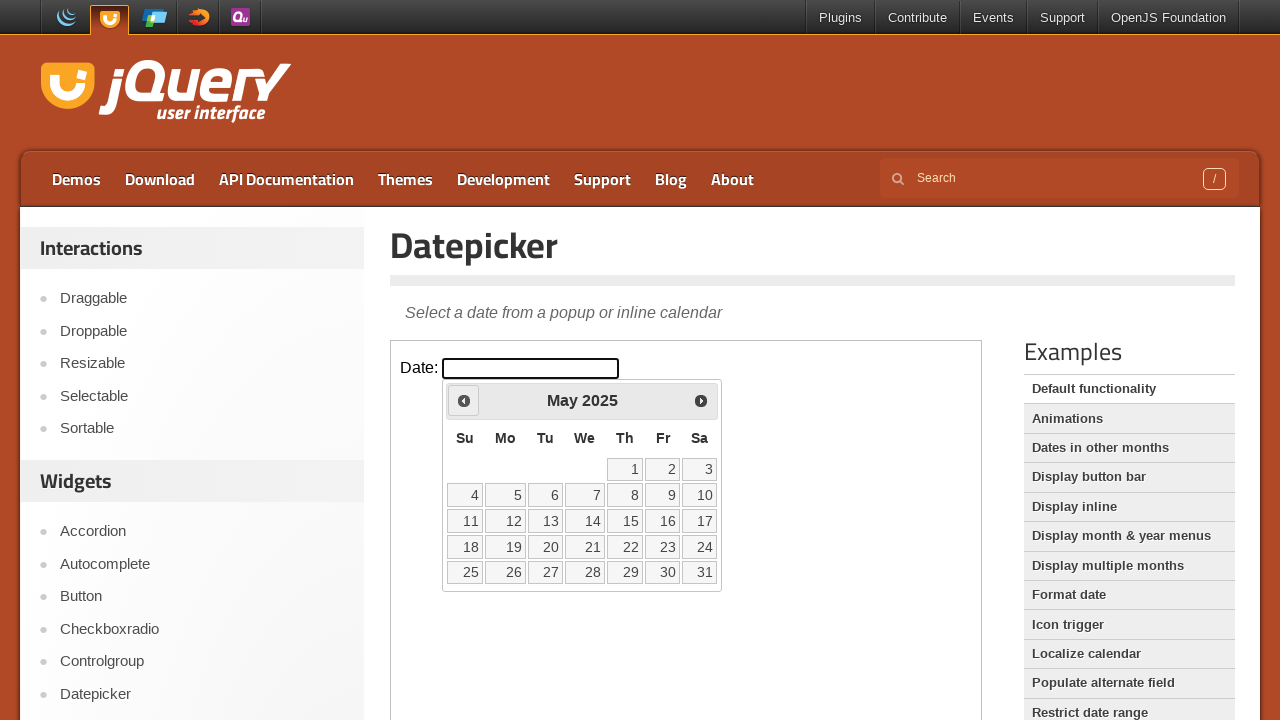

Retrieved current month 'May' and year '2025'
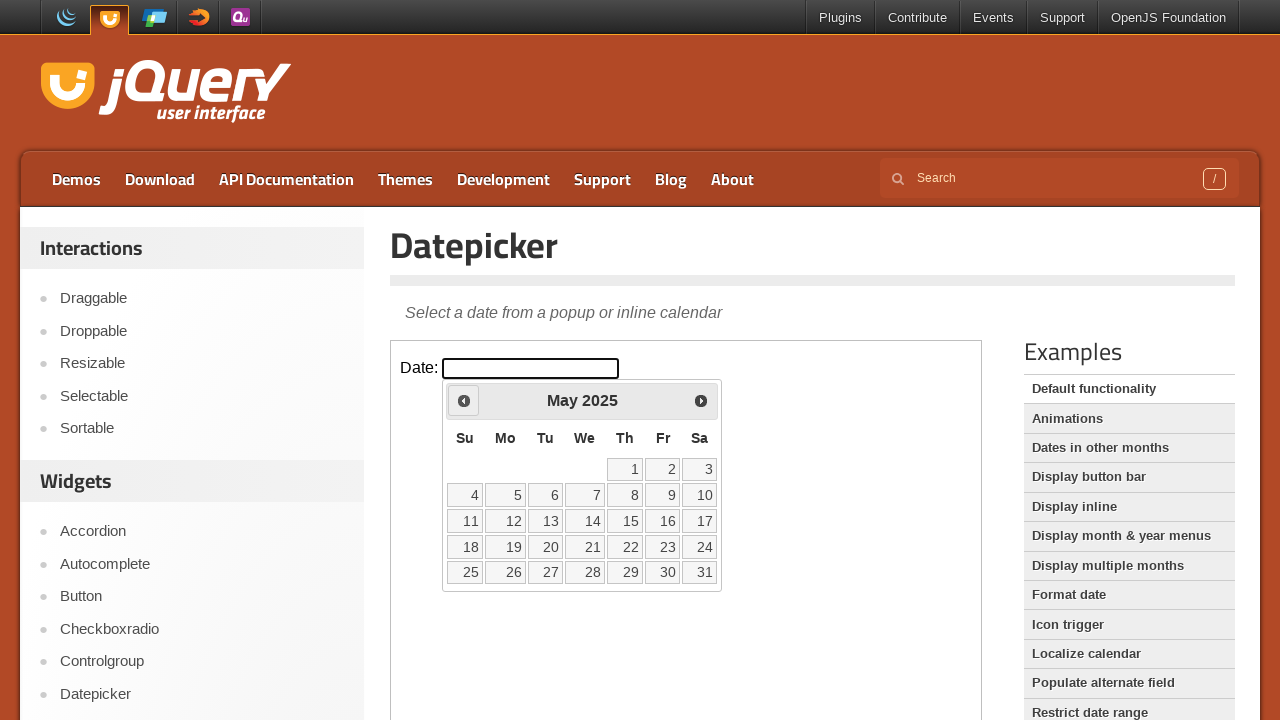

Clicked previous month button to navigate backwards at (464, 400) on iframe.demo-frame >> internal:control=enter-frame >> span.ui-icon-circle-triangl
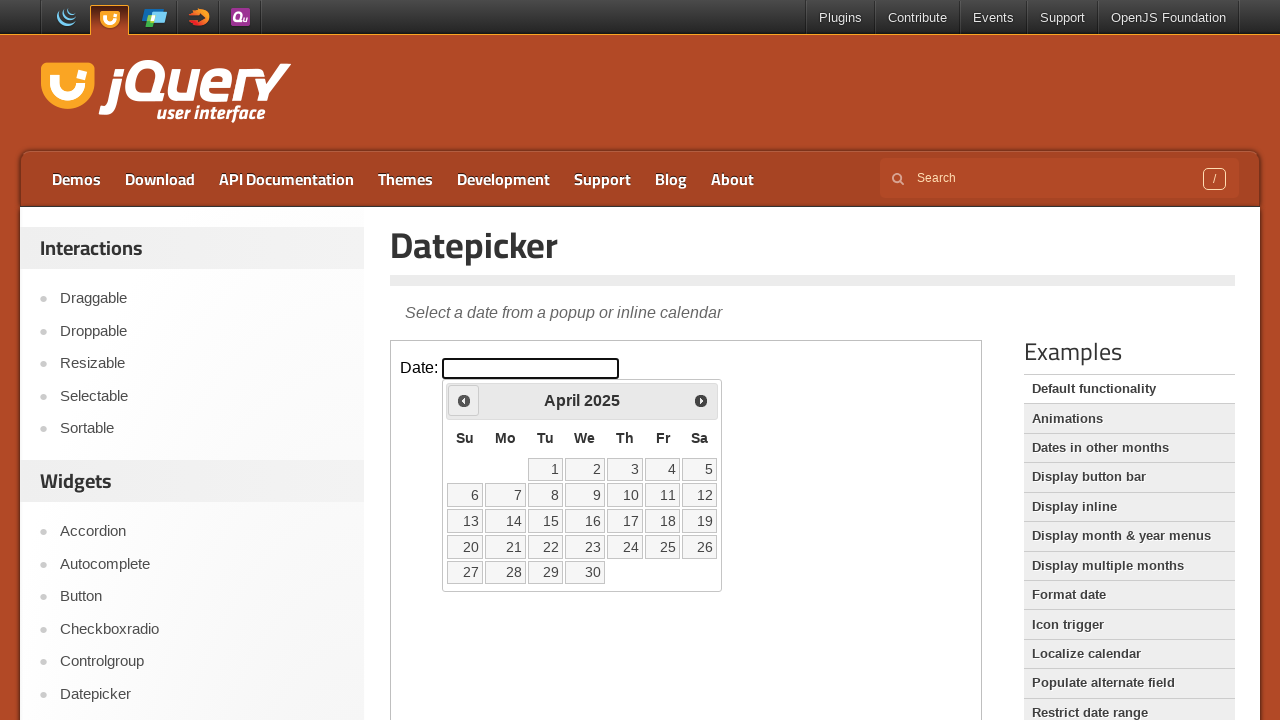

Waited 200ms for calendar to update
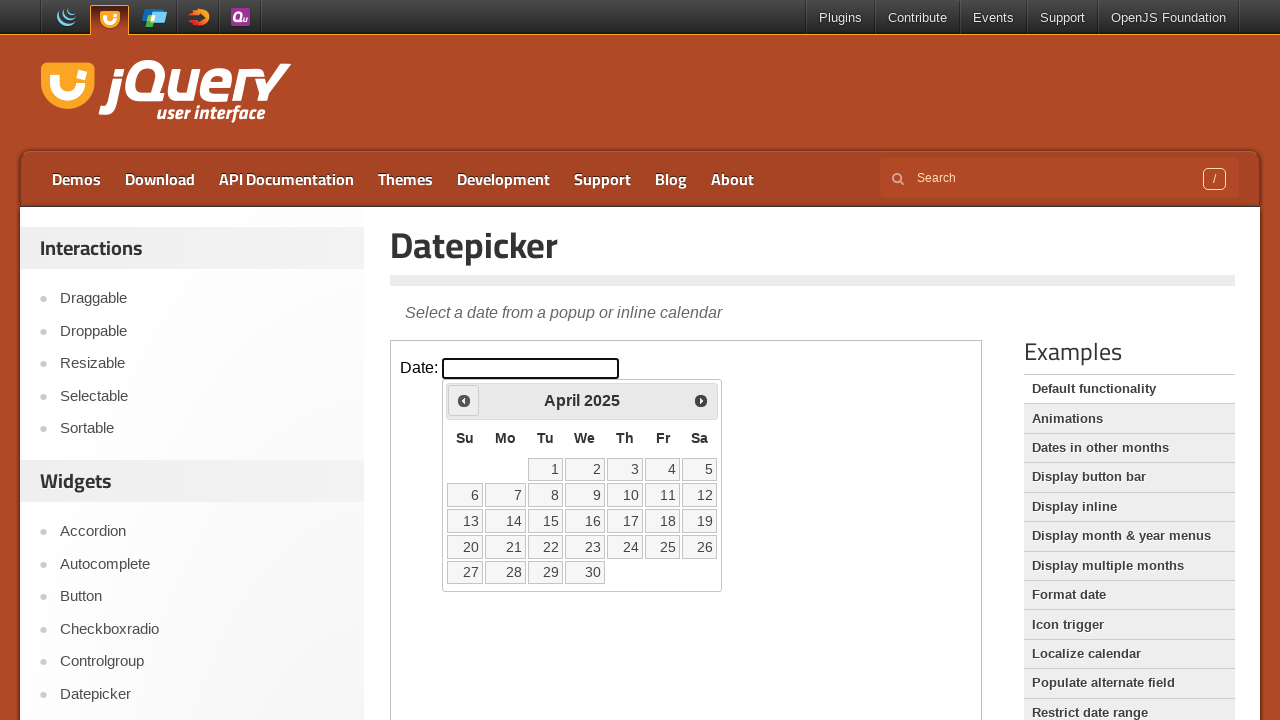

Retrieved current month 'April' and year '2025'
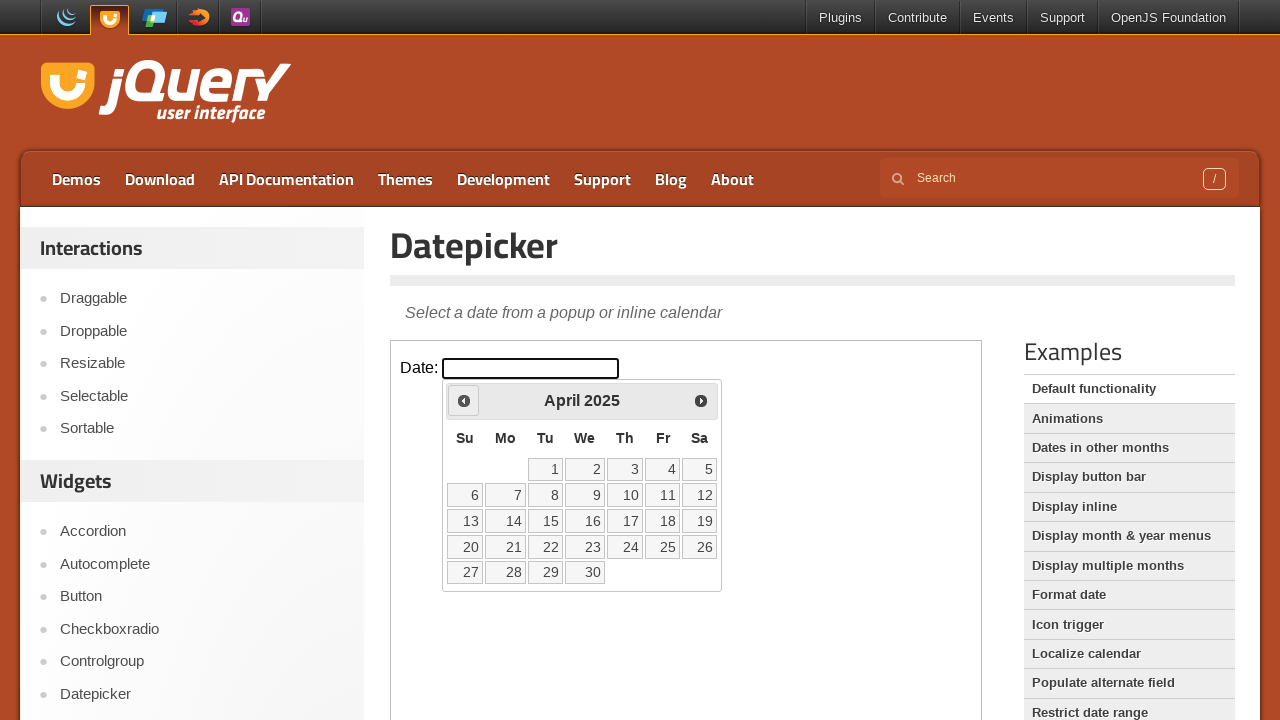

Clicked previous month button to navigate backwards at (464, 400) on iframe.demo-frame >> internal:control=enter-frame >> span.ui-icon-circle-triangl
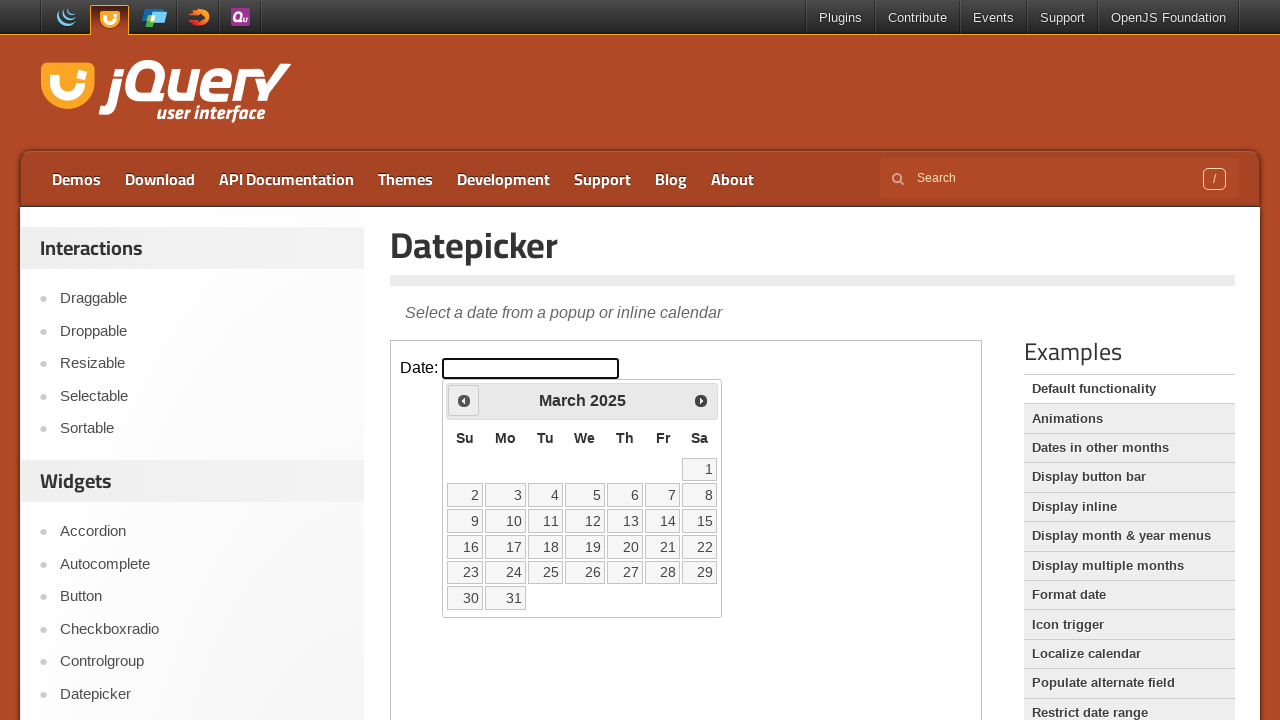

Waited 200ms for calendar to update
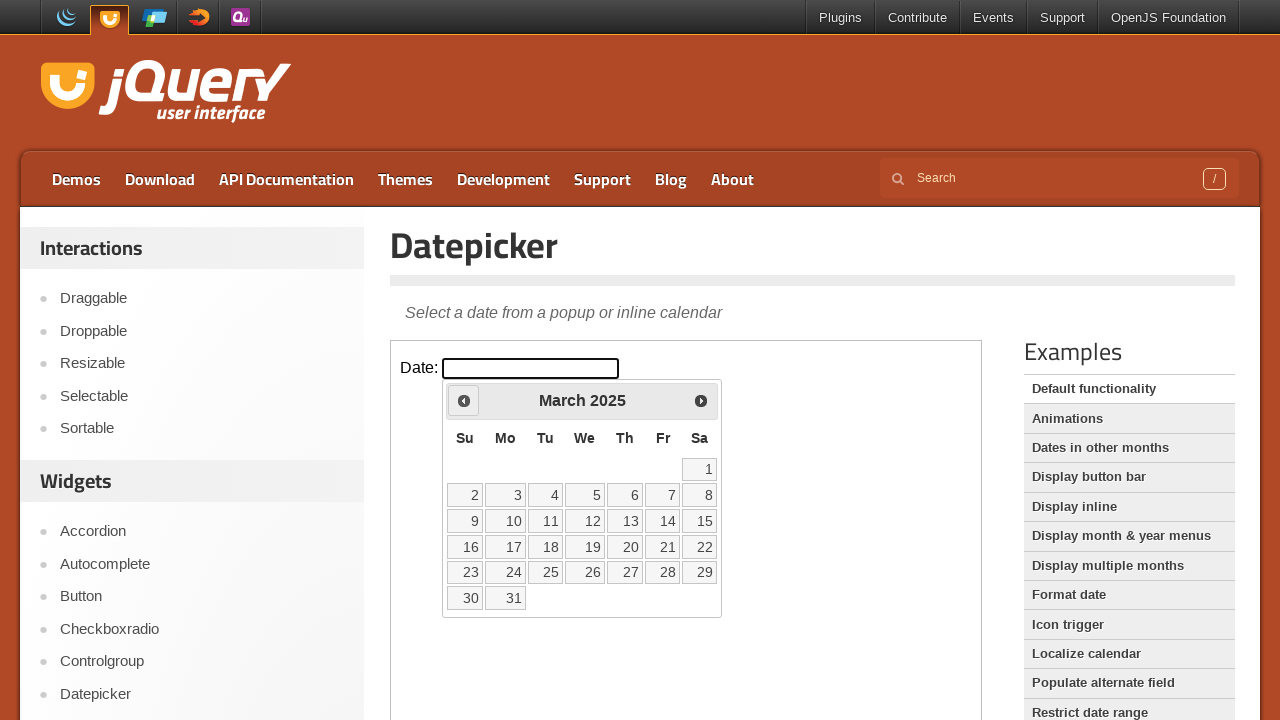

Retrieved current month 'March' and year '2025'
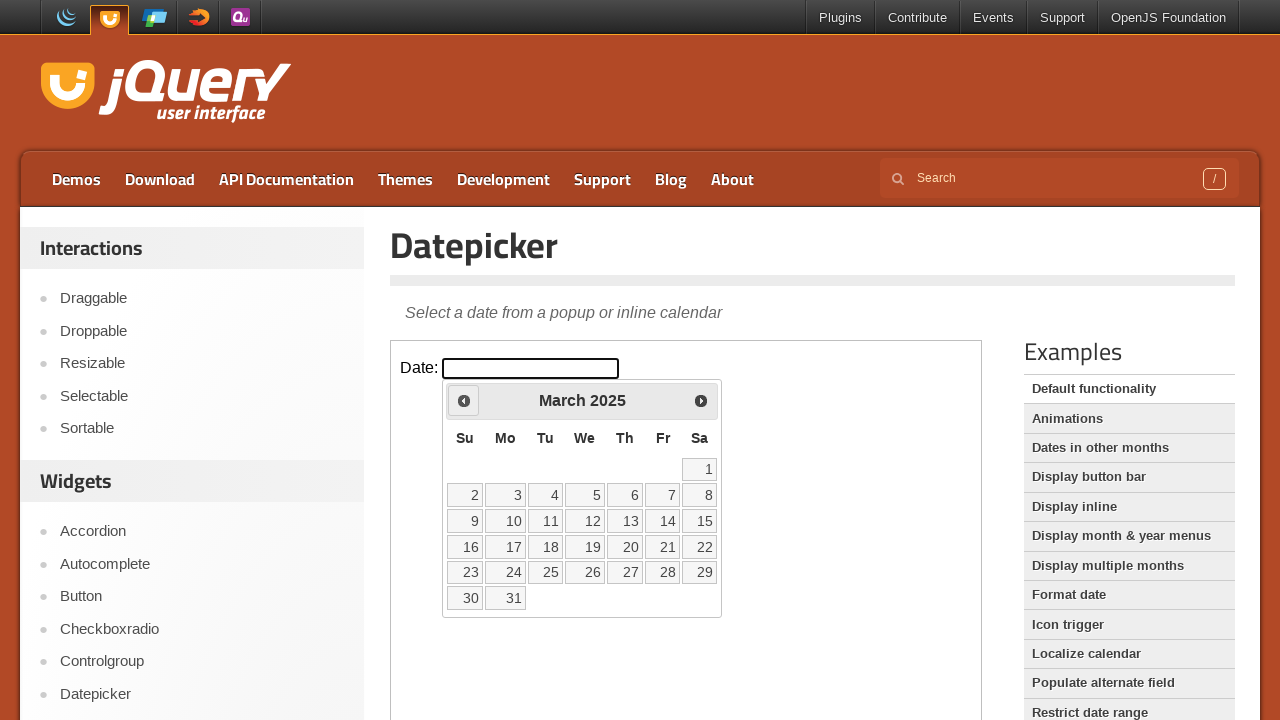

Clicked previous month button to navigate backwards at (464, 400) on iframe.demo-frame >> internal:control=enter-frame >> span.ui-icon-circle-triangl
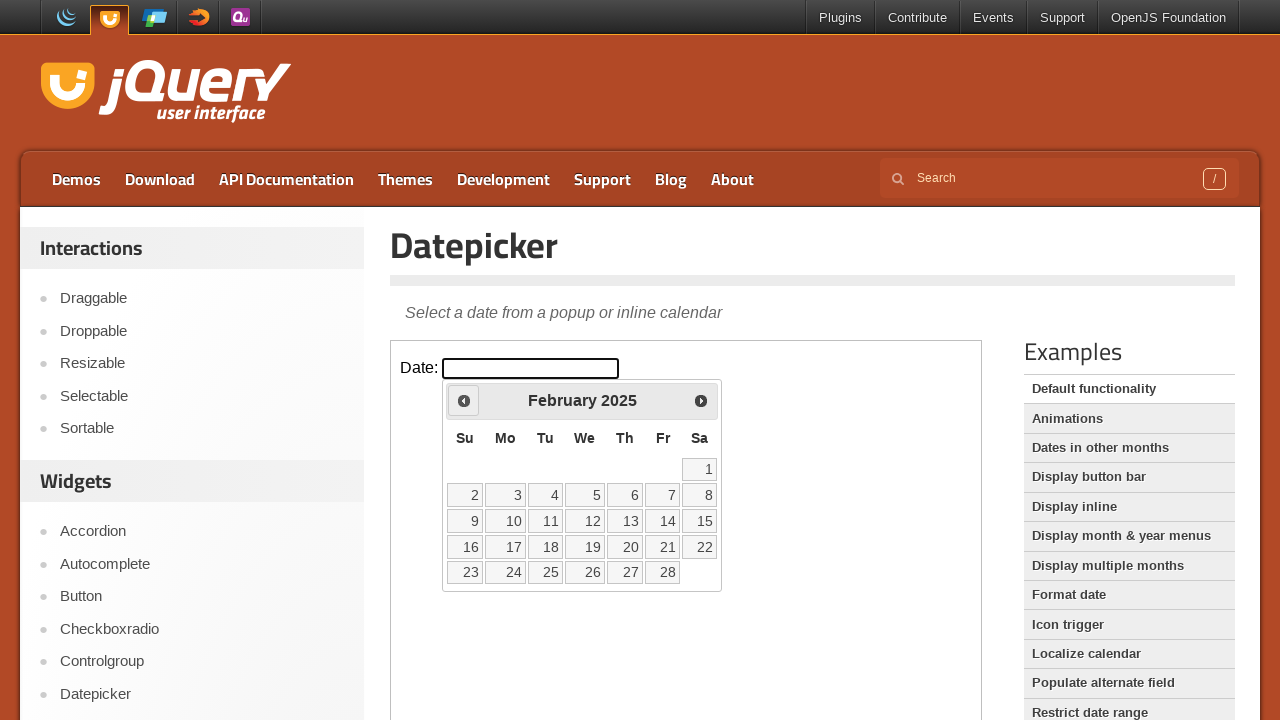

Waited 200ms for calendar to update
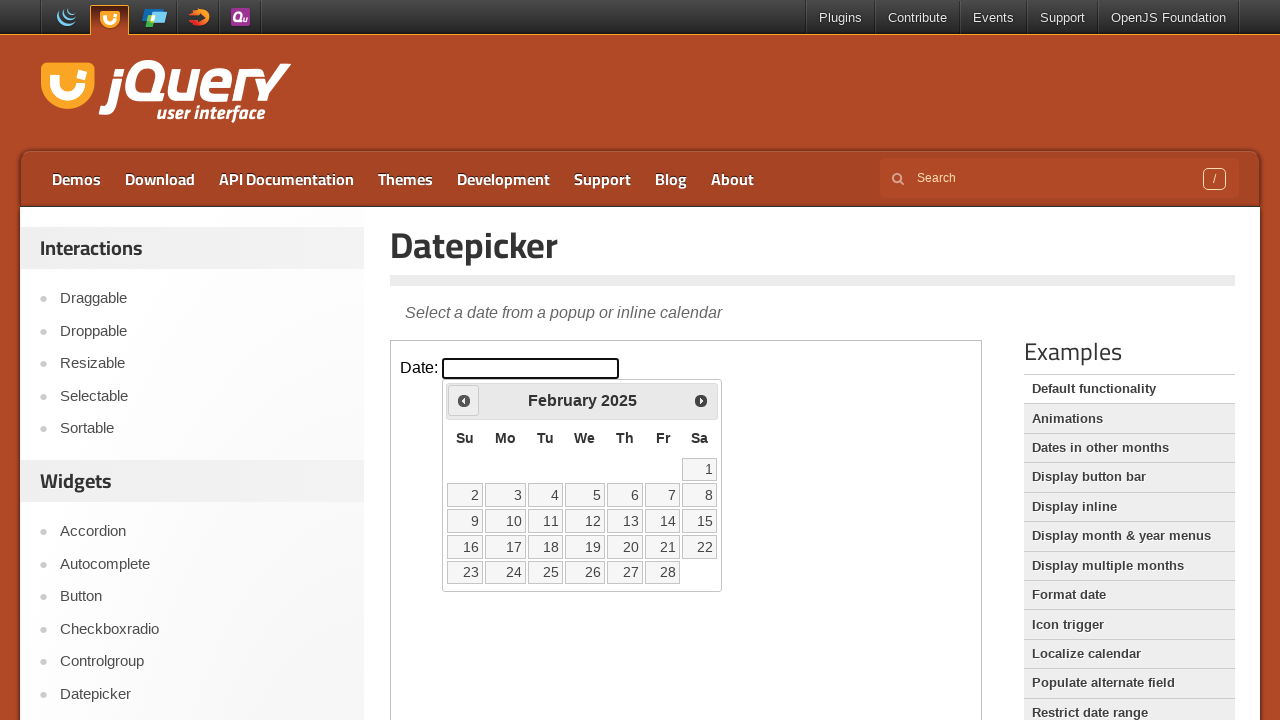

Retrieved current month 'February' and year '2025'
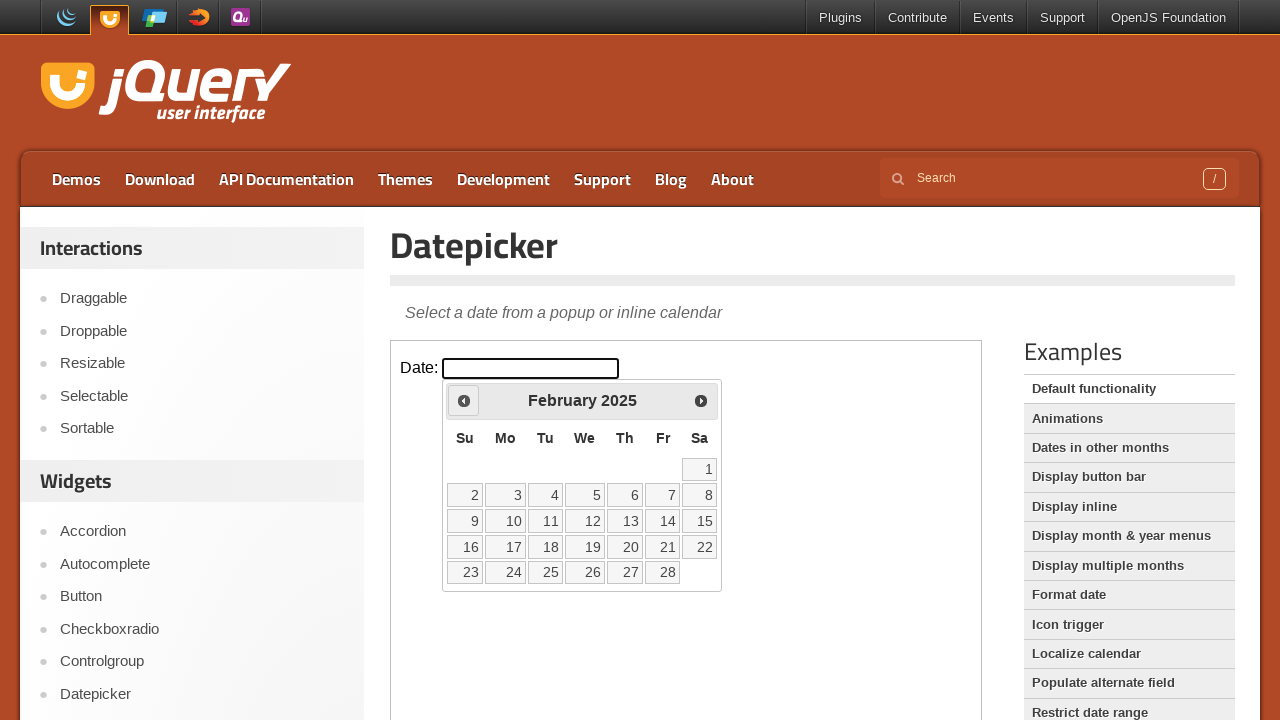

Clicked previous month button to navigate backwards at (464, 400) on iframe.demo-frame >> internal:control=enter-frame >> span.ui-icon-circle-triangl
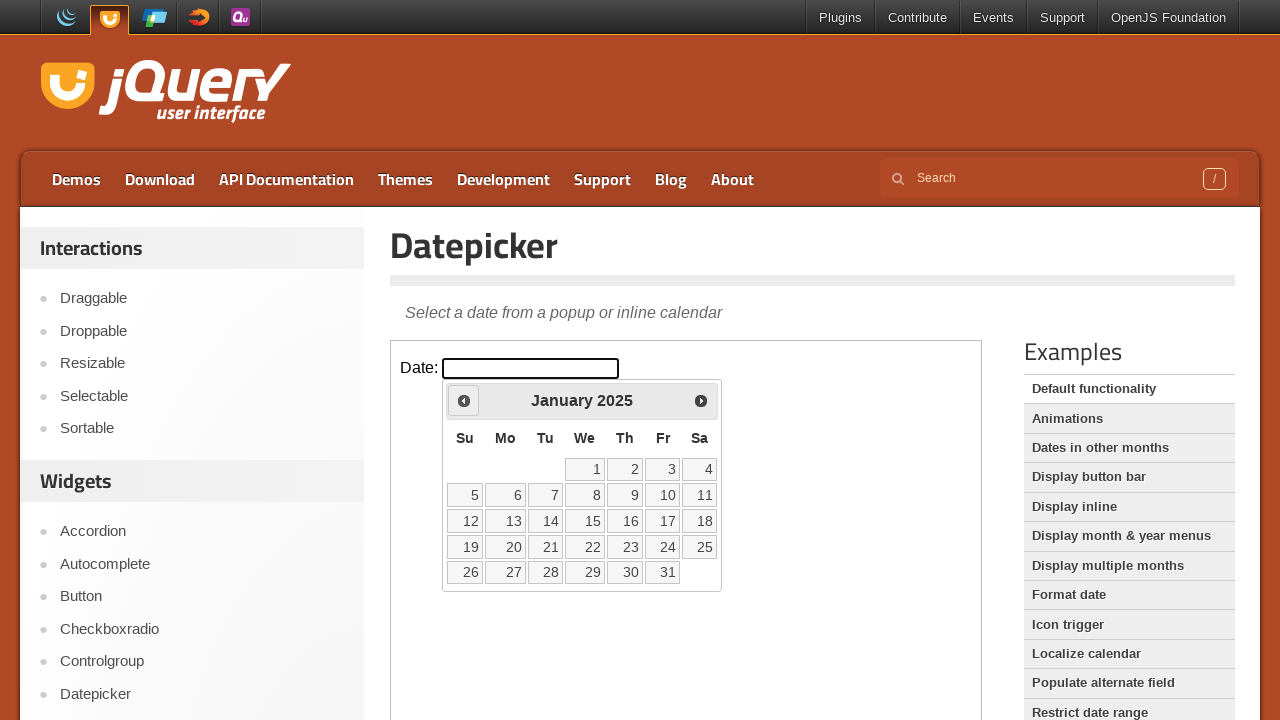

Waited 200ms for calendar to update
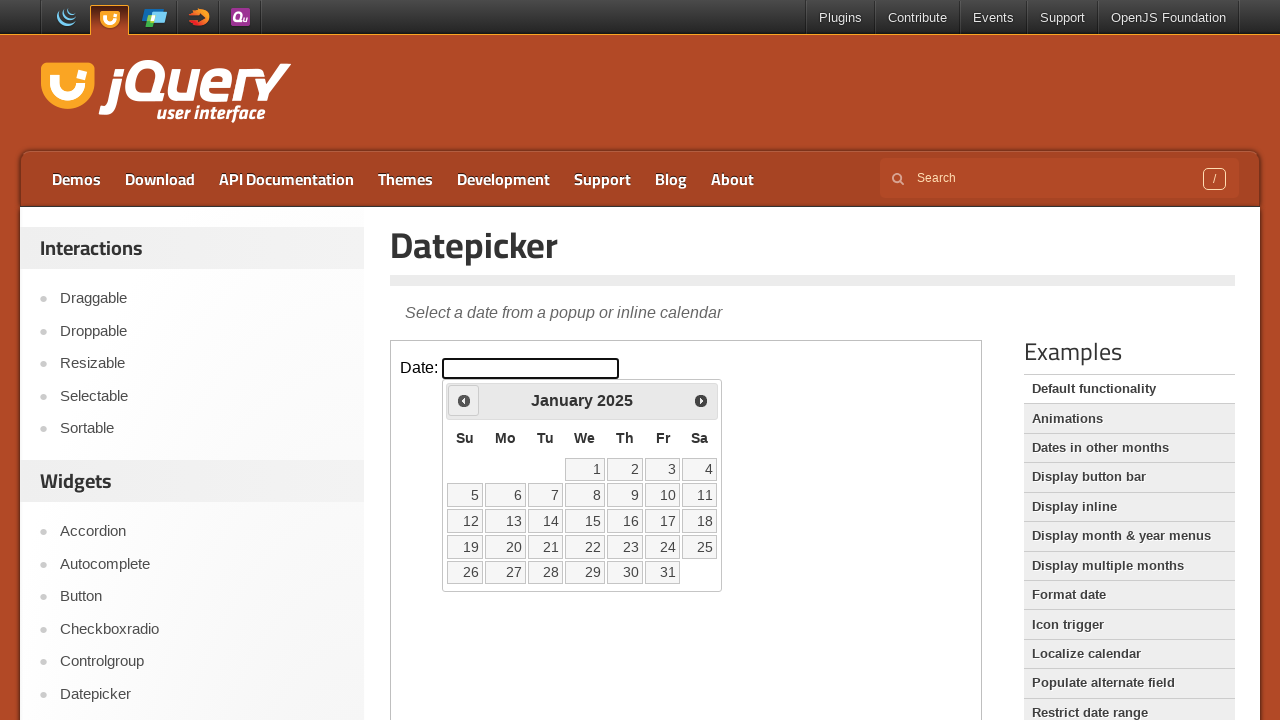

Retrieved current month 'January' and year '2025'
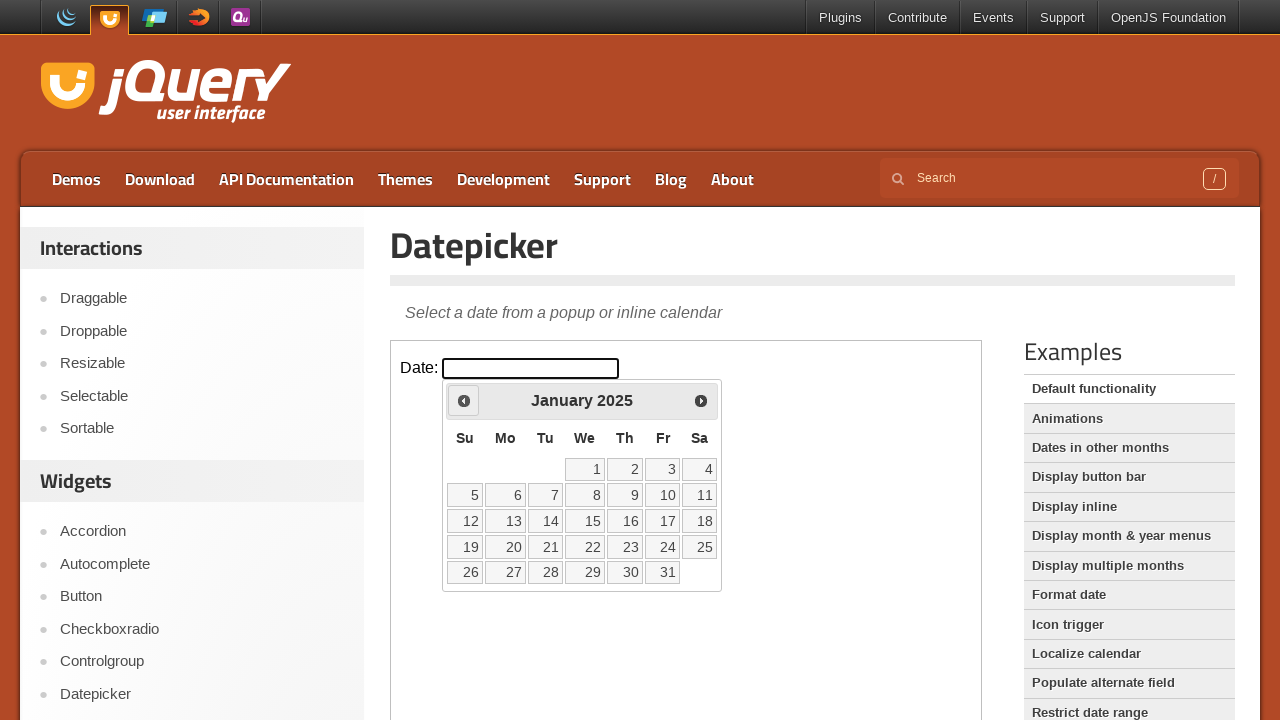

Clicked previous month button to navigate backwards at (464, 400) on iframe.demo-frame >> internal:control=enter-frame >> span.ui-icon-circle-triangl
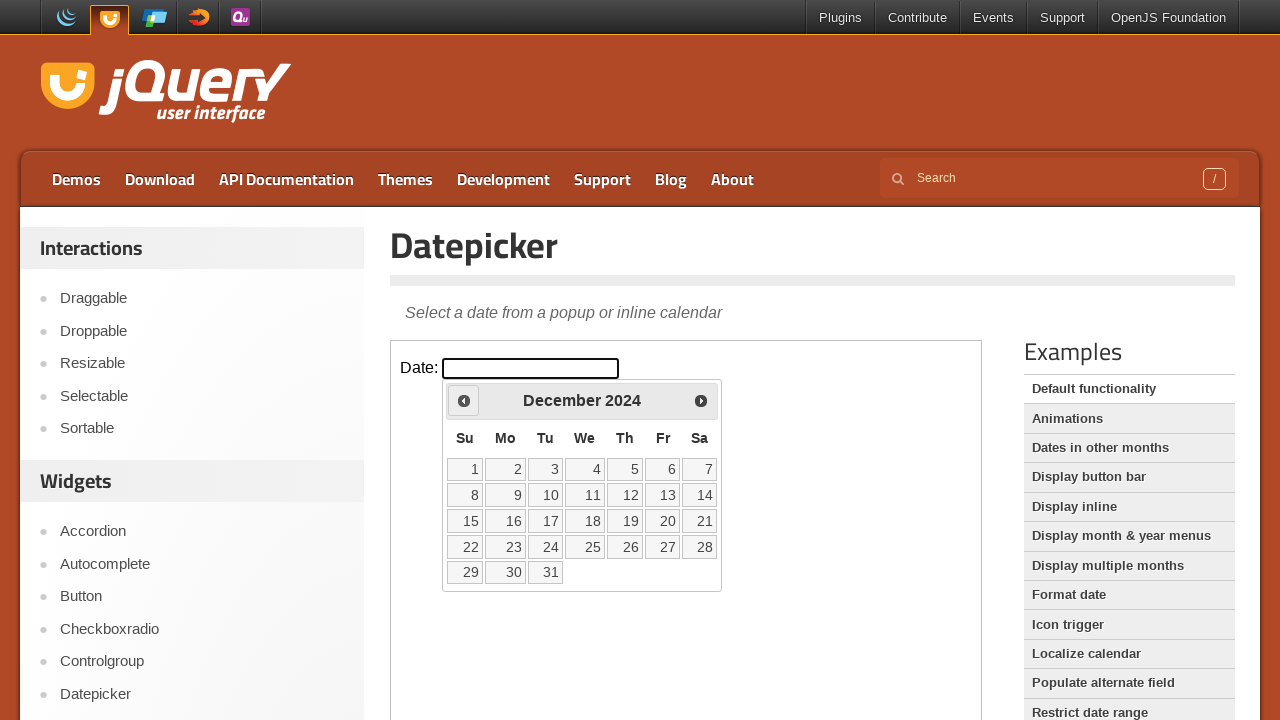

Waited 200ms for calendar to update
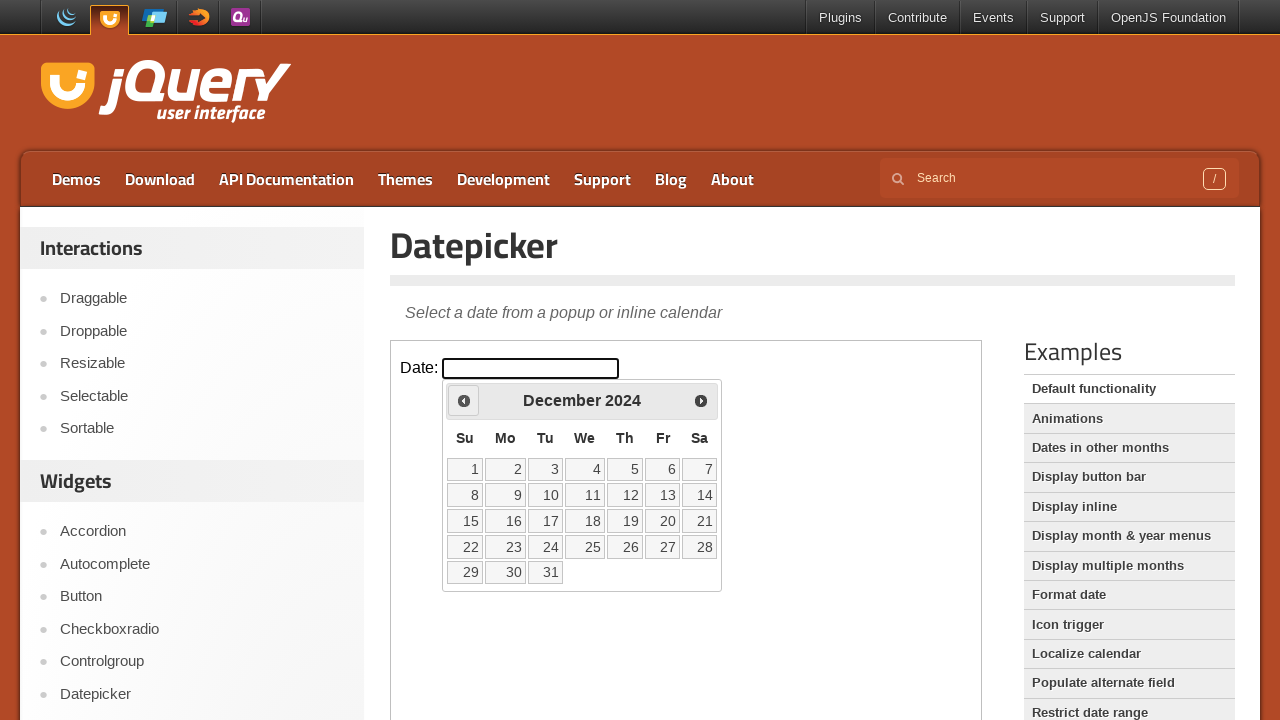

Retrieved current month 'December' and year '2024'
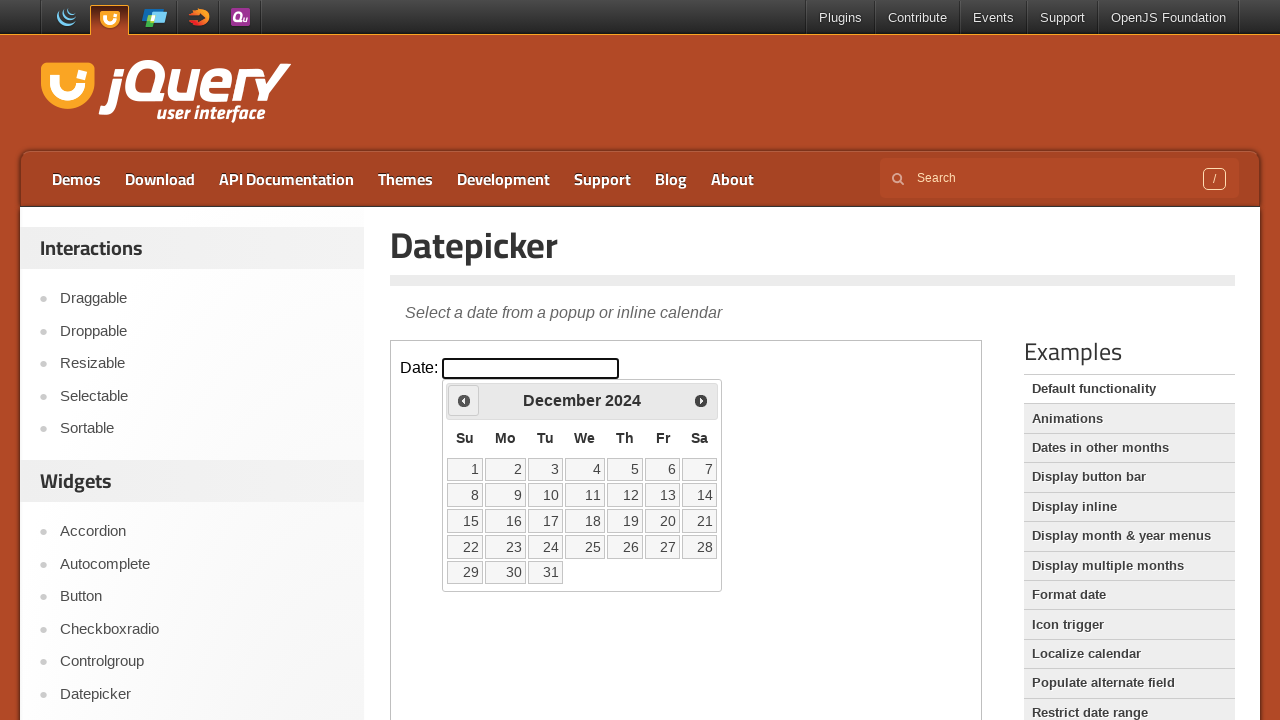

Clicked previous month button to navigate backwards at (464, 400) on iframe.demo-frame >> internal:control=enter-frame >> span.ui-icon-circle-triangl
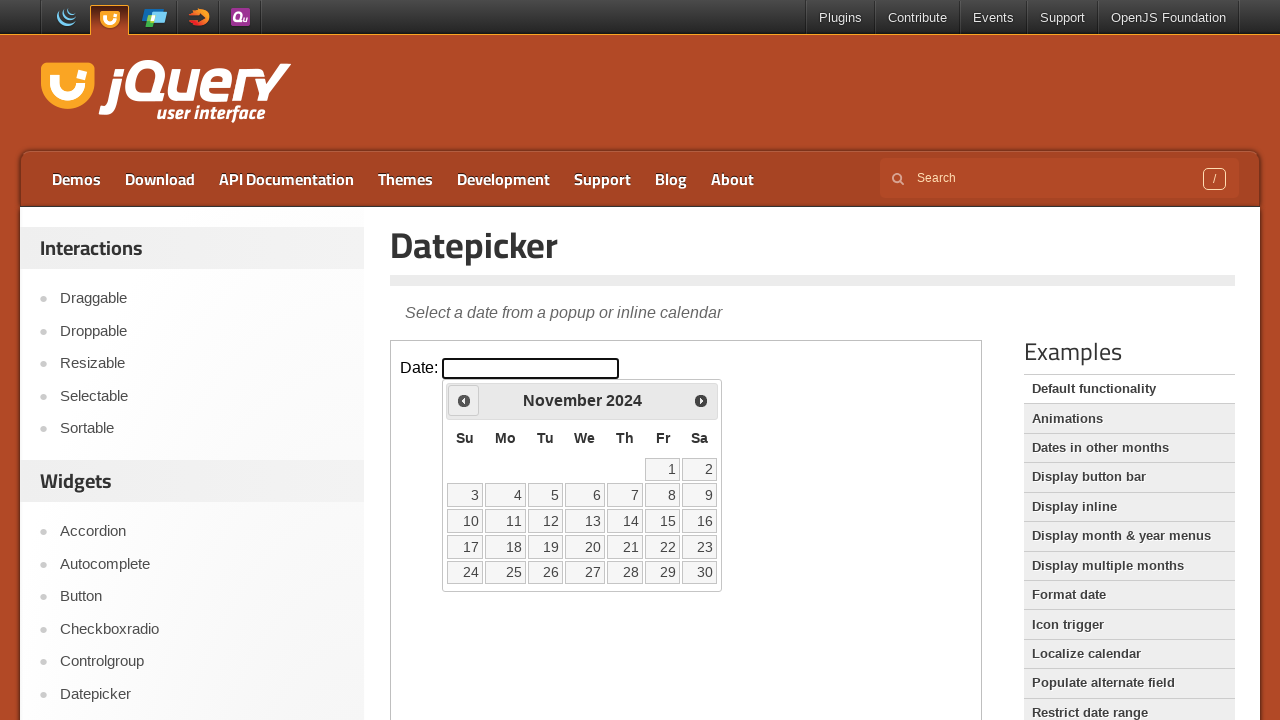

Waited 200ms for calendar to update
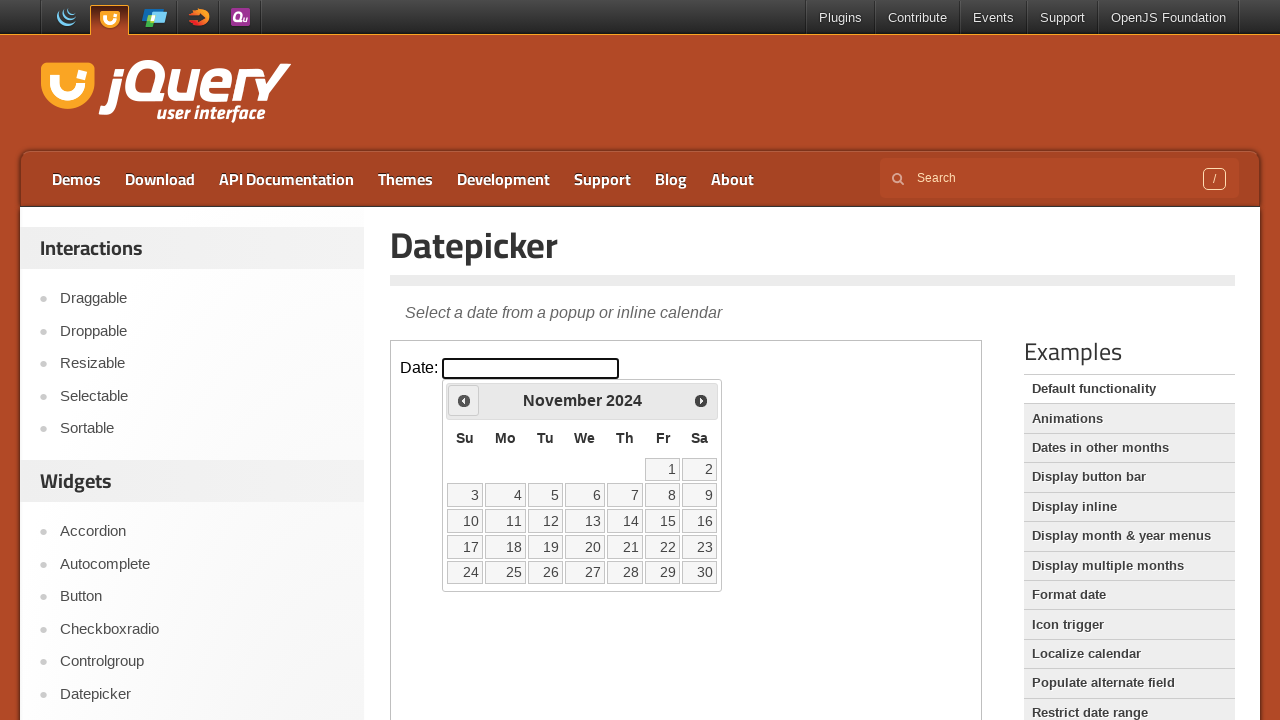

Retrieved current month 'November' and year '2024'
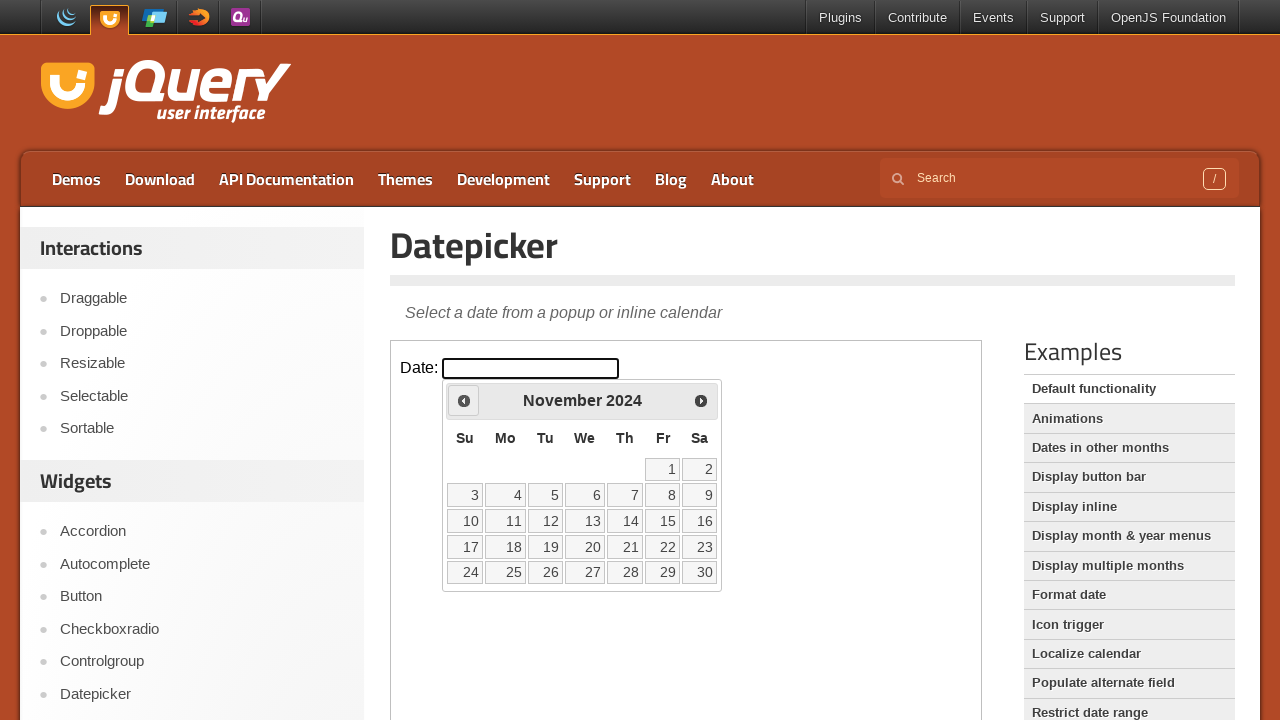

Clicked previous month button to navigate backwards at (464, 400) on iframe.demo-frame >> internal:control=enter-frame >> span.ui-icon-circle-triangl
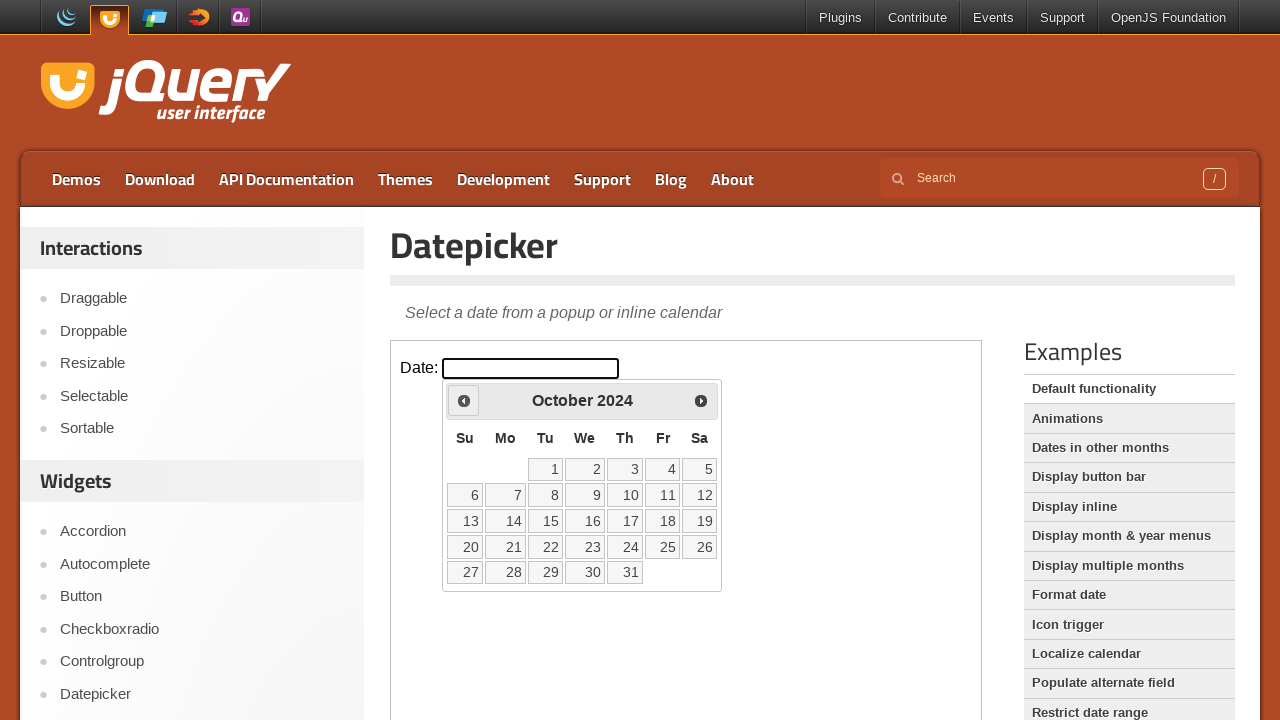

Waited 200ms for calendar to update
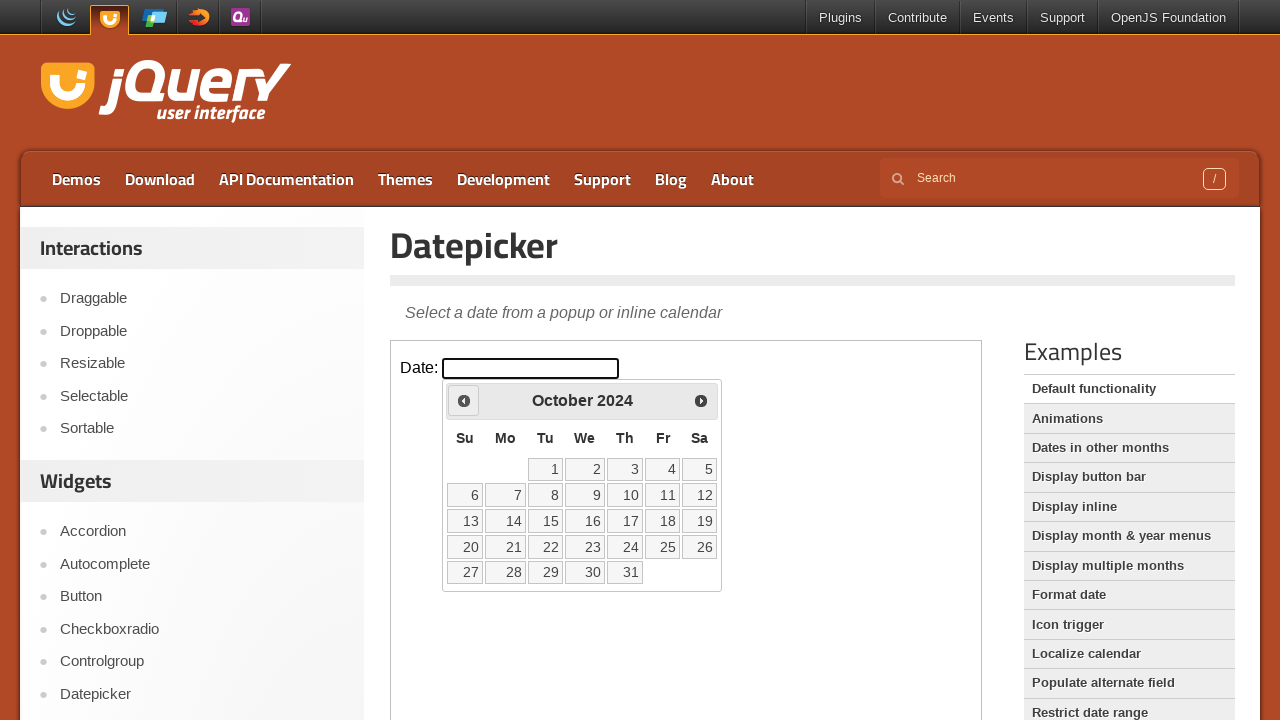

Retrieved current month 'October' and year '2024'
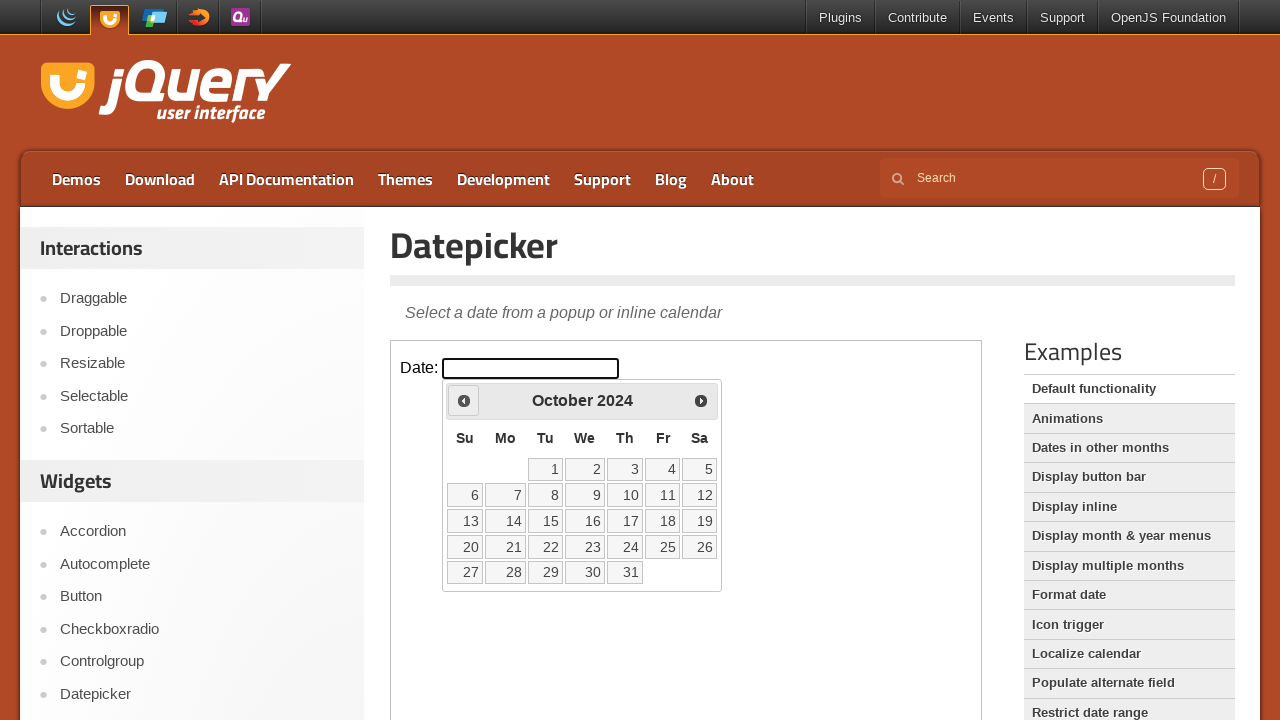

Clicked previous month button to navigate backwards at (464, 400) on iframe.demo-frame >> internal:control=enter-frame >> span.ui-icon-circle-triangl
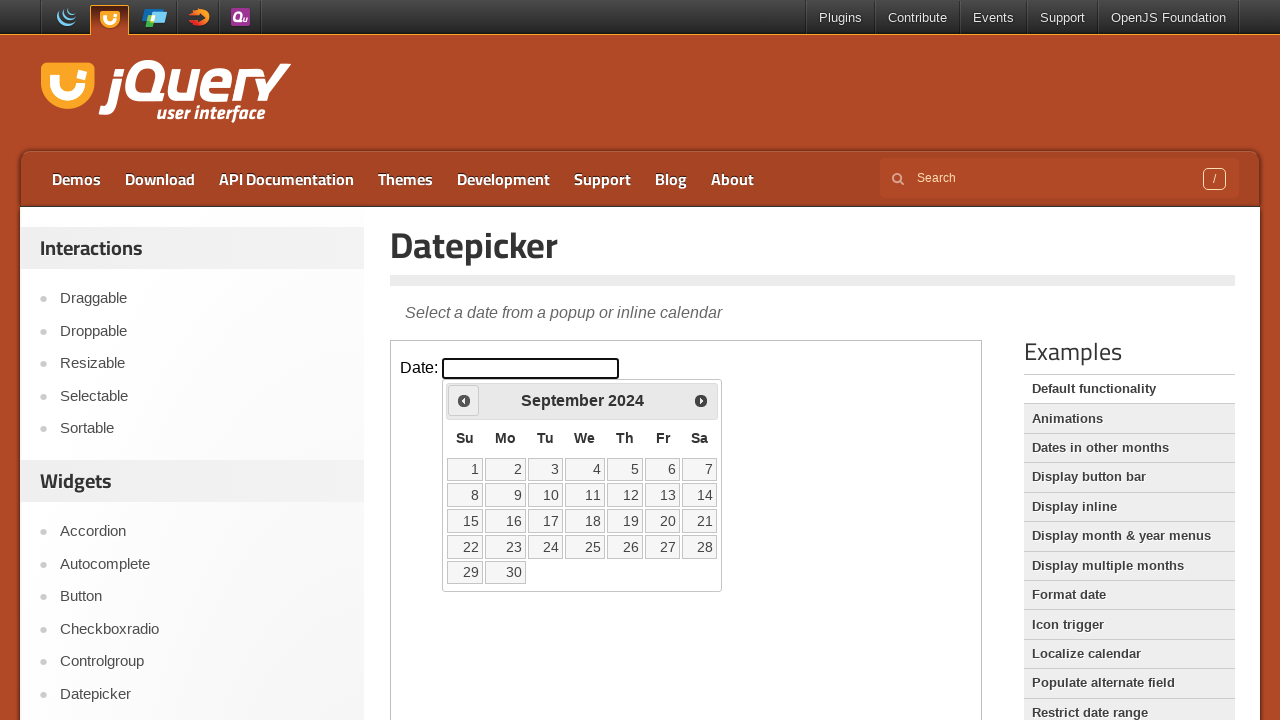

Waited 200ms for calendar to update
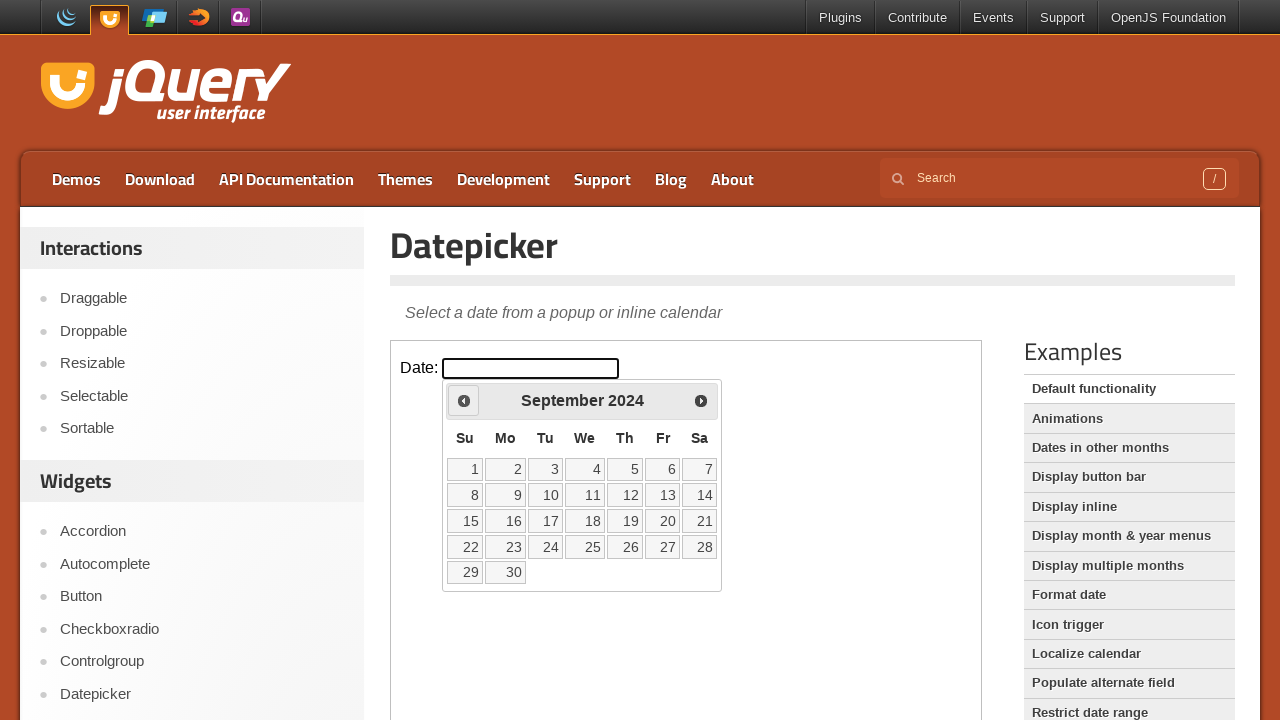

Retrieved current month 'September' and year '2024'
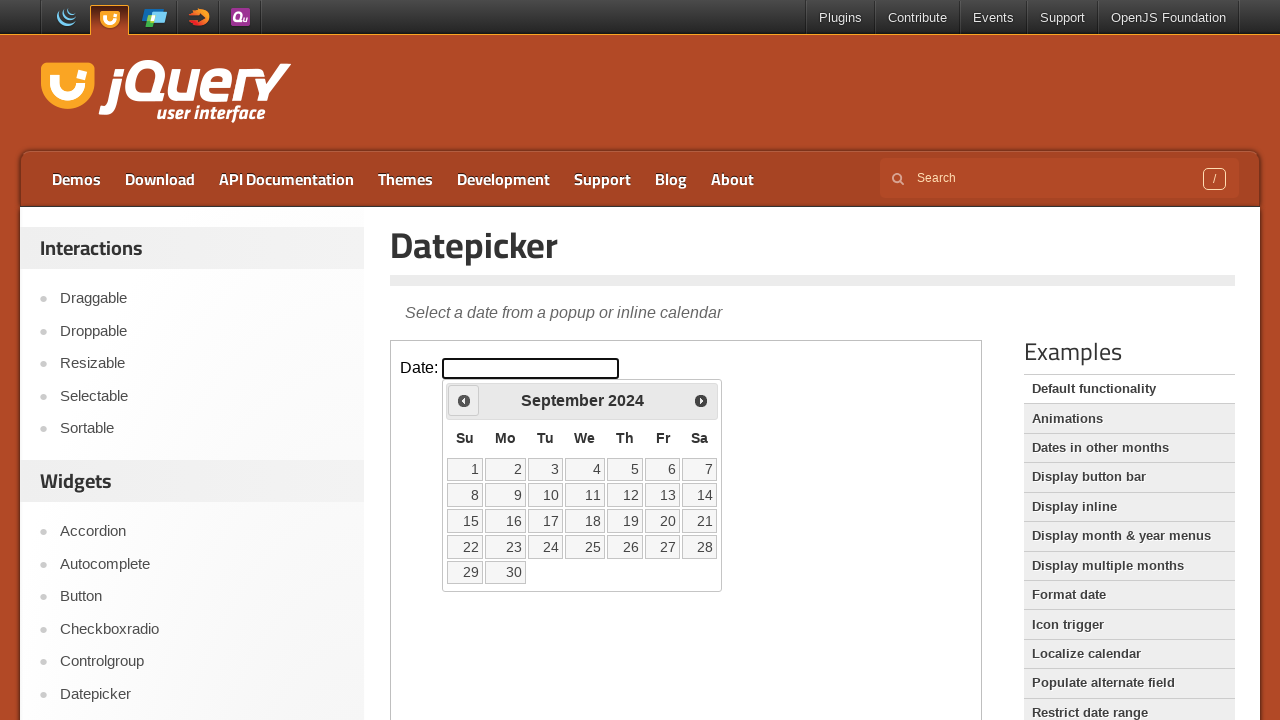

Clicked previous month button to navigate backwards at (464, 400) on iframe.demo-frame >> internal:control=enter-frame >> span.ui-icon-circle-triangl
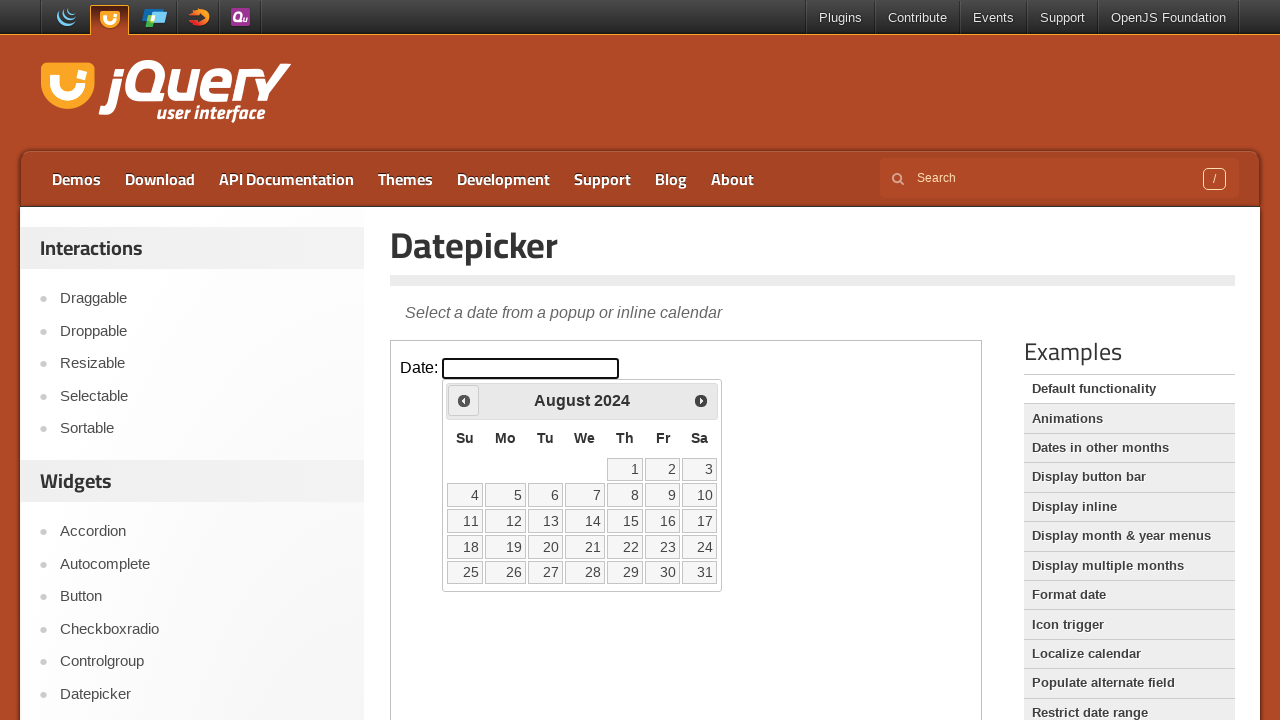

Waited 200ms for calendar to update
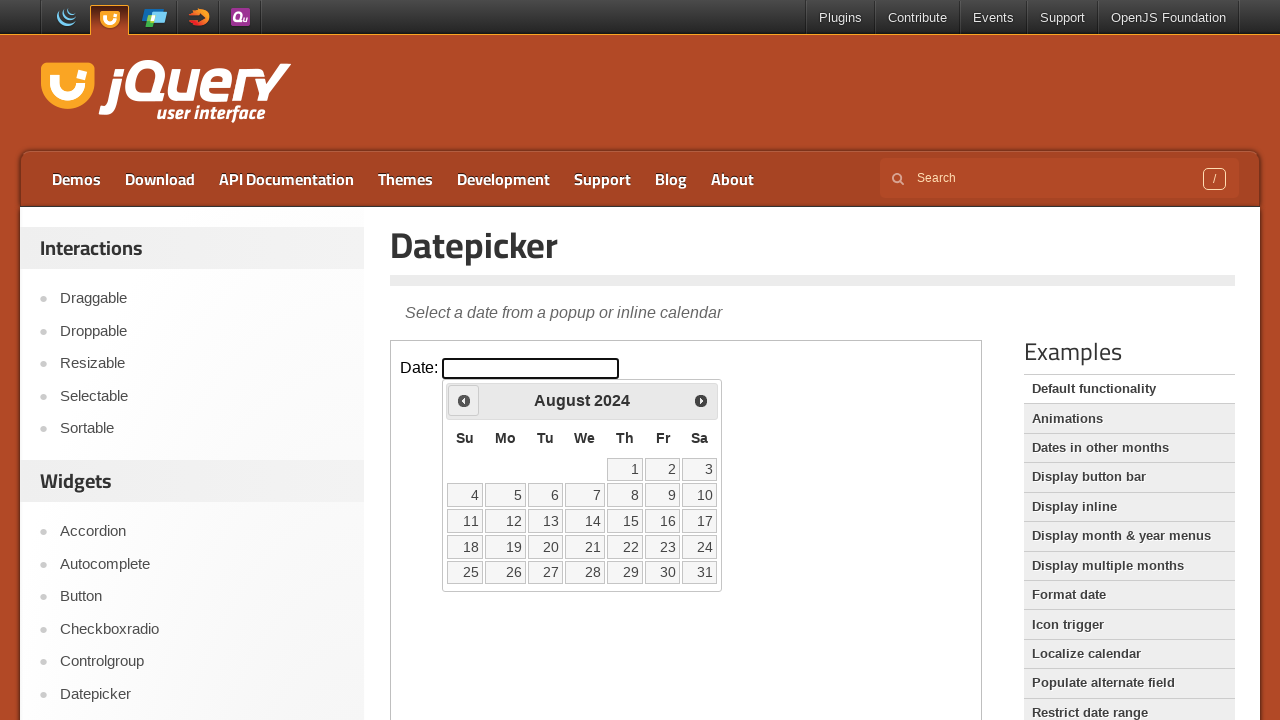

Retrieved current month 'August' and year '2024'
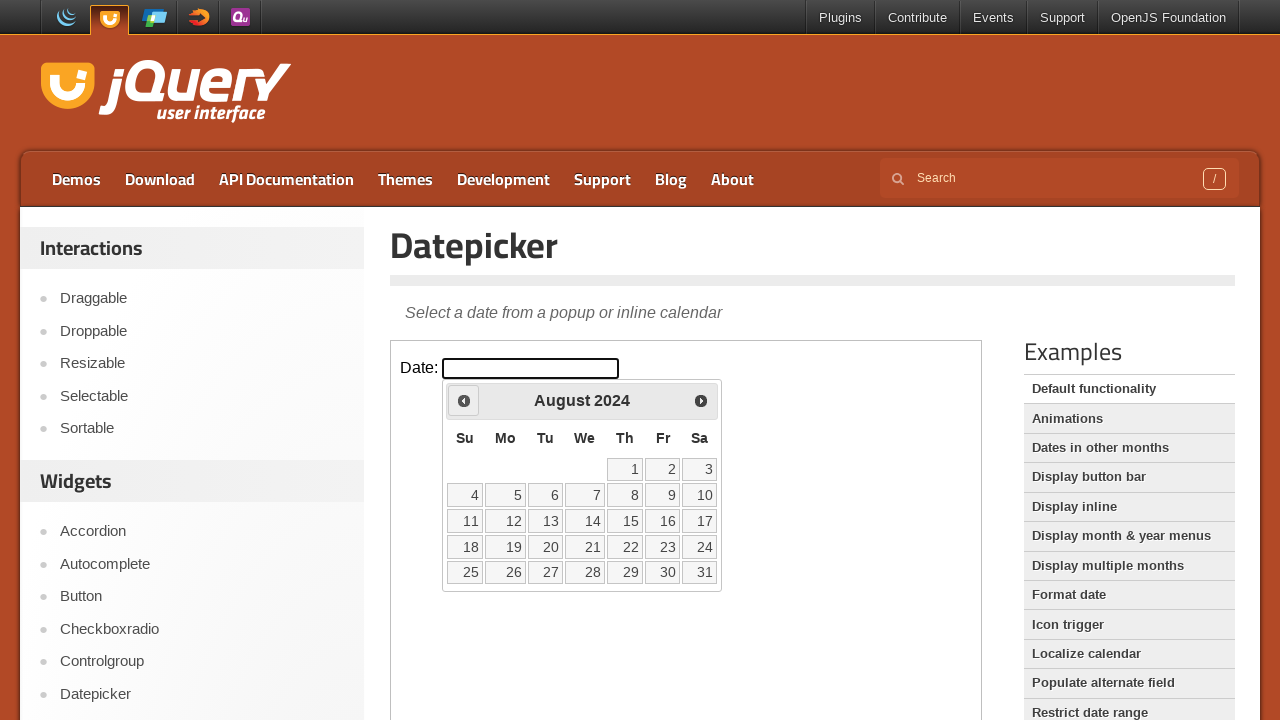

Clicked previous month button to navigate backwards at (464, 400) on iframe.demo-frame >> internal:control=enter-frame >> span.ui-icon-circle-triangl
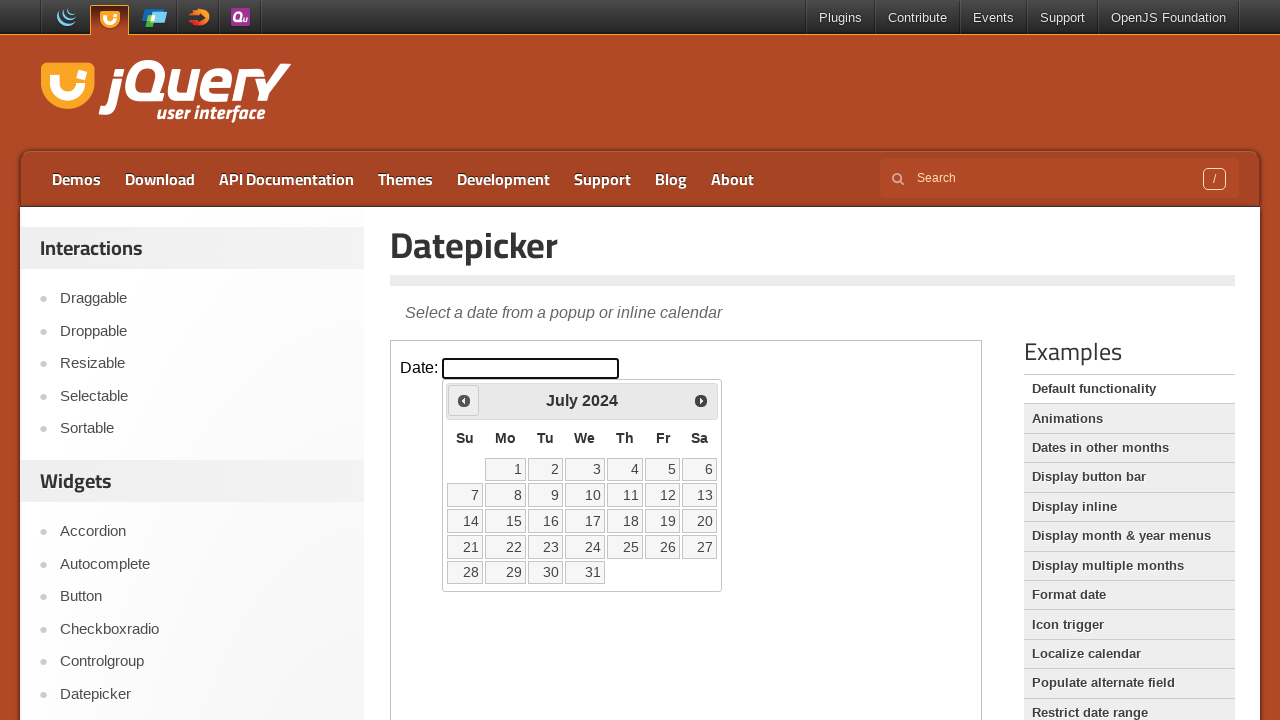

Waited 200ms for calendar to update
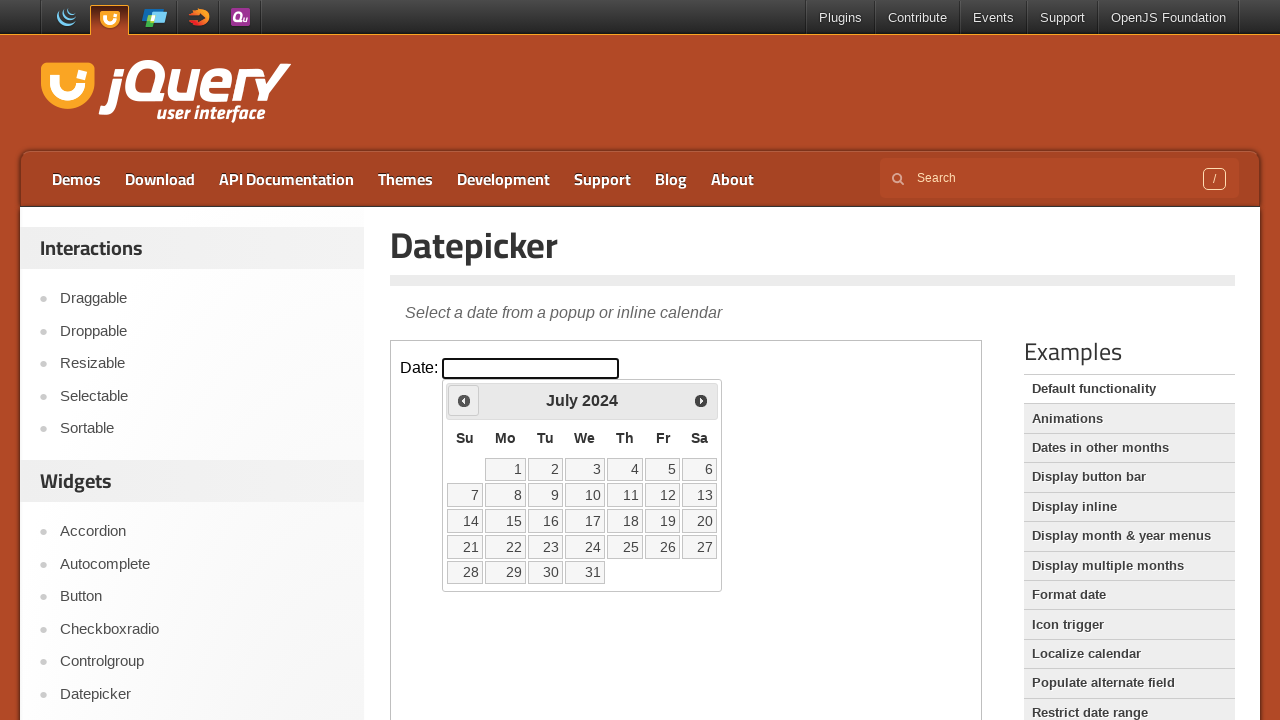

Retrieved current month 'July' and year '2024'
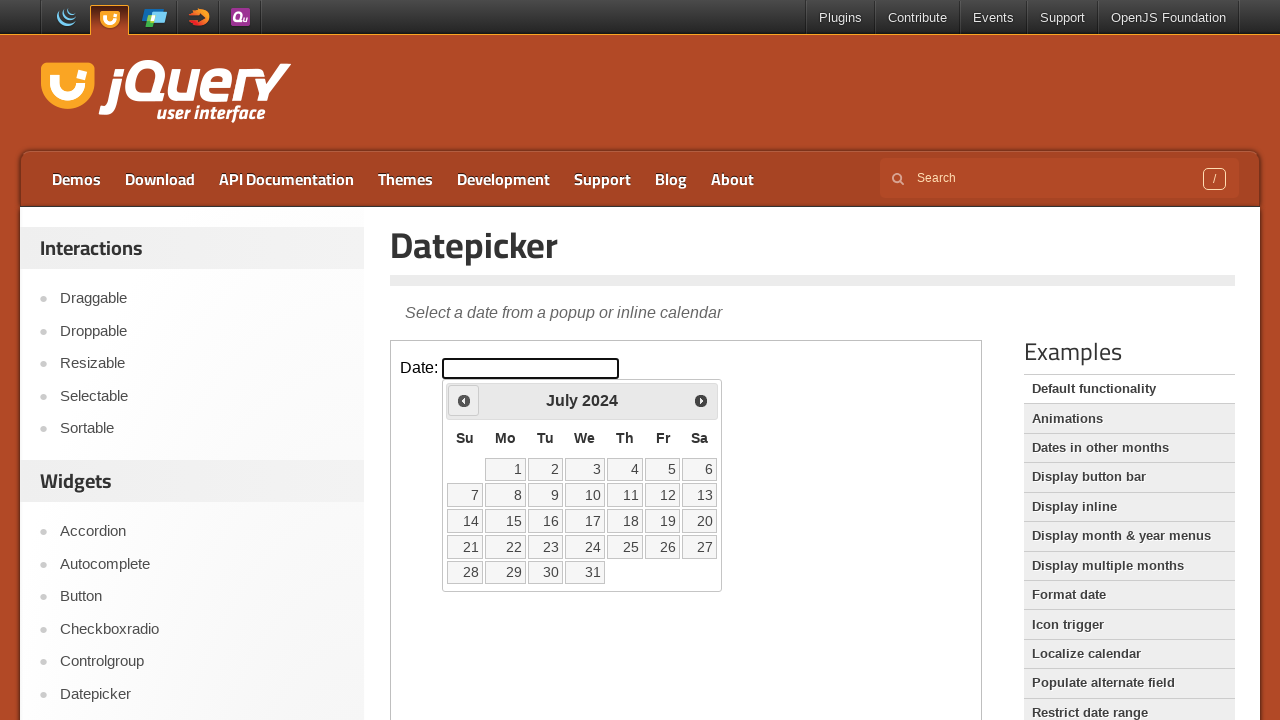

Clicked previous month button to navigate backwards at (464, 400) on iframe.demo-frame >> internal:control=enter-frame >> span.ui-icon-circle-triangl
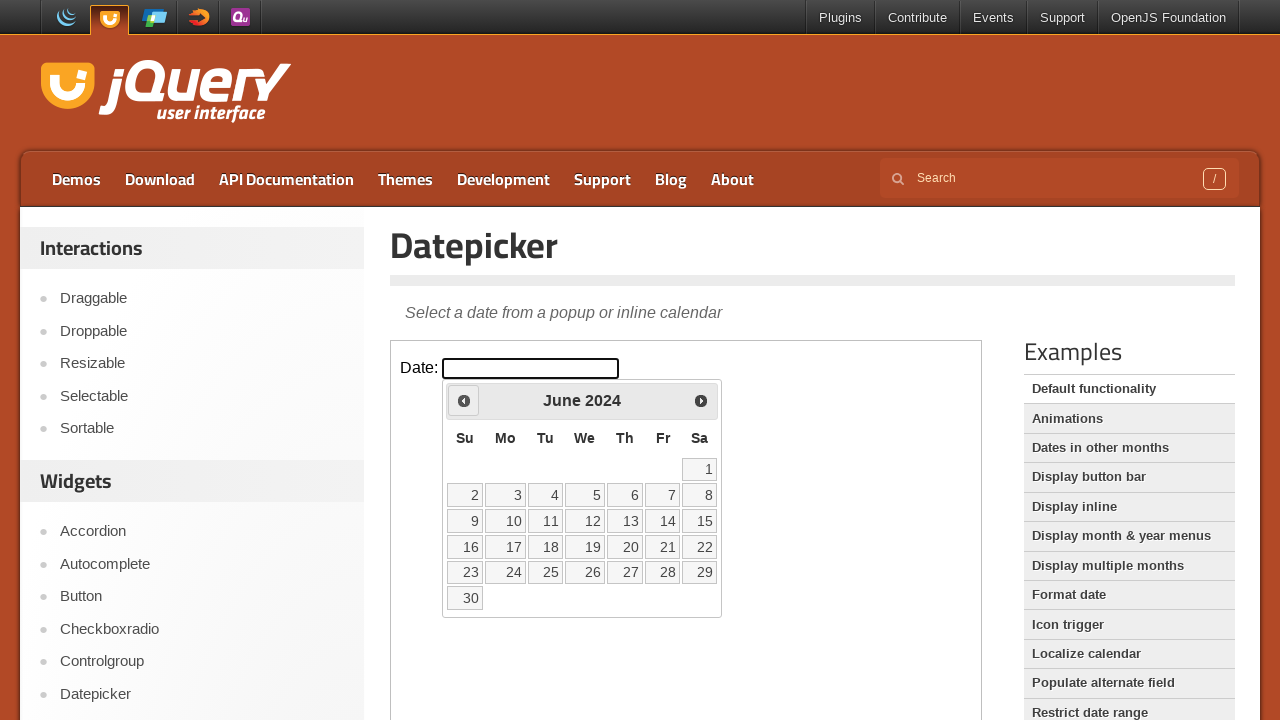

Waited 200ms for calendar to update
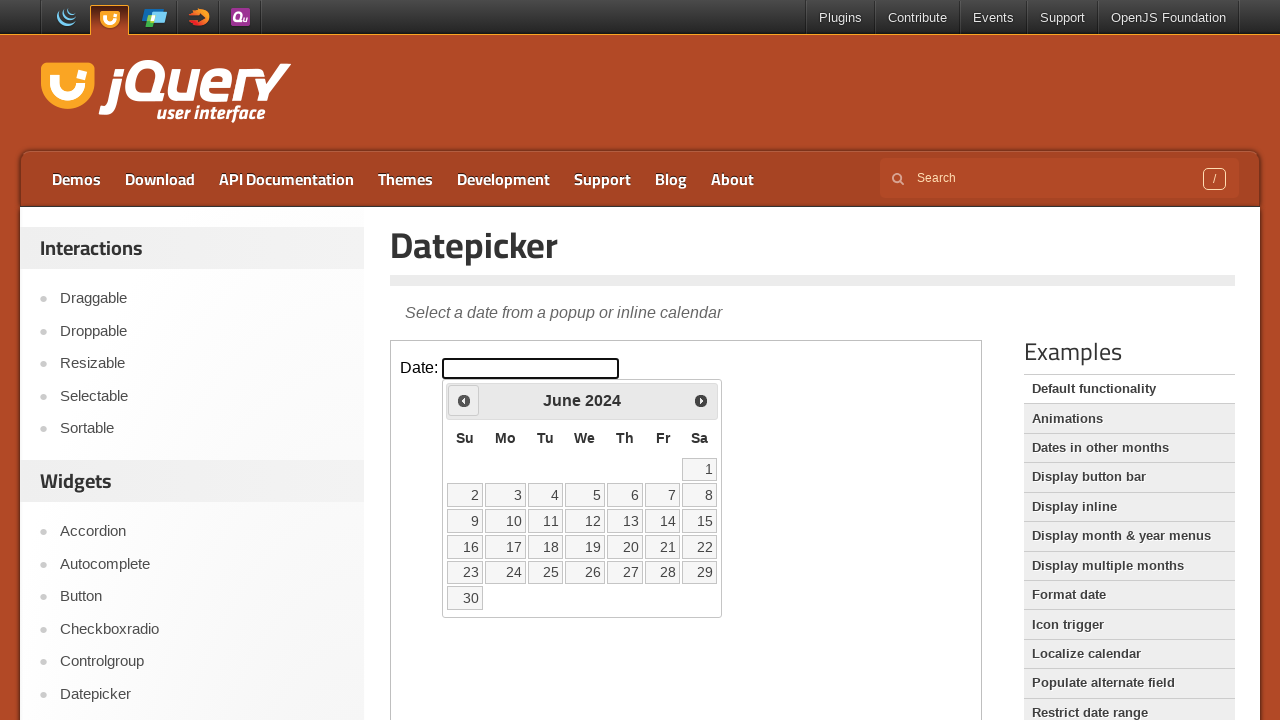

Retrieved current month 'June' and year '2024'
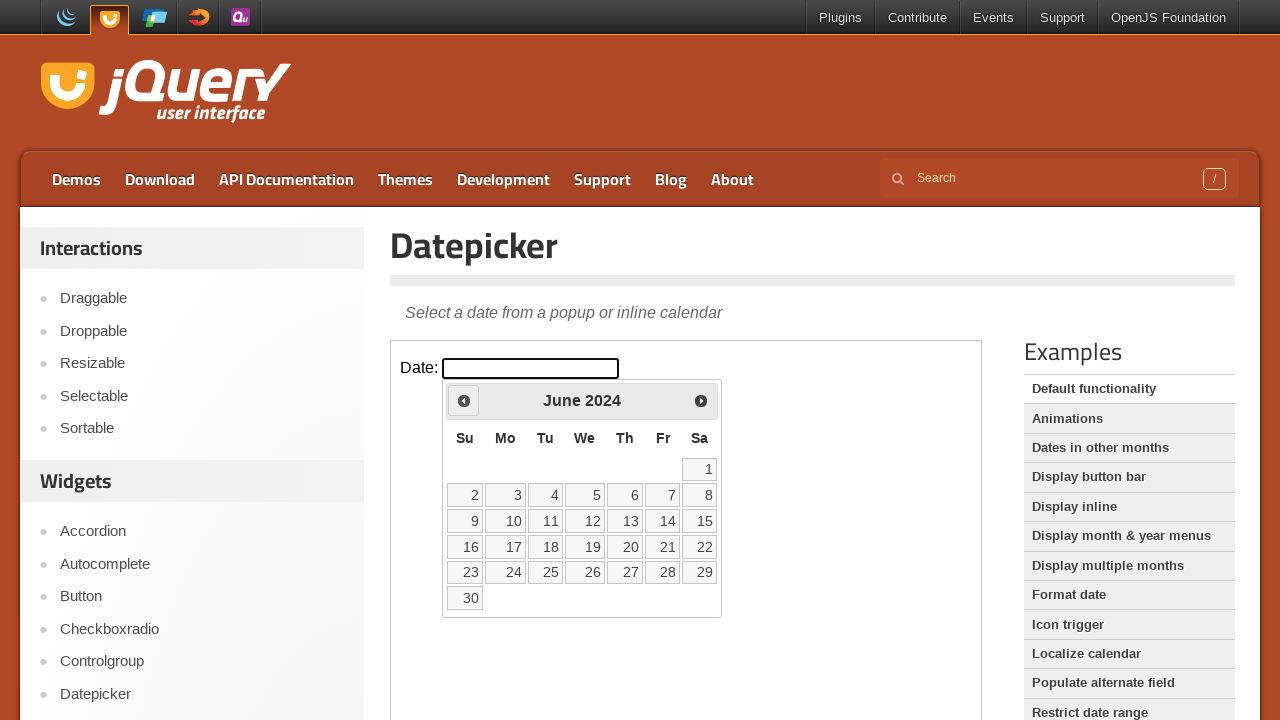

Clicked previous month button to navigate backwards at (464, 400) on iframe.demo-frame >> internal:control=enter-frame >> span.ui-icon-circle-triangl
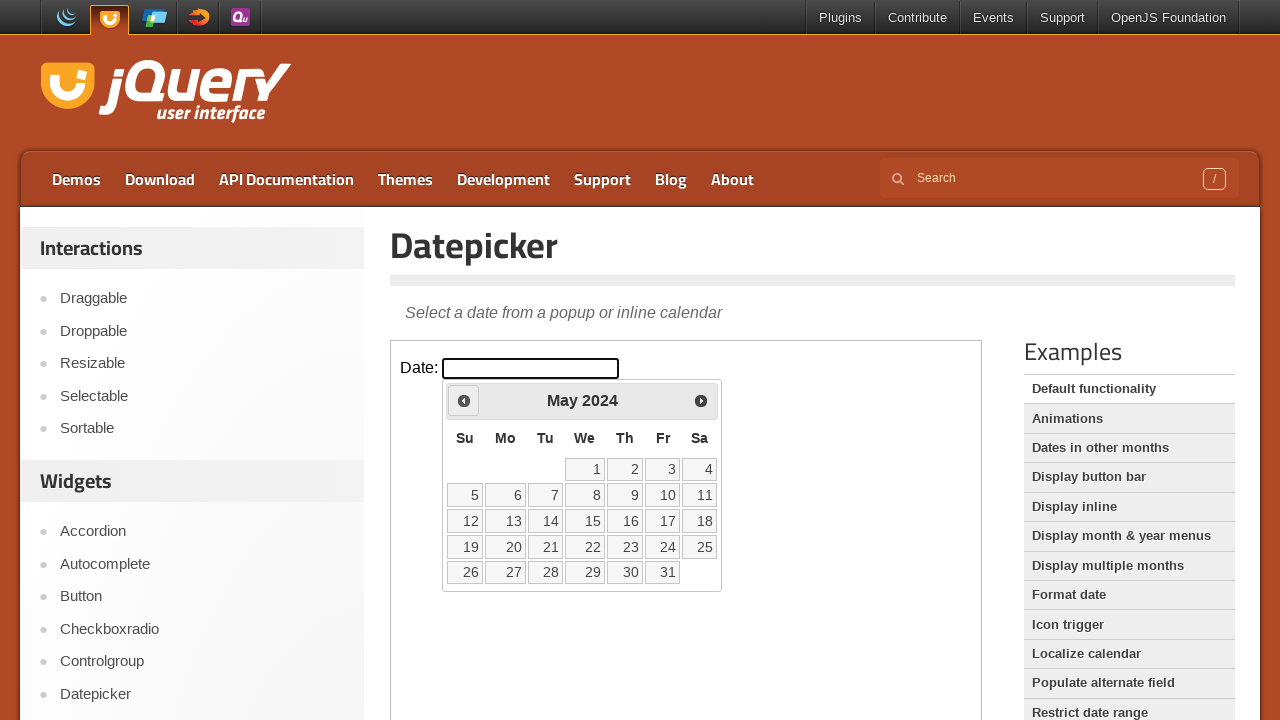

Waited 200ms for calendar to update
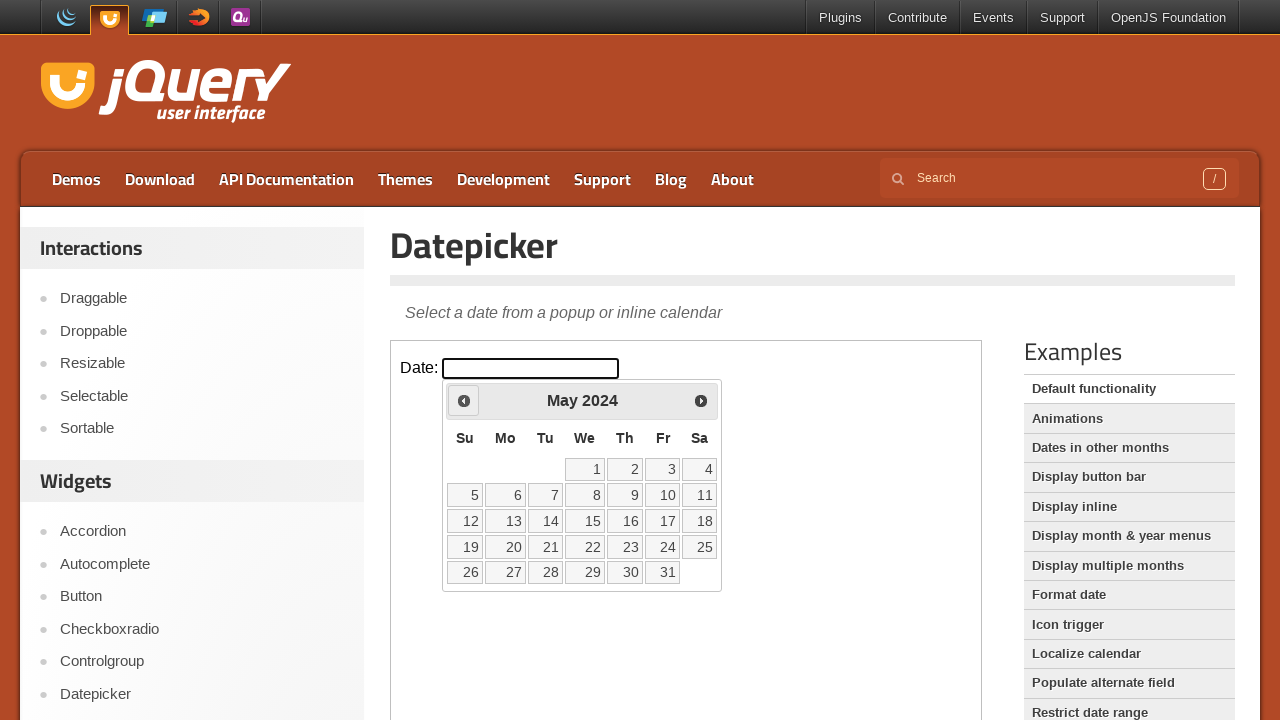

Retrieved current month 'May' and year '2024'
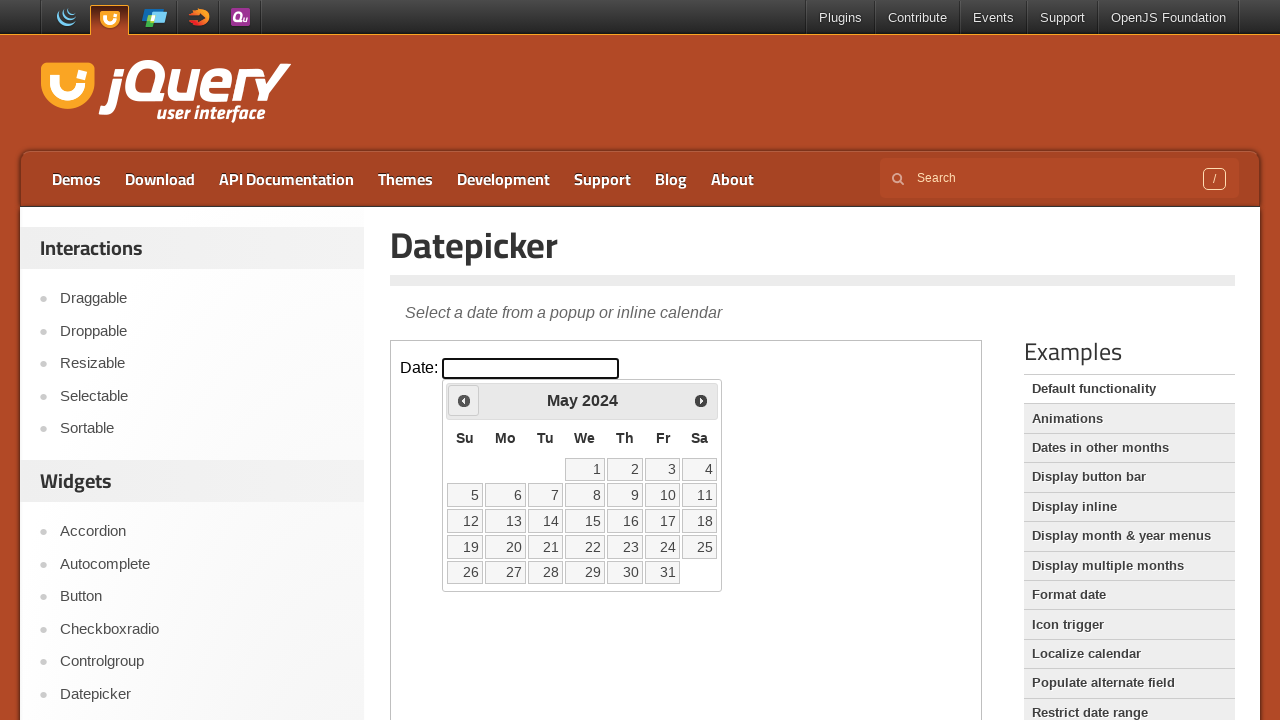

Clicked previous month button to navigate backwards at (464, 400) on iframe.demo-frame >> internal:control=enter-frame >> span.ui-icon-circle-triangl
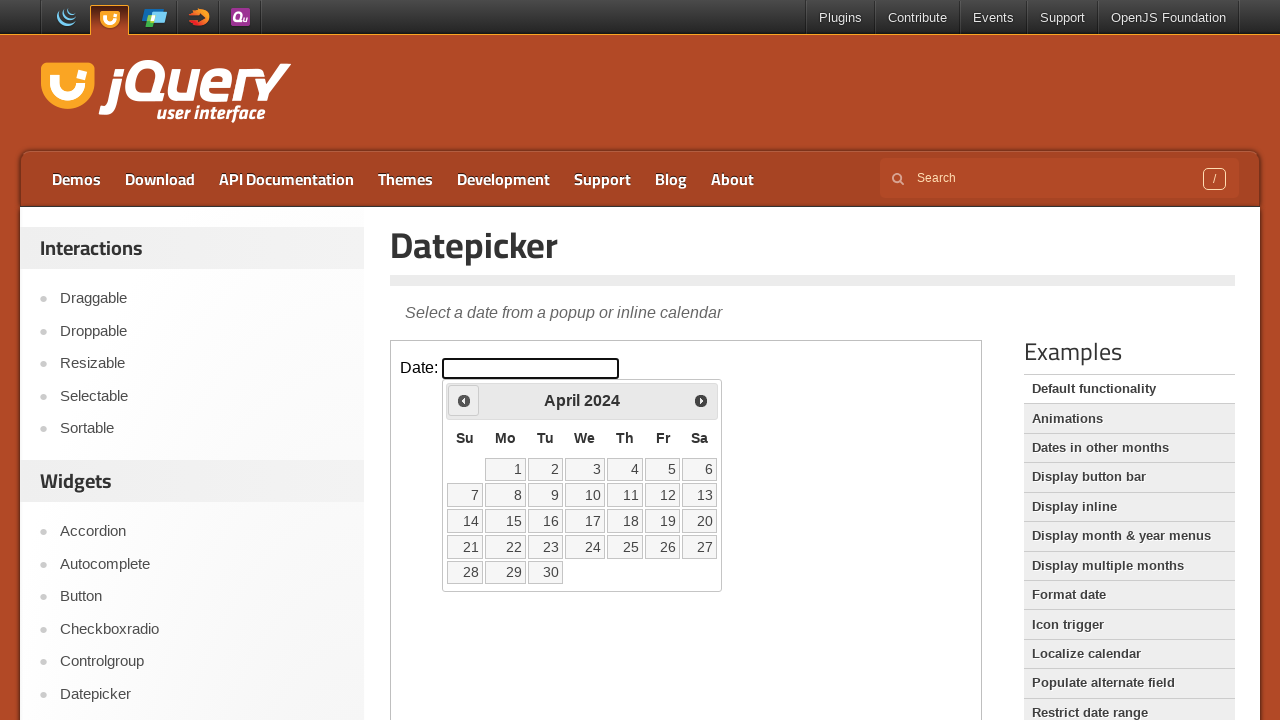

Waited 200ms for calendar to update
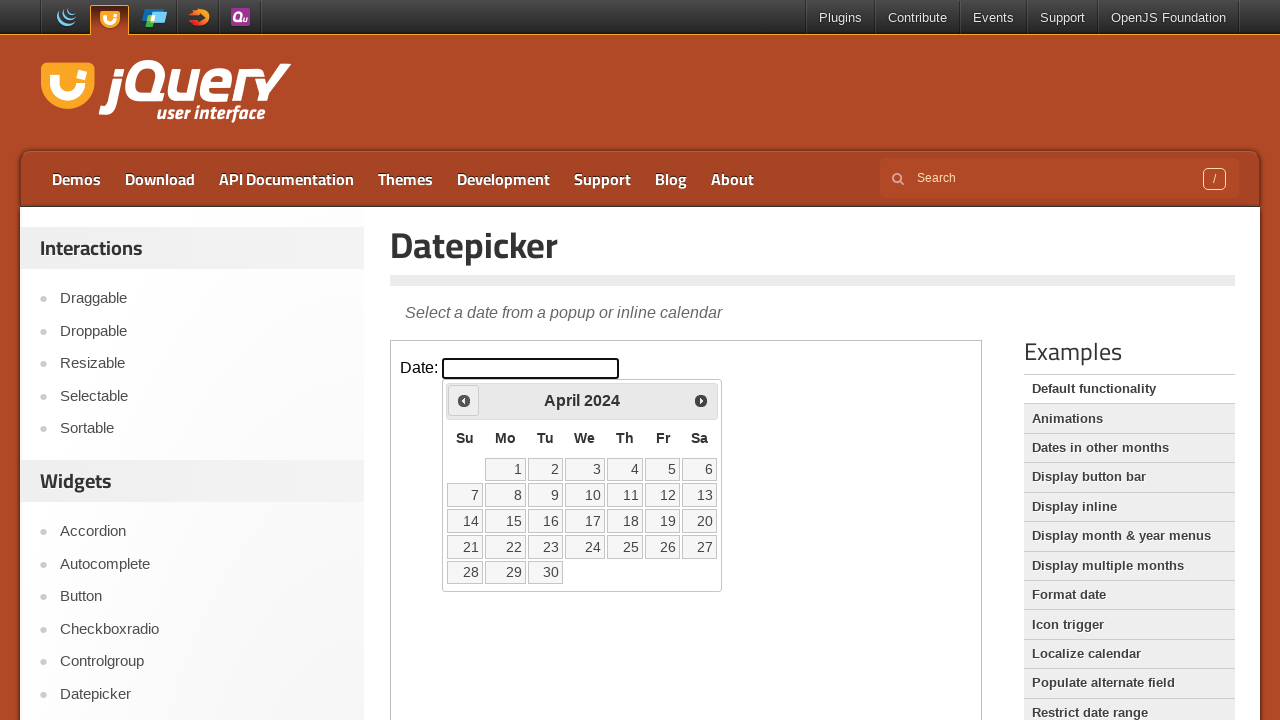

Retrieved current month 'April' and year '2024'
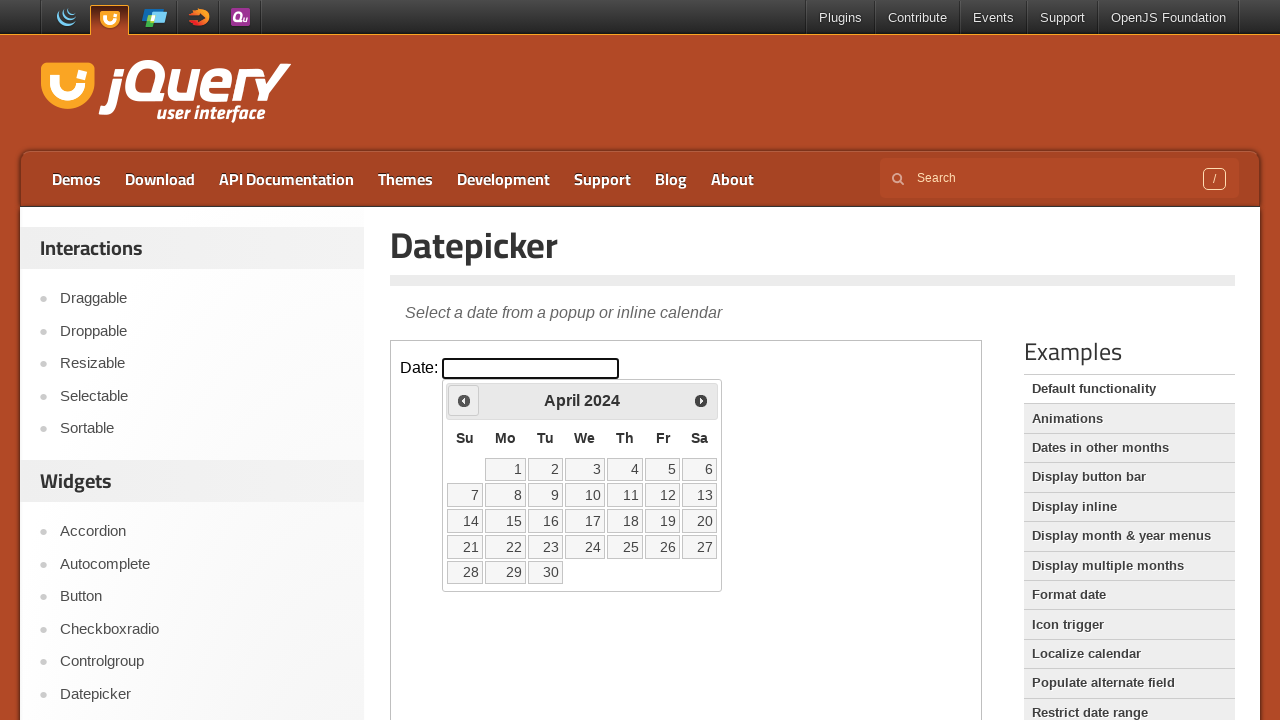

Clicked previous month button to navigate backwards at (464, 400) on iframe.demo-frame >> internal:control=enter-frame >> span.ui-icon-circle-triangl
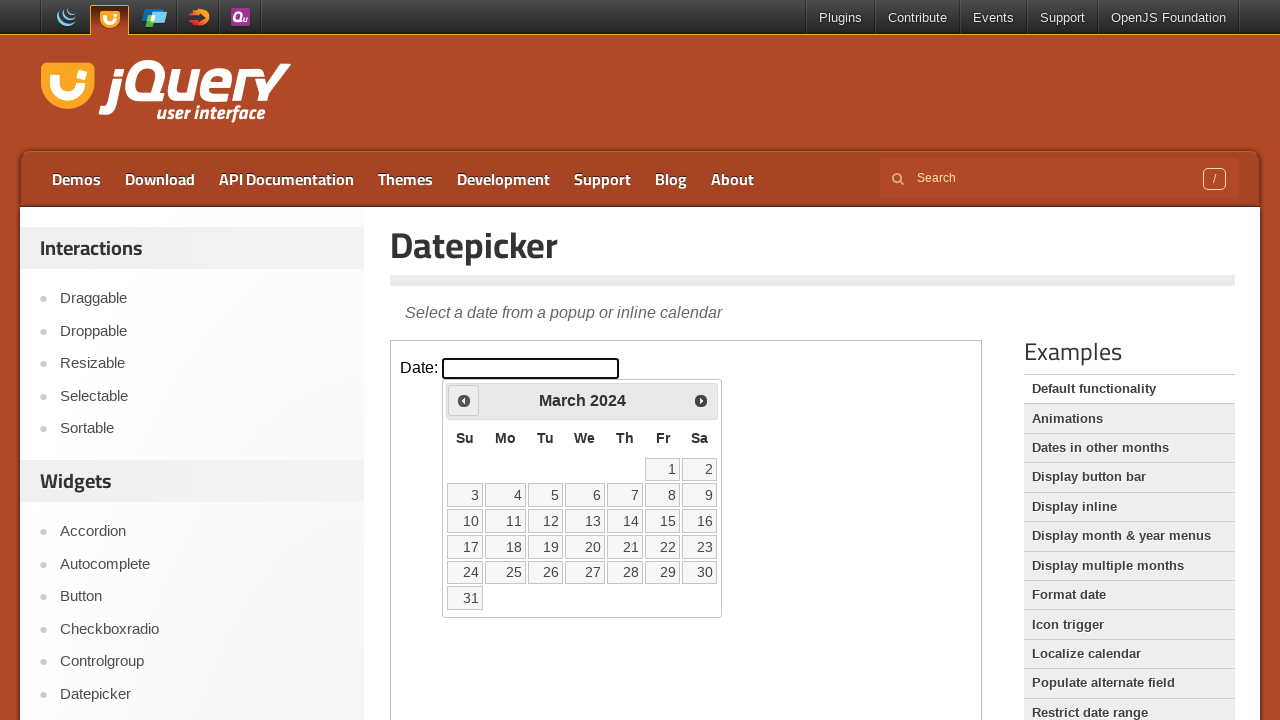

Waited 200ms for calendar to update
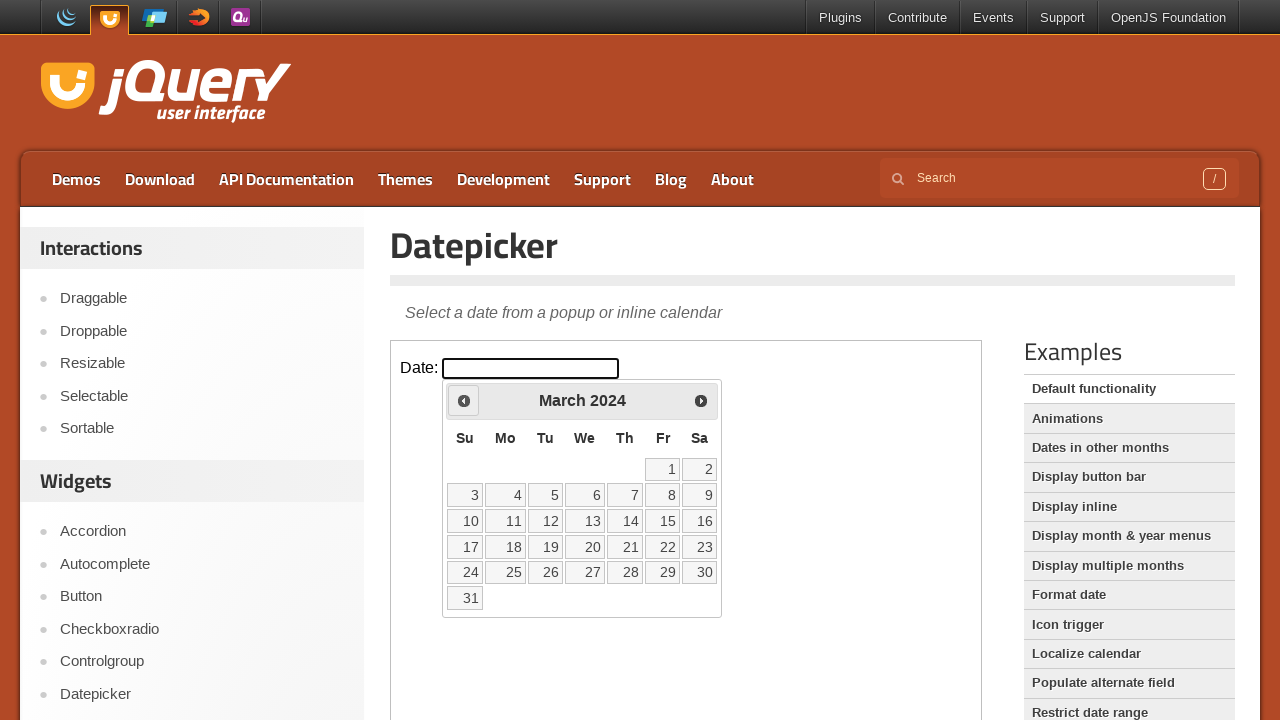

Retrieved current month 'March' and year '2024'
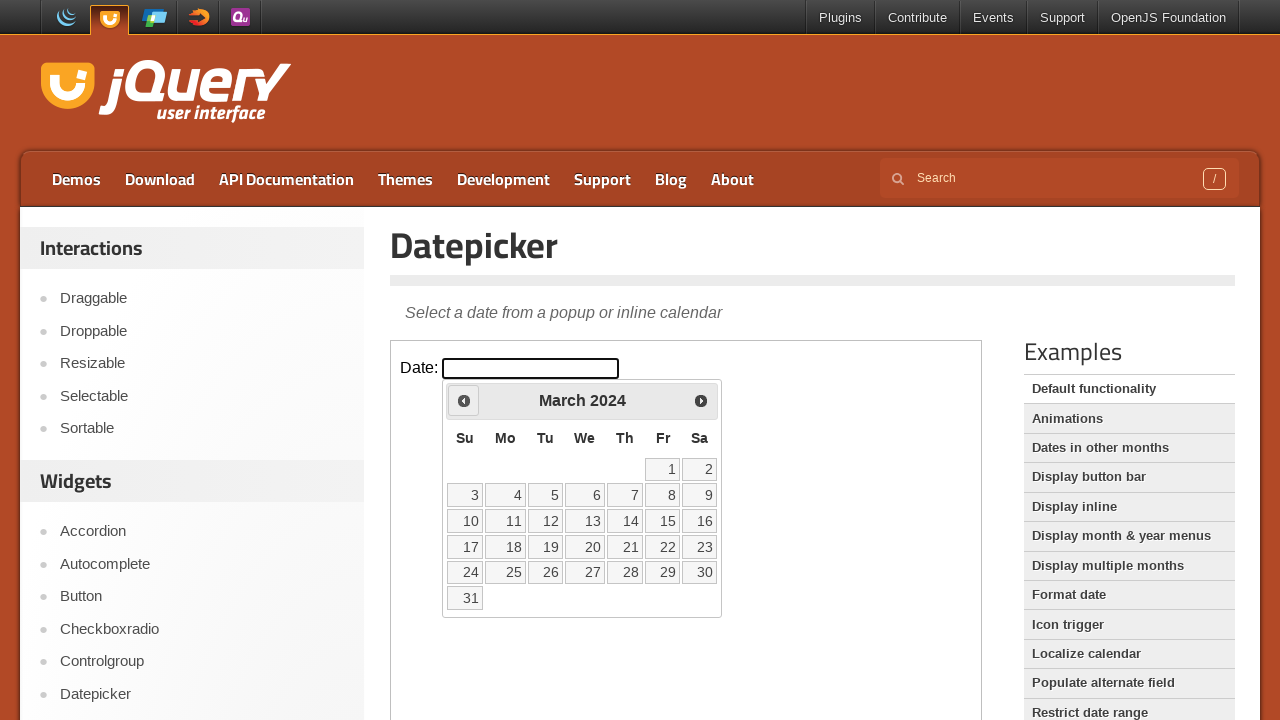

Clicked previous month button to navigate backwards at (464, 400) on iframe.demo-frame >> internal:control=enter-frame >> span.ui-icon-circle-triangl
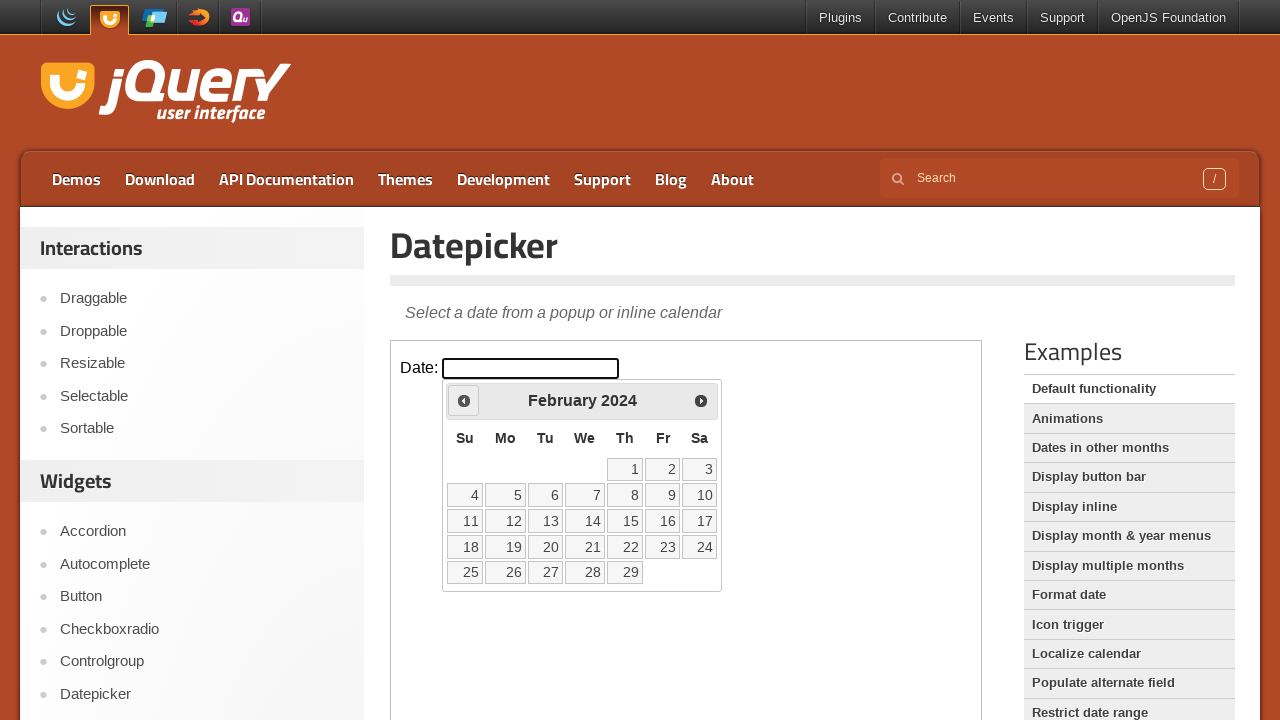

Waited 200ms for calendar to update
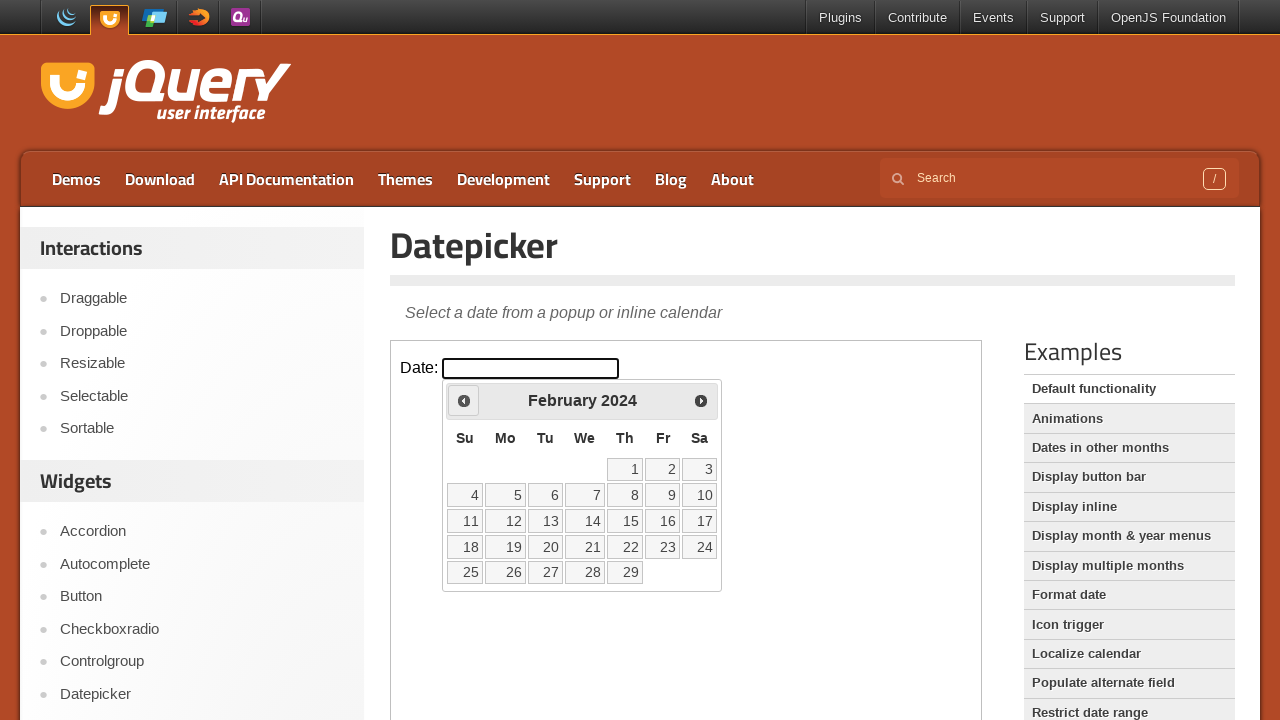

Retrieved current month 'February' and year '2024'
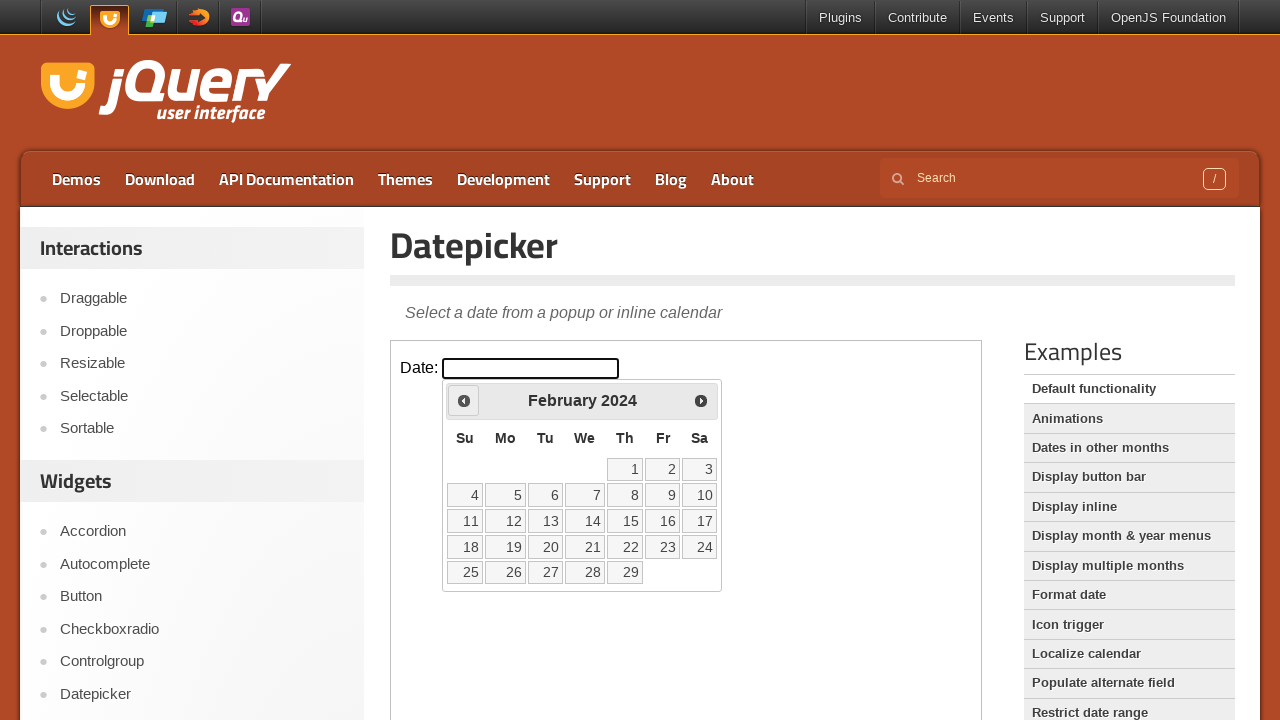

Clicked previous month button to navigate backwards at (464, 400) on iframe.demo-frame >> internal:control=enter-frame >> span.ui-icon-circle-triangl
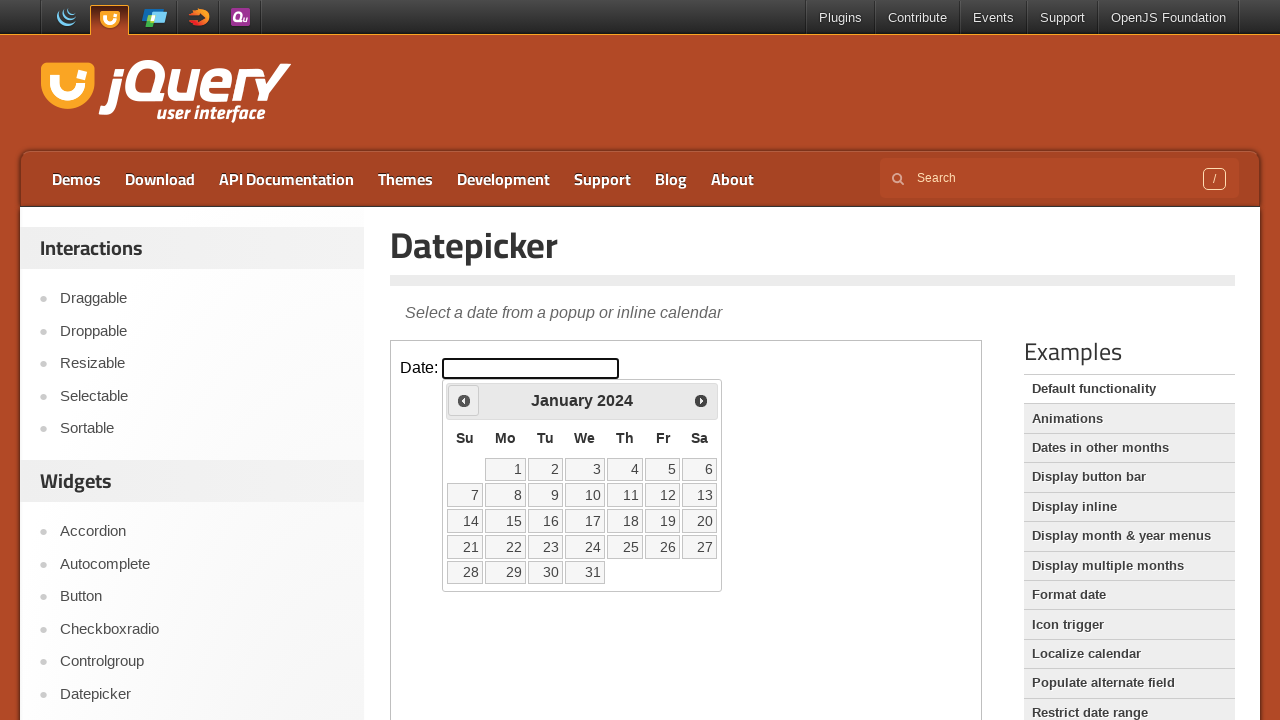

Waited 200ms for calendar to update
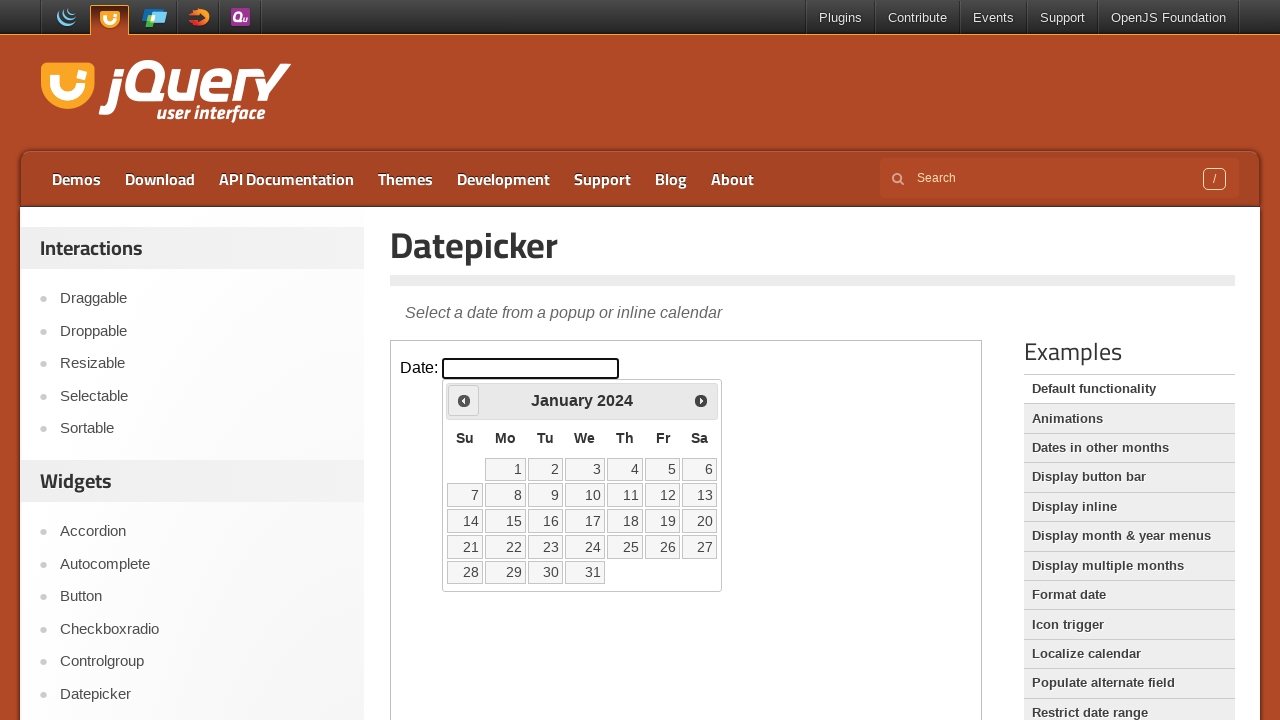

Retrieved current month 'January' and year '2024'
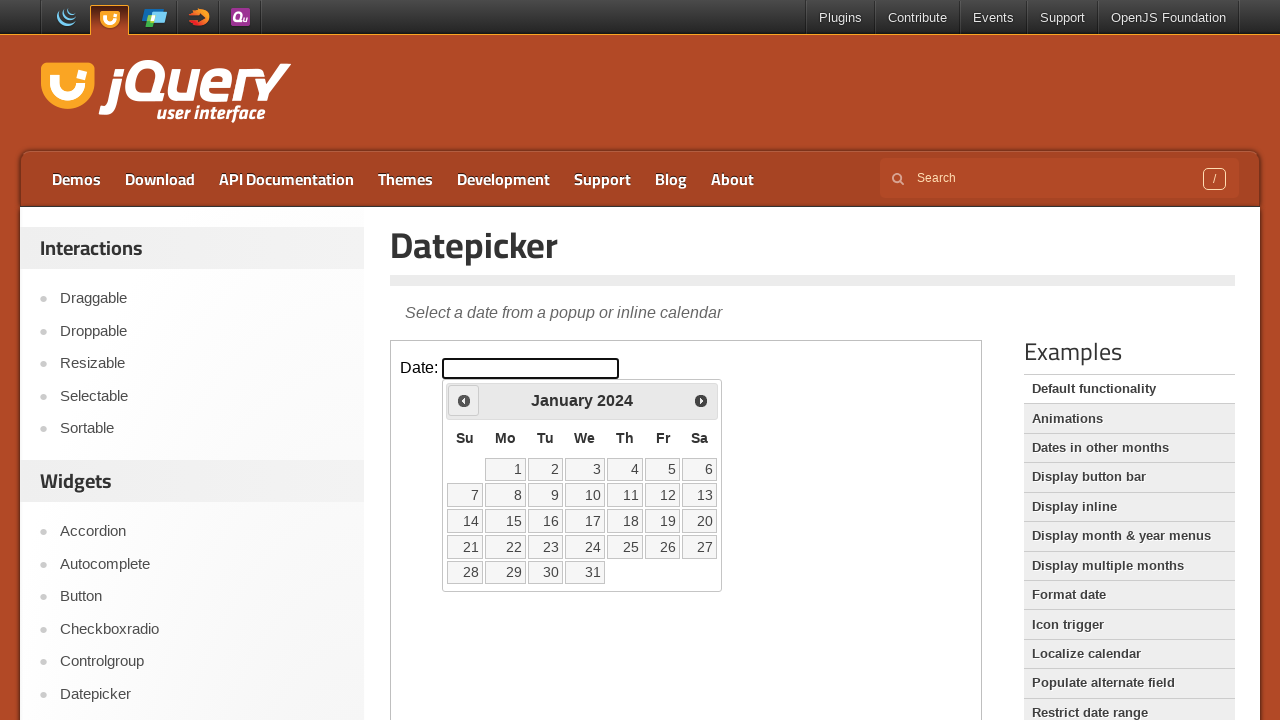

Clicked previous month button to navigate backwards at (464, 400) on iframe.demo-frame >> internal:control=enter-frame >> span.ui-icon-circle-triangl
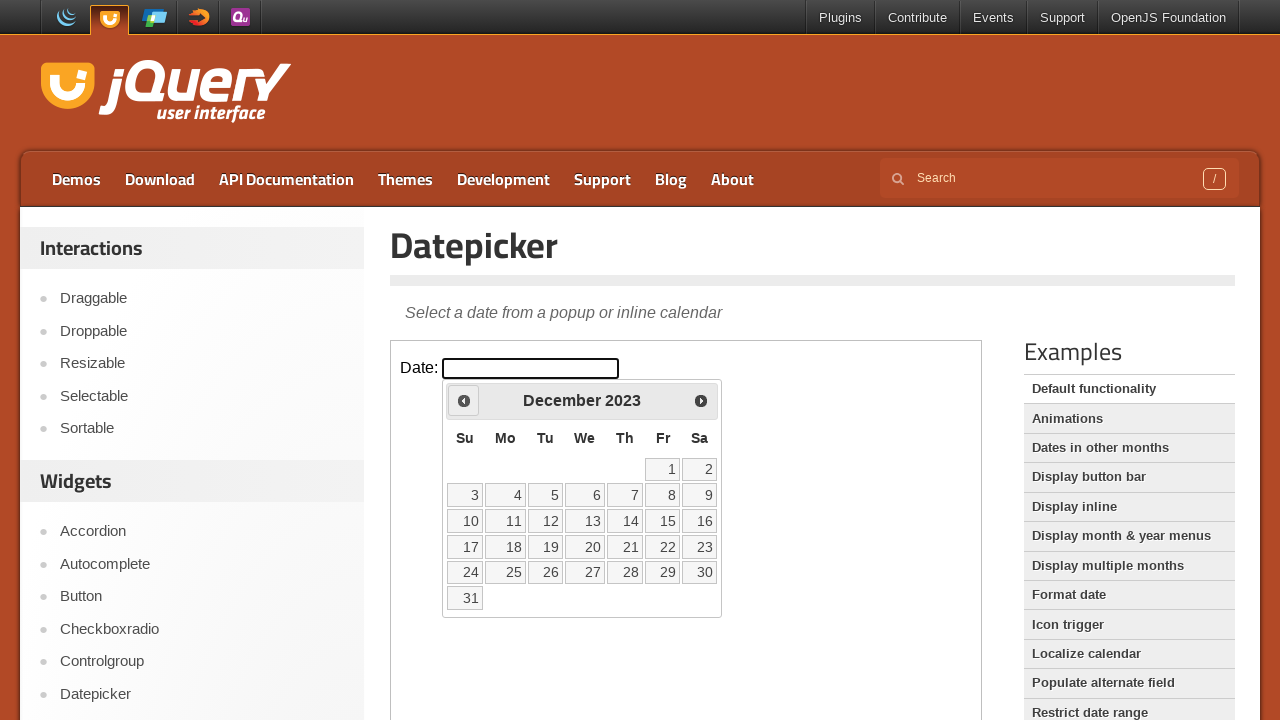

Waited 200ms for calendar to update
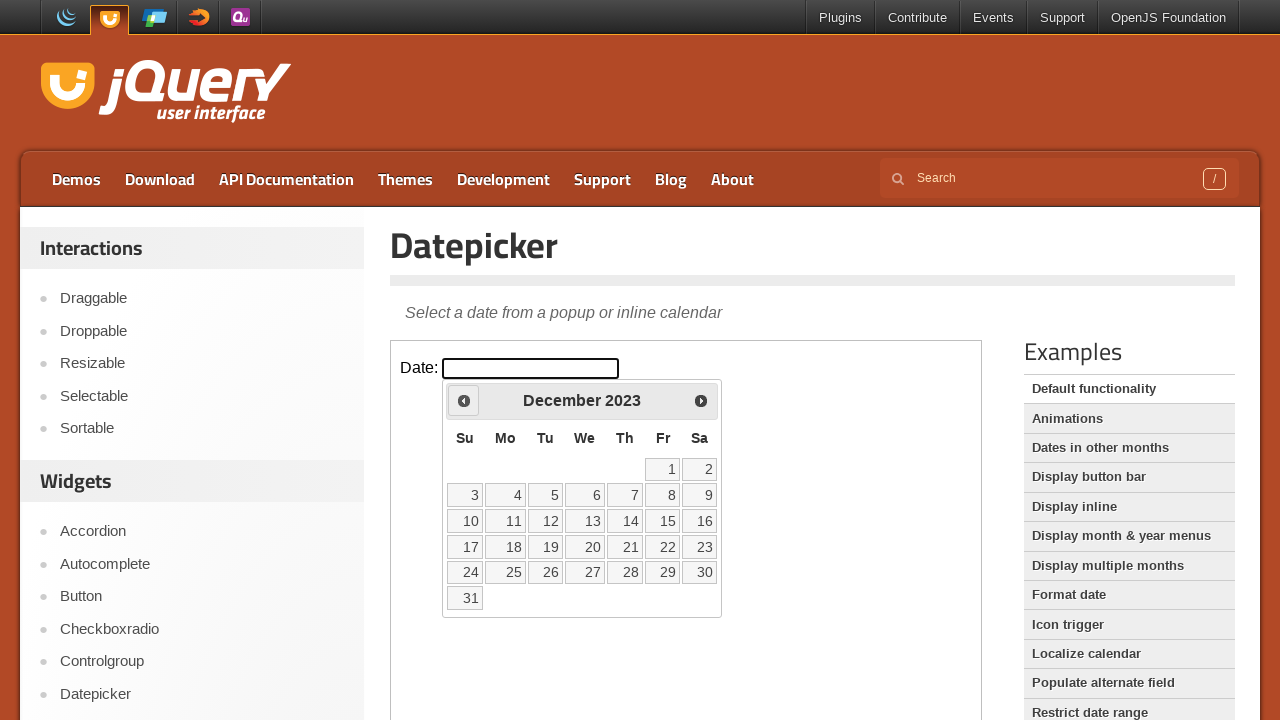

Retrieved current month 'December' and year '2023'
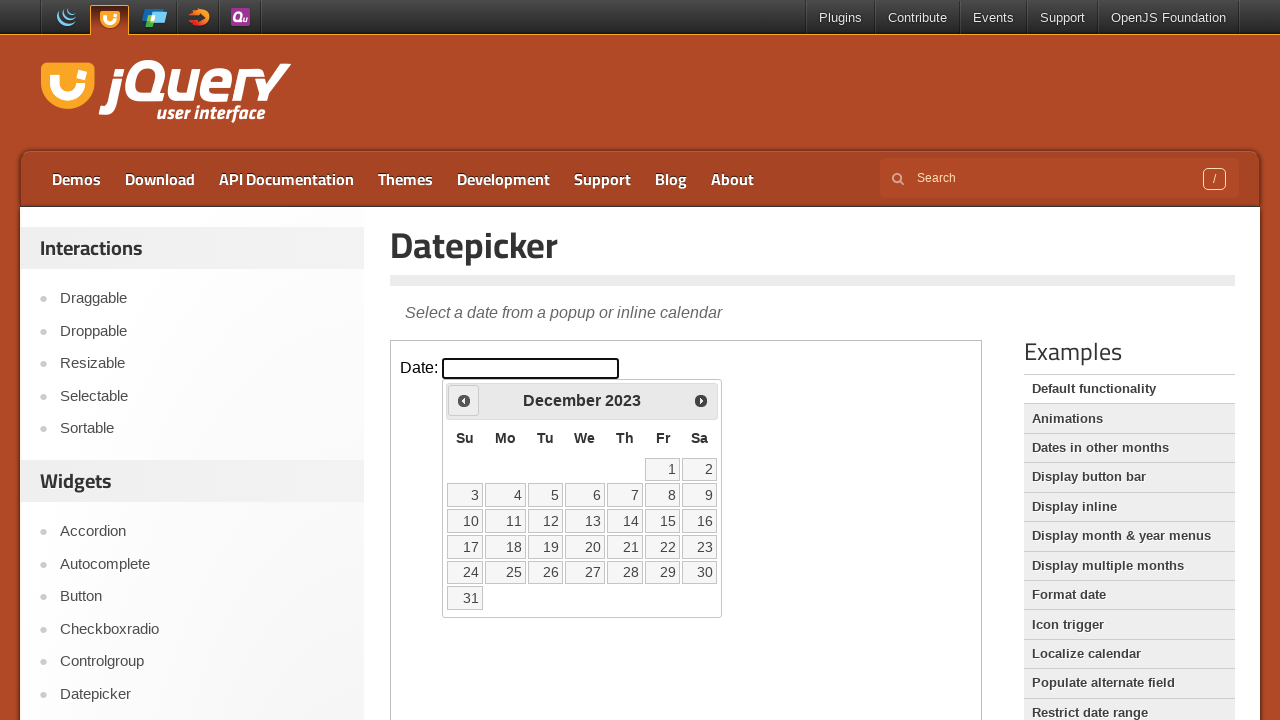

Clicked previous month button to navigate backwards at (464, 400) on iframe.demo-frame >> internal:control=enter-frame >> span.ui-icon-circle-triangl
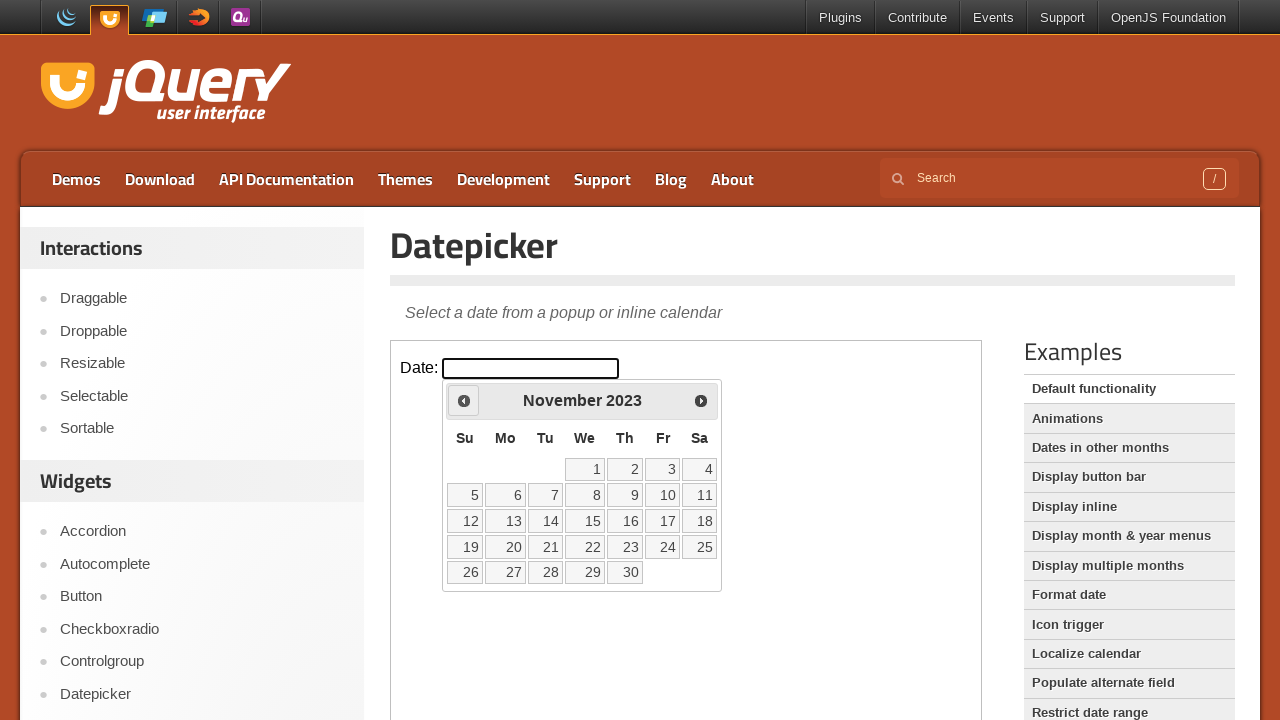

Waited 200ms for calendar to update
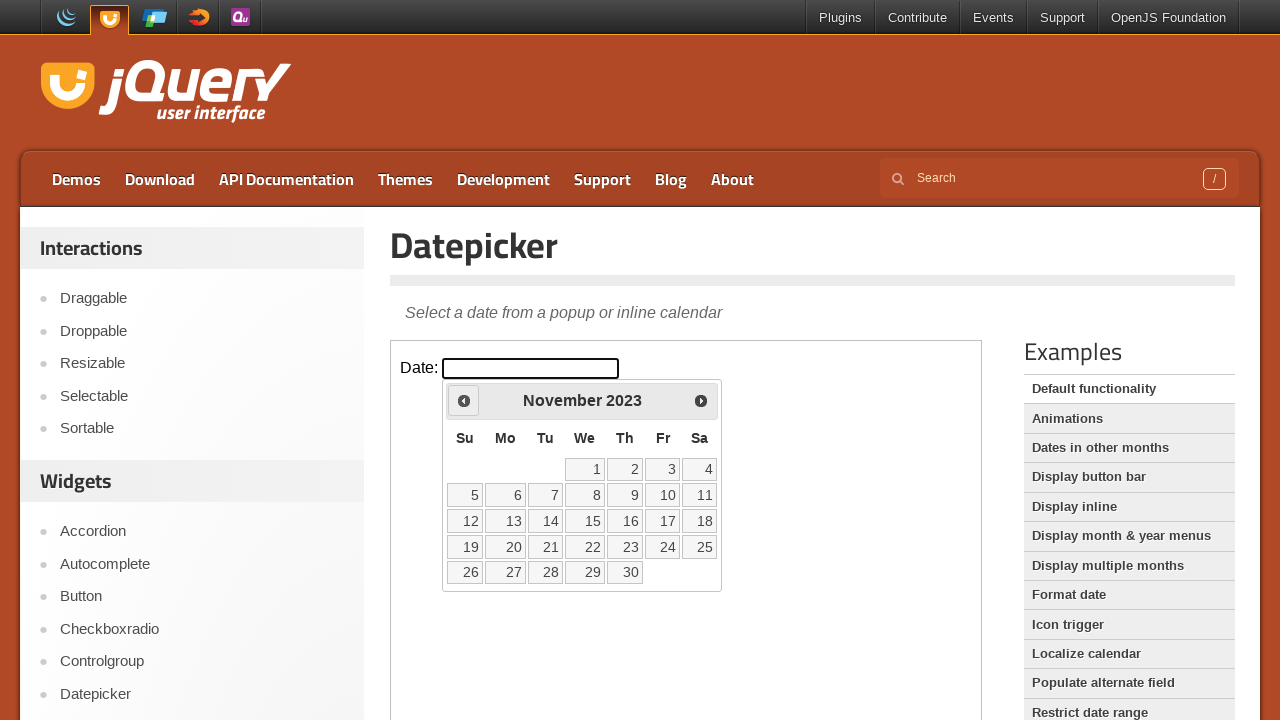

Retrieved current month 'November' and year '2023'
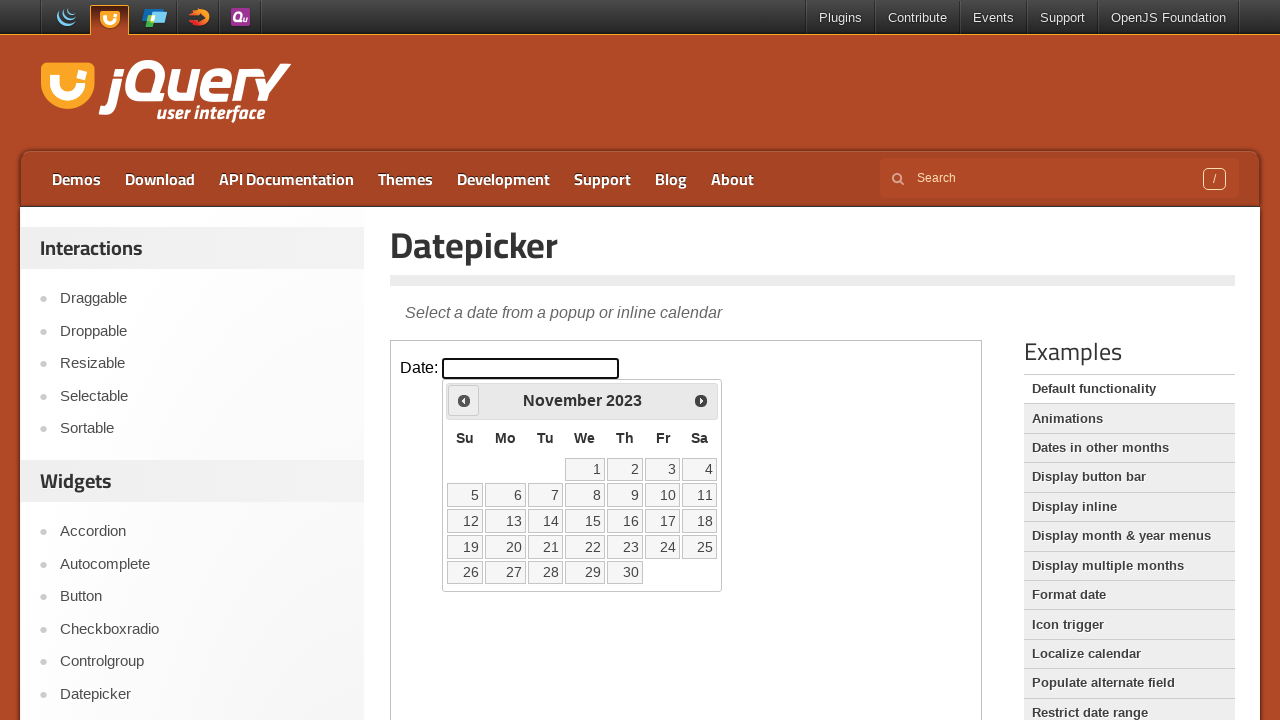

Clicked previous month button to navigate backwards at (464, 400) on iframe.demo-frame >> internal:control=enter-frame >> span.ui-icon-circle-triangl
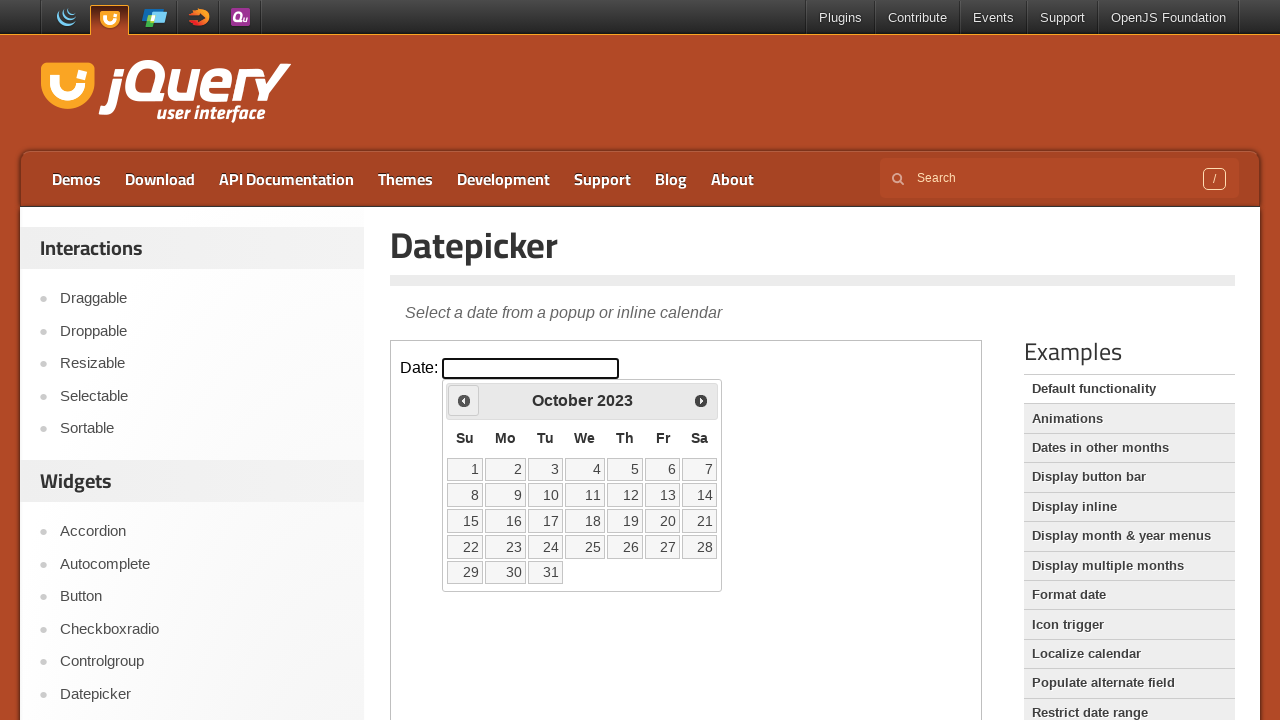

Waited 200ms for calendar to update
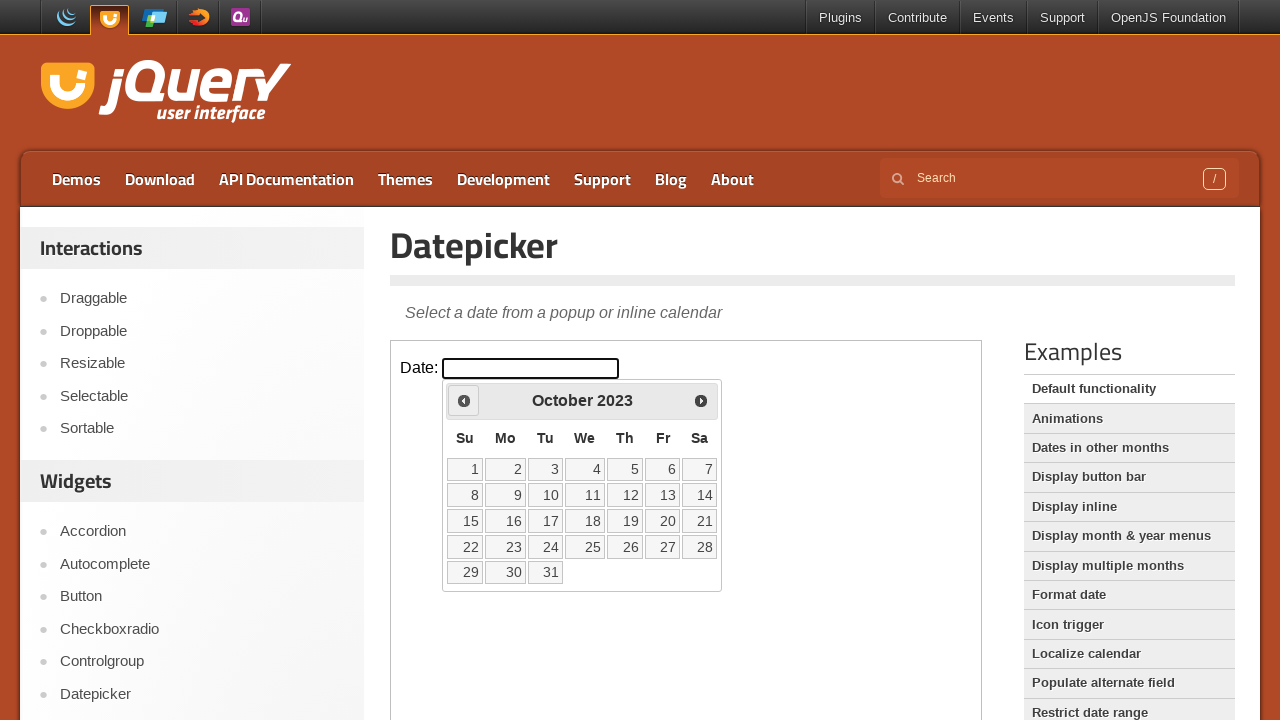

Retrieved current month 'October' and year '2023'
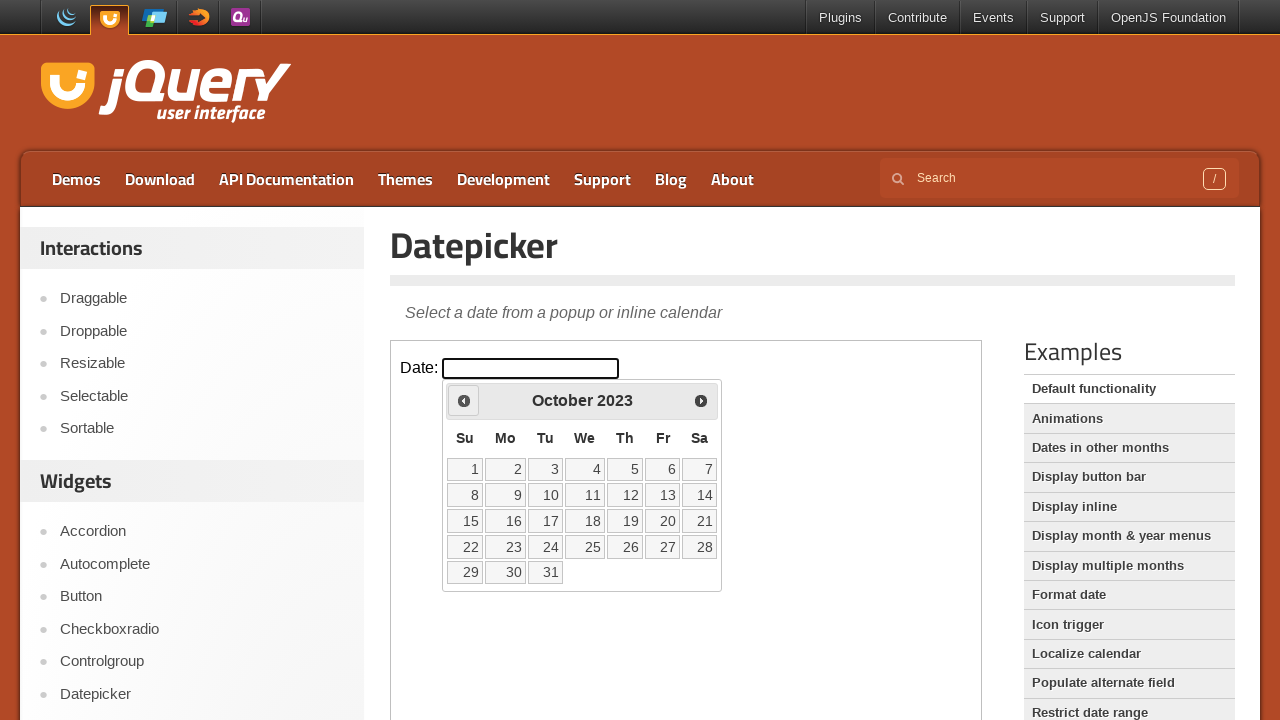

Clicked previous month button to navigate backwards at (464, 400) on iframe.demo-frame >> internal:control=enter-frame >> span.ui-icon-circle-triangl
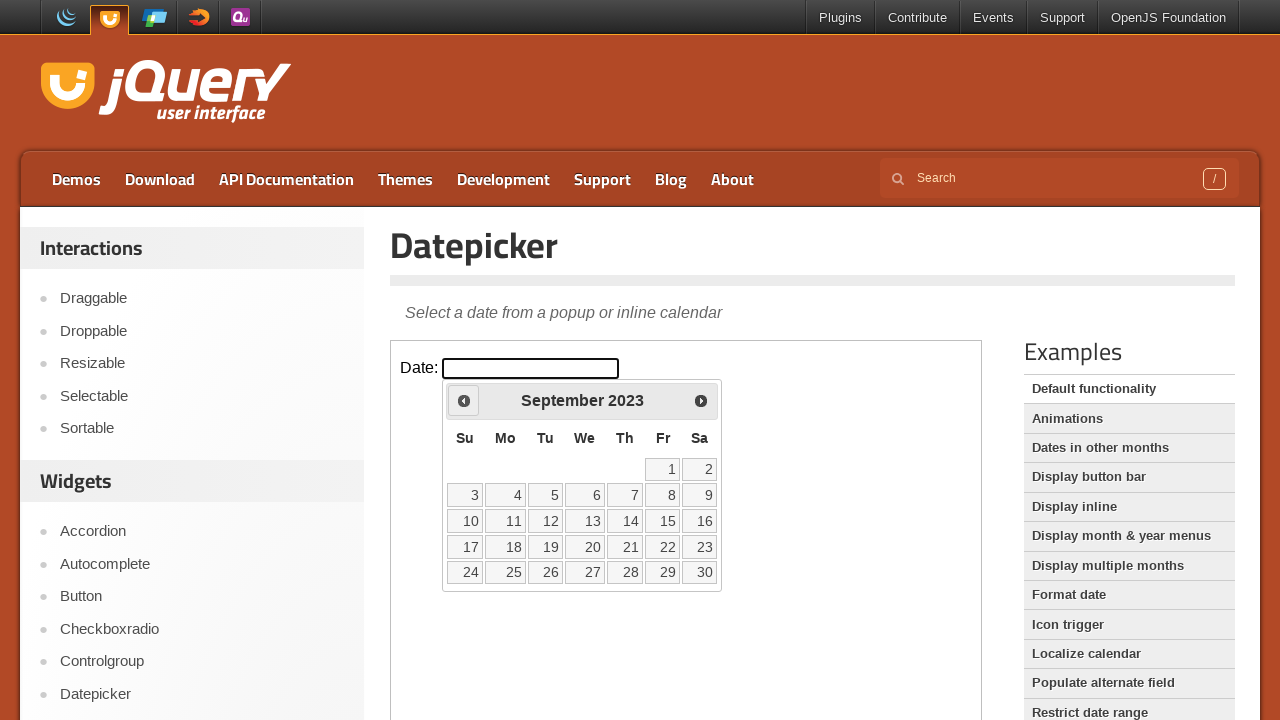

Waited 200ms for calendar to update
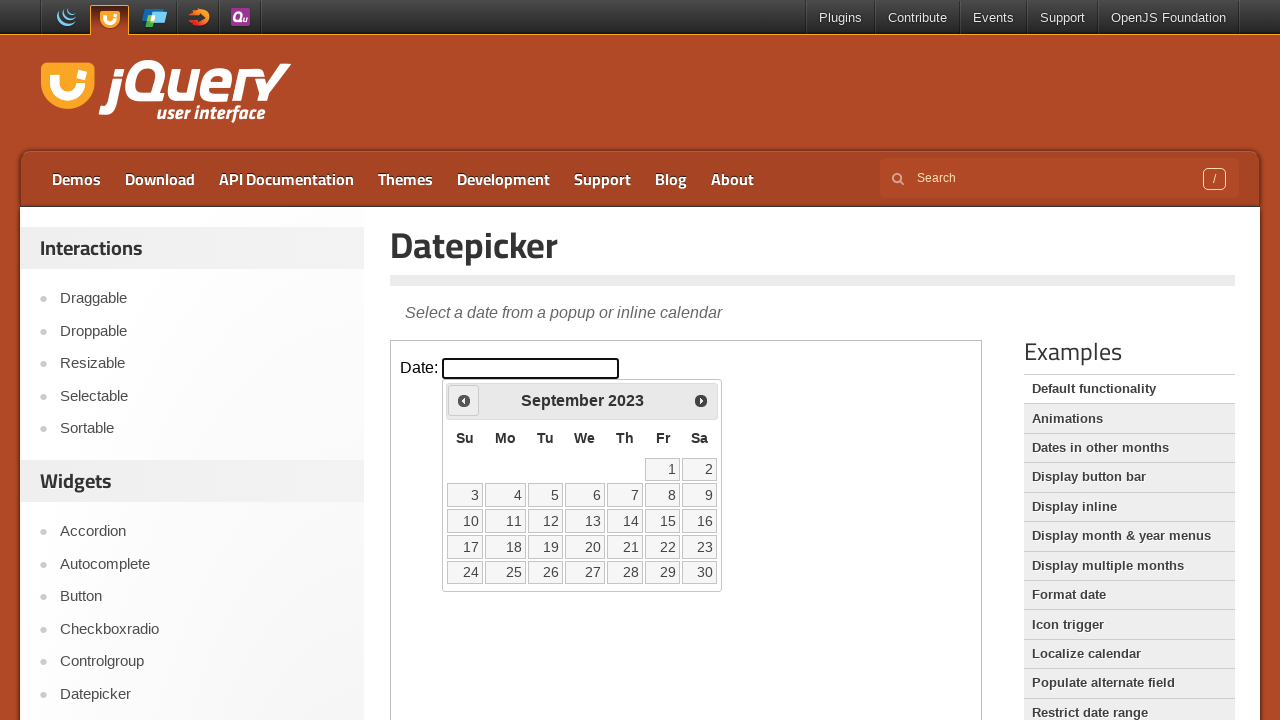

Retrieved current month 'September' and year '2023'
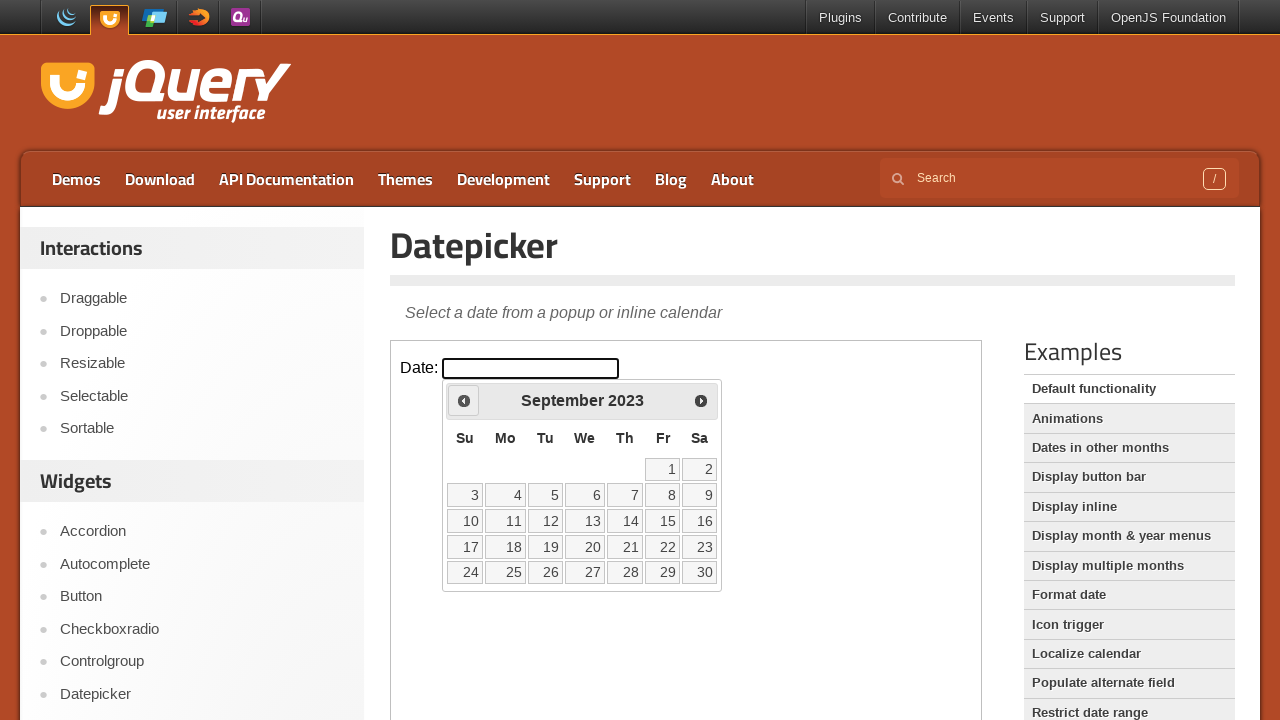

Clicked previous month button to navigate backwards at (464, 400) on iframe.demo-frame >> internal:control=enter-frame >> span.ui-icon-circle-triangl
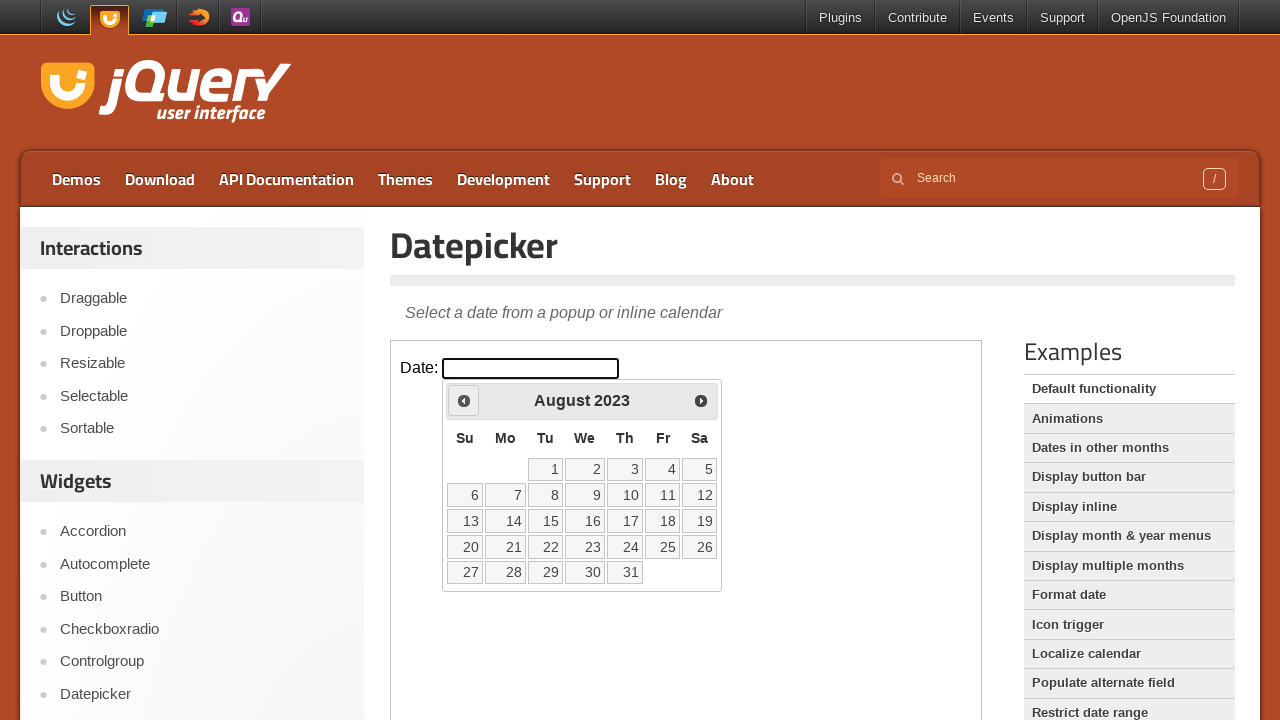

Waited 200ms for calendar to update
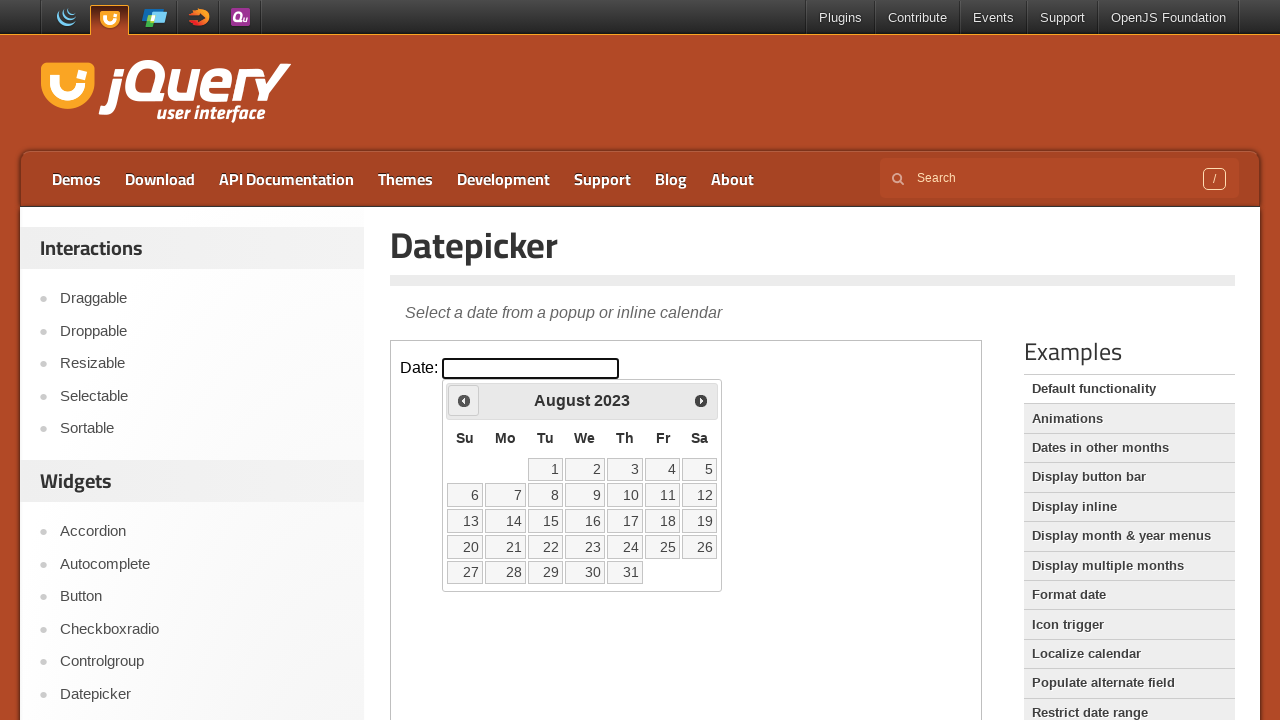

Retrieved current month 'August' and year '2023'
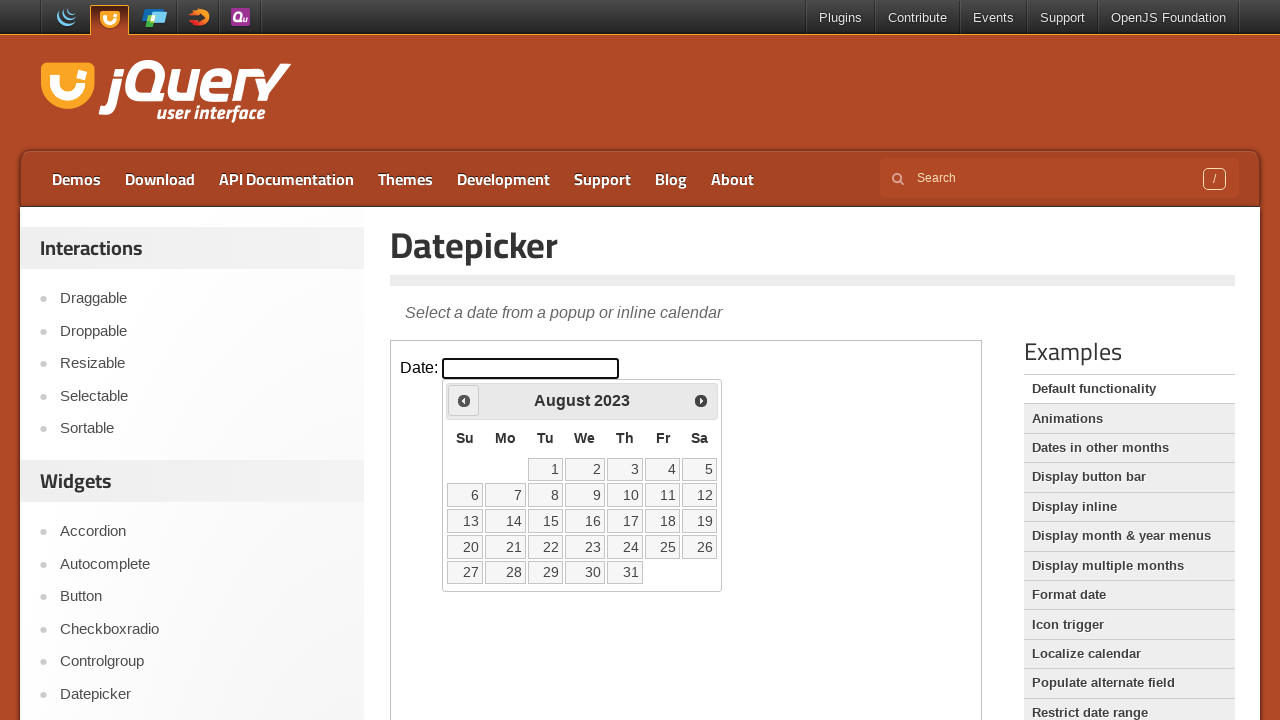

Clicked previous month button to navigate backwards at (464, 400) on iframe.demo-frame >> internal:control=enter-frame >> span.ui-icon-circle-triangl
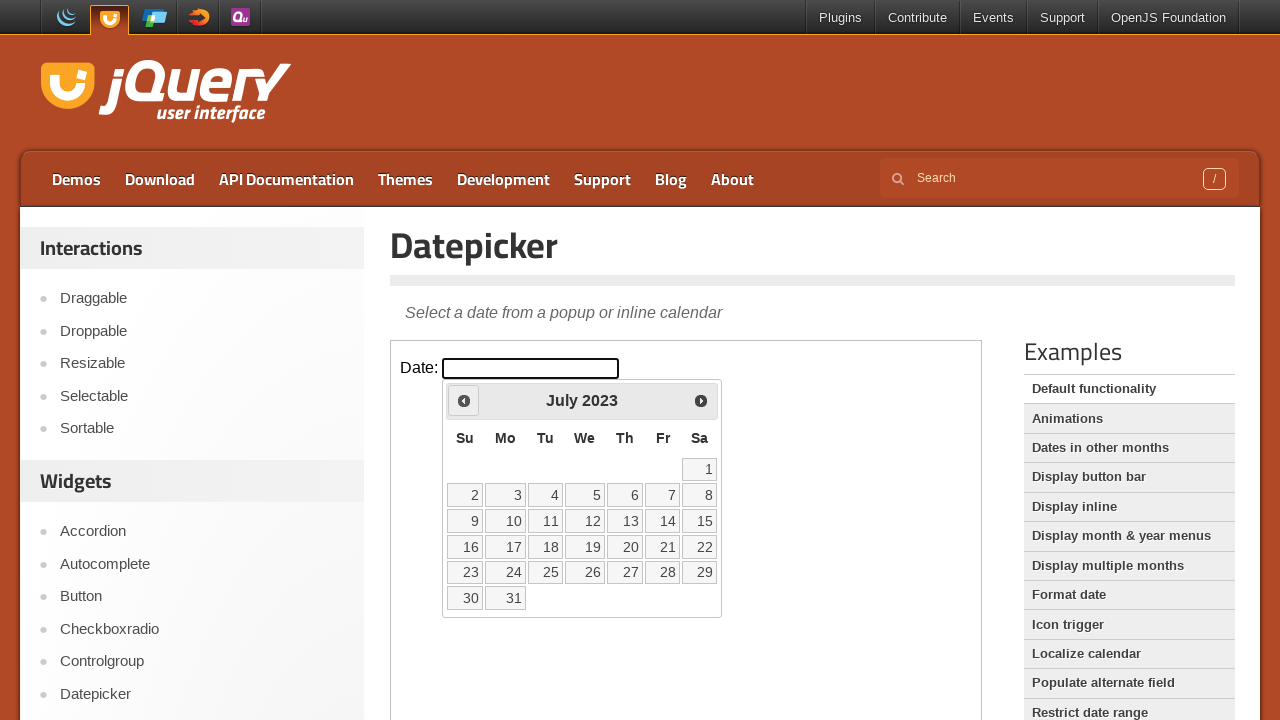

Waited 200ms for calendar to update
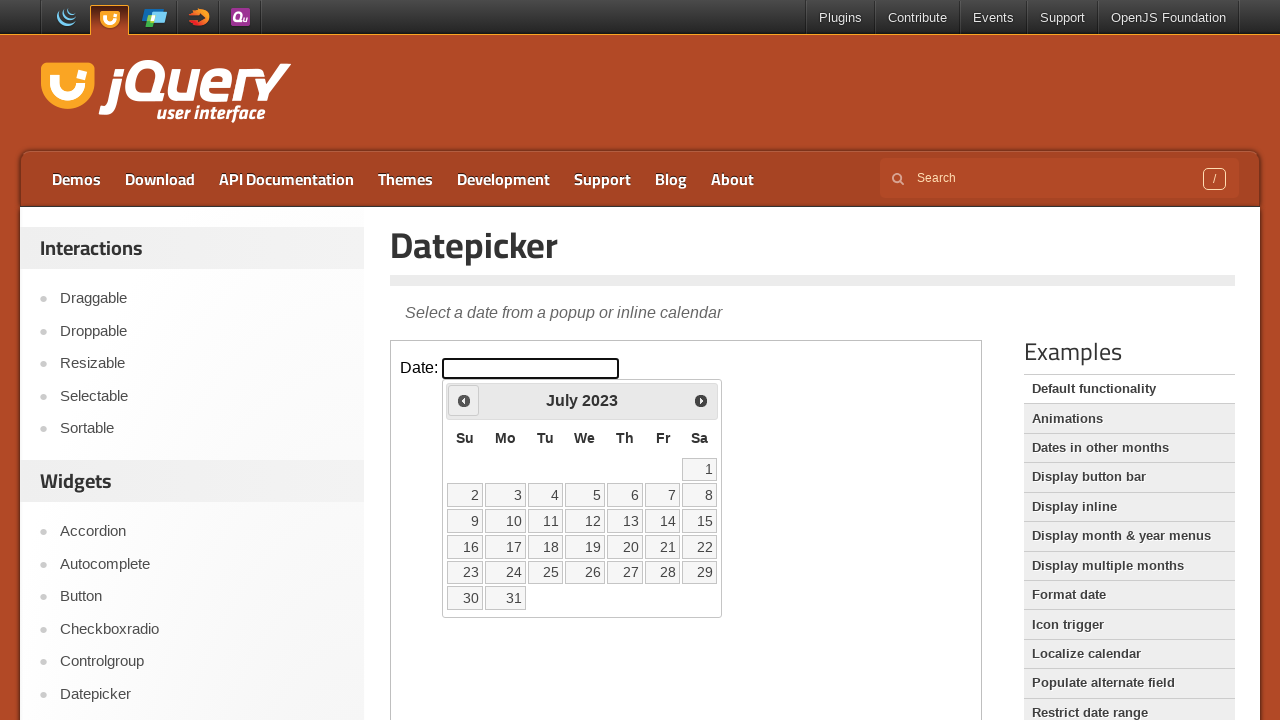

Retrieved current month 'July' and year '2023'
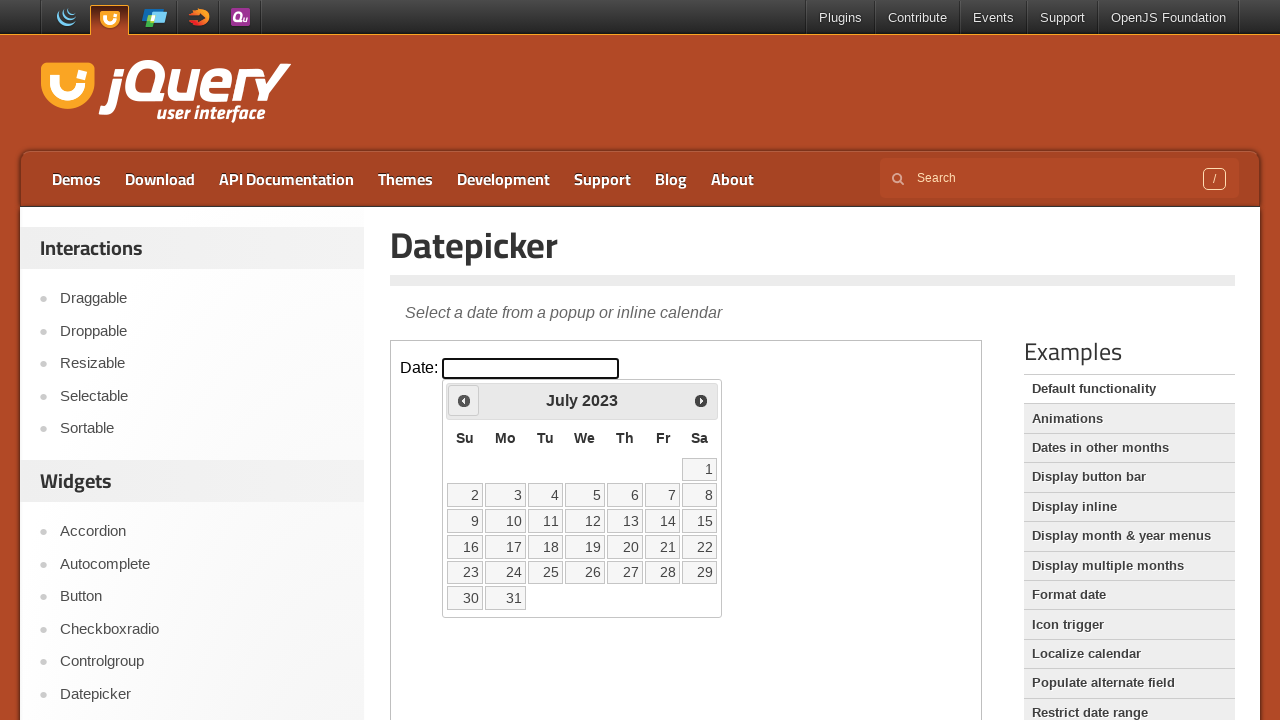

Clicked previous month button to navigate backwards at (464, 400) on iframe.demo-frame >> internal:control=enter-frame >> span.ui-icon-circle-triangl
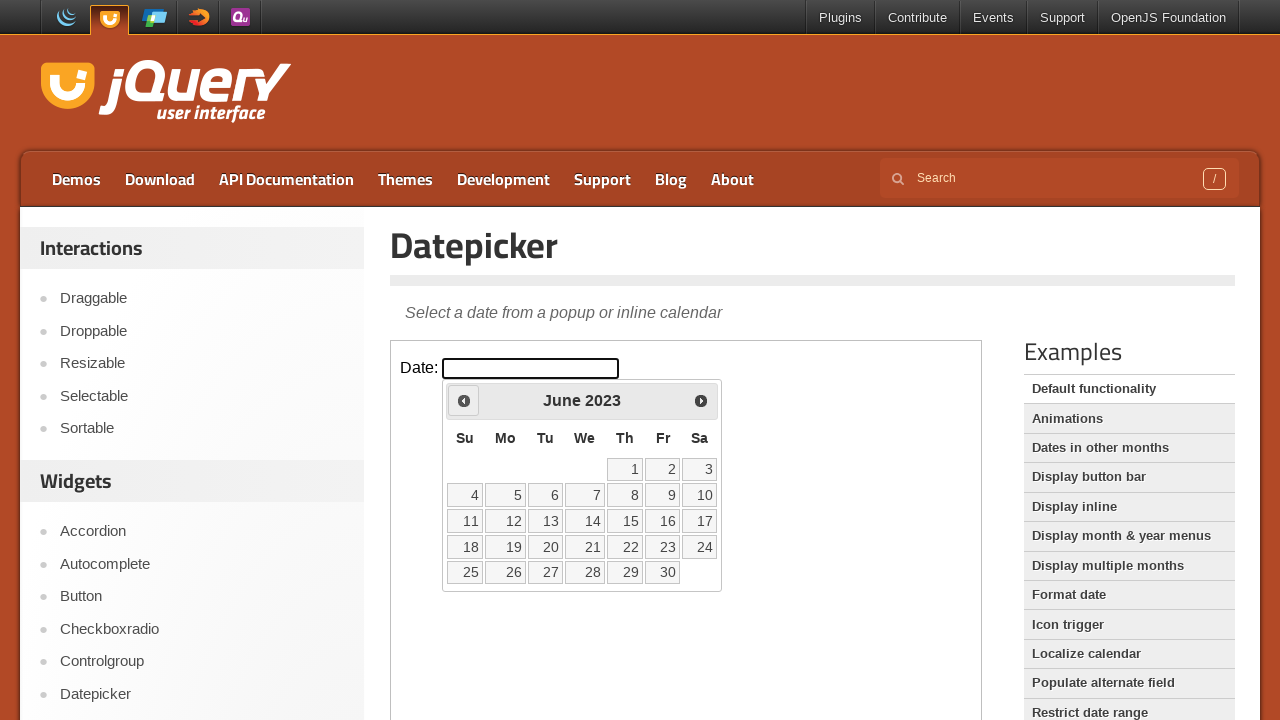

Waited 200ms for calendar to update
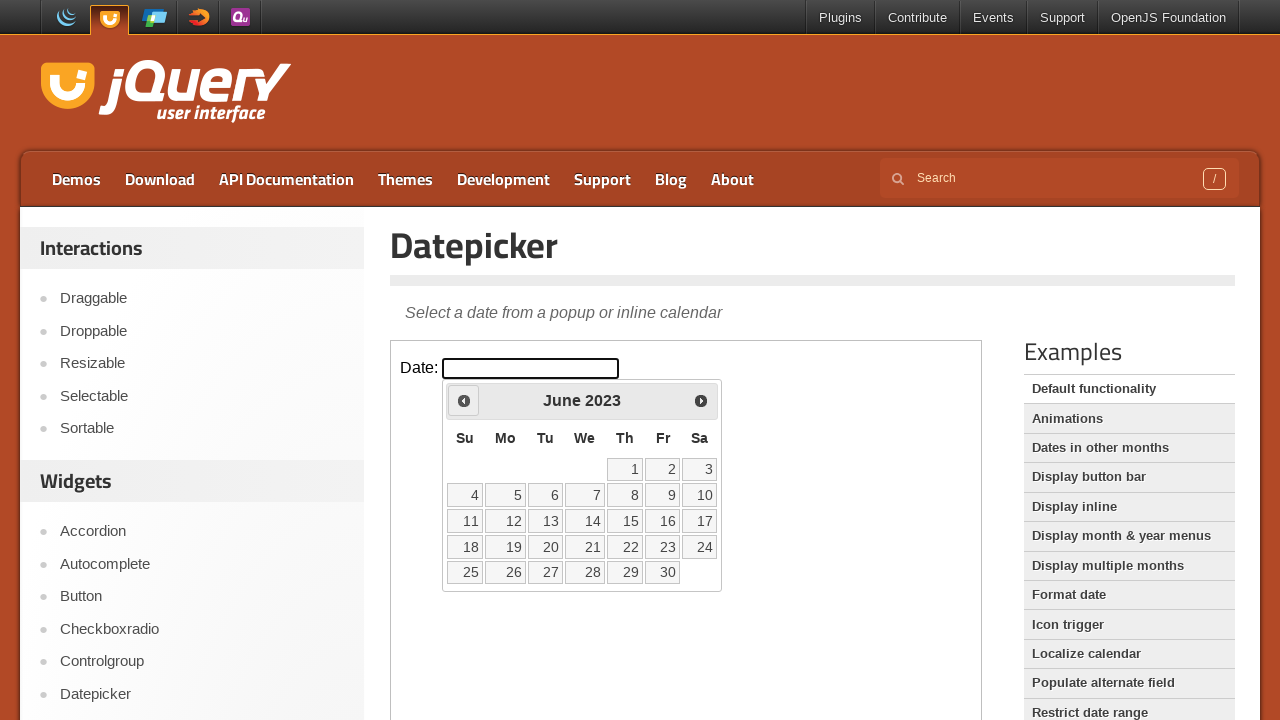

Retrieved current month 'June' and year '2023'
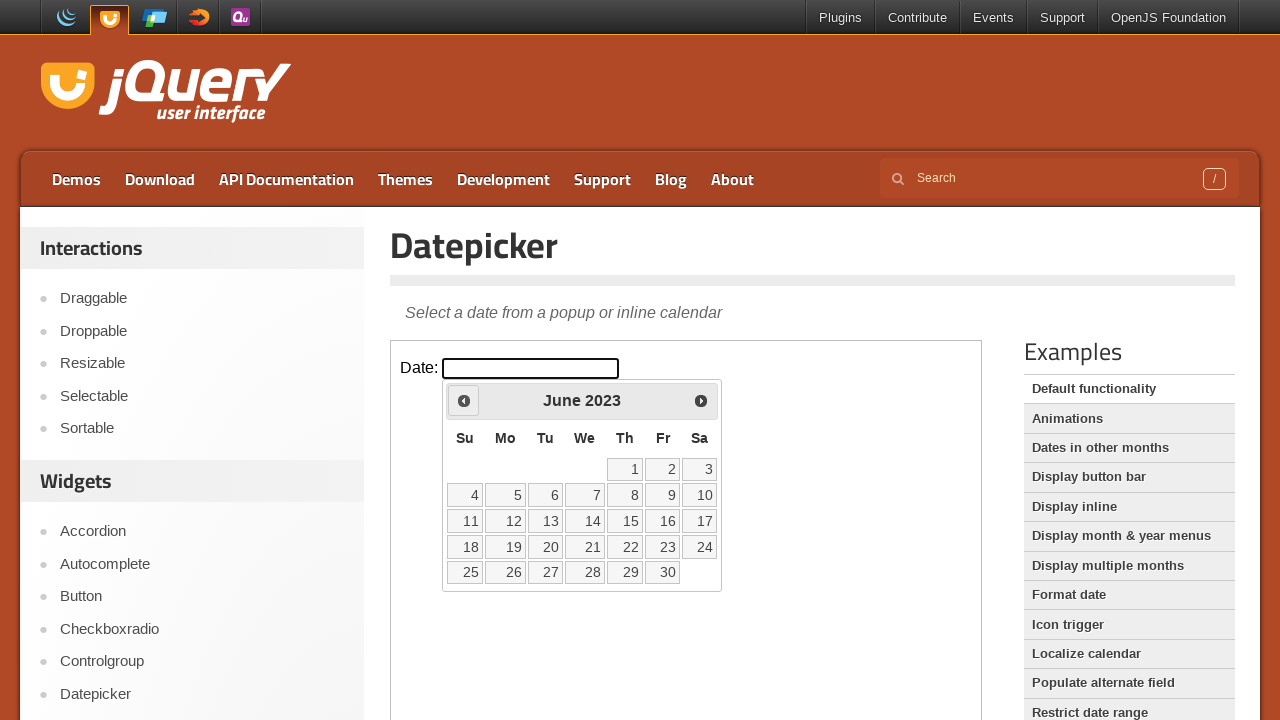

Clicked previous month button to navigate backwards at (464, 400) on iframe.demo-frame >> internal:control=enter-frame >> span.ui-icon-circle-triangl
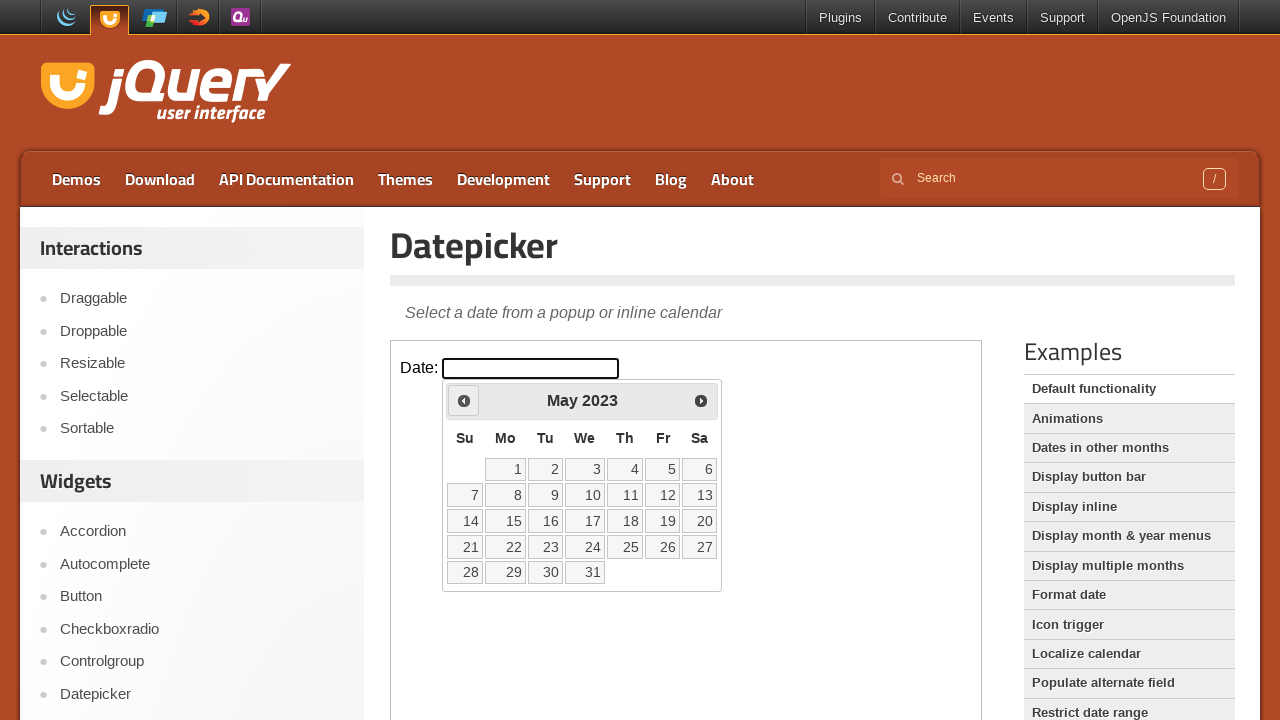

Waited 200ms for calendar to update
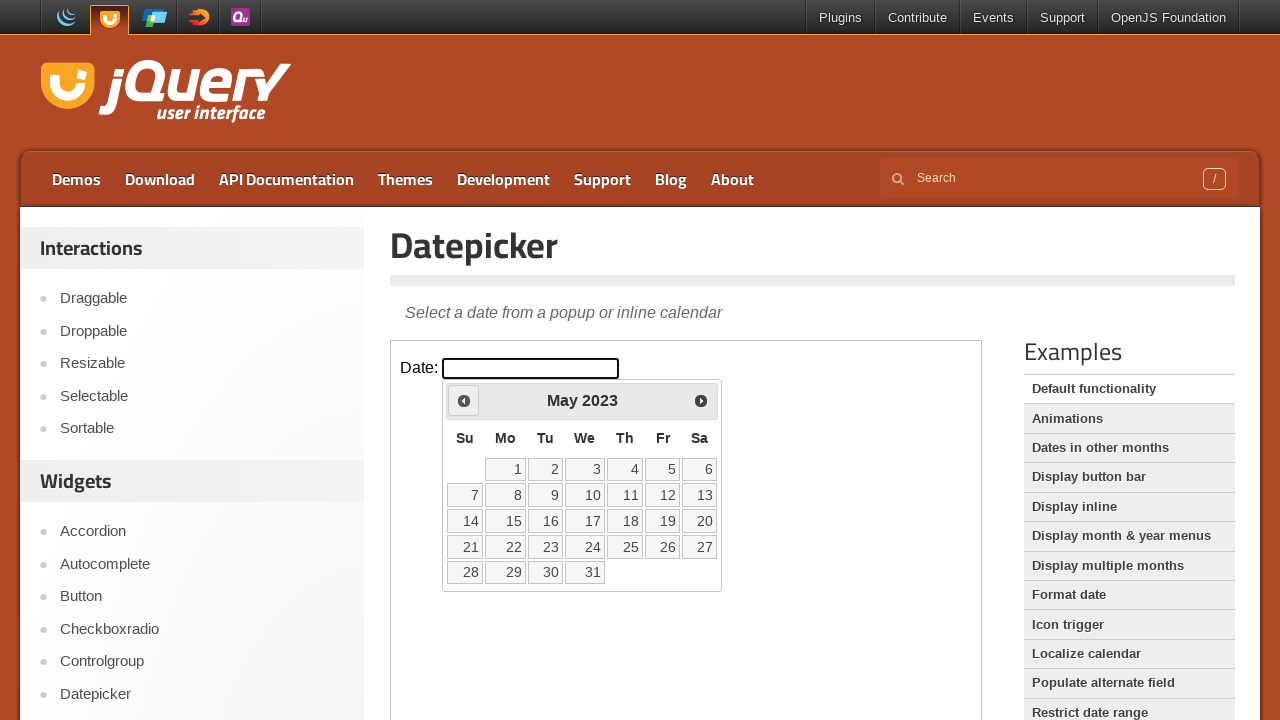

Retrieved current month 'May' and year '2023'
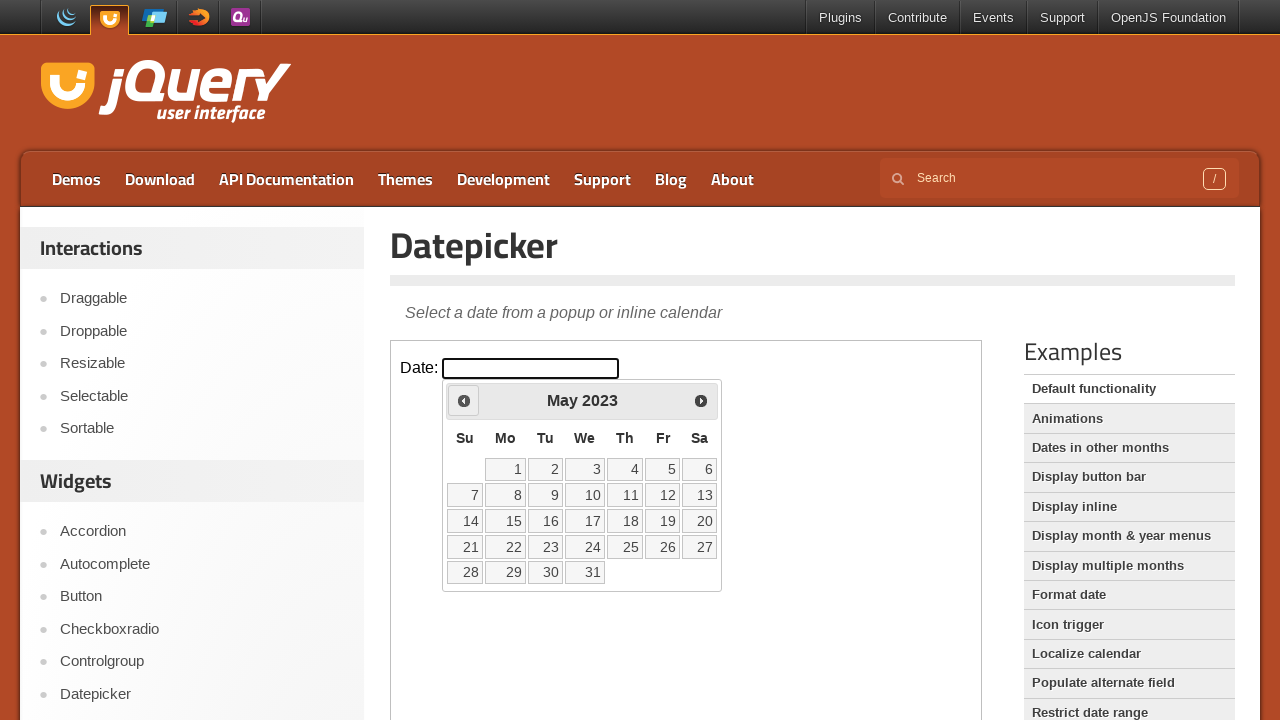

Reached target date: May 2023
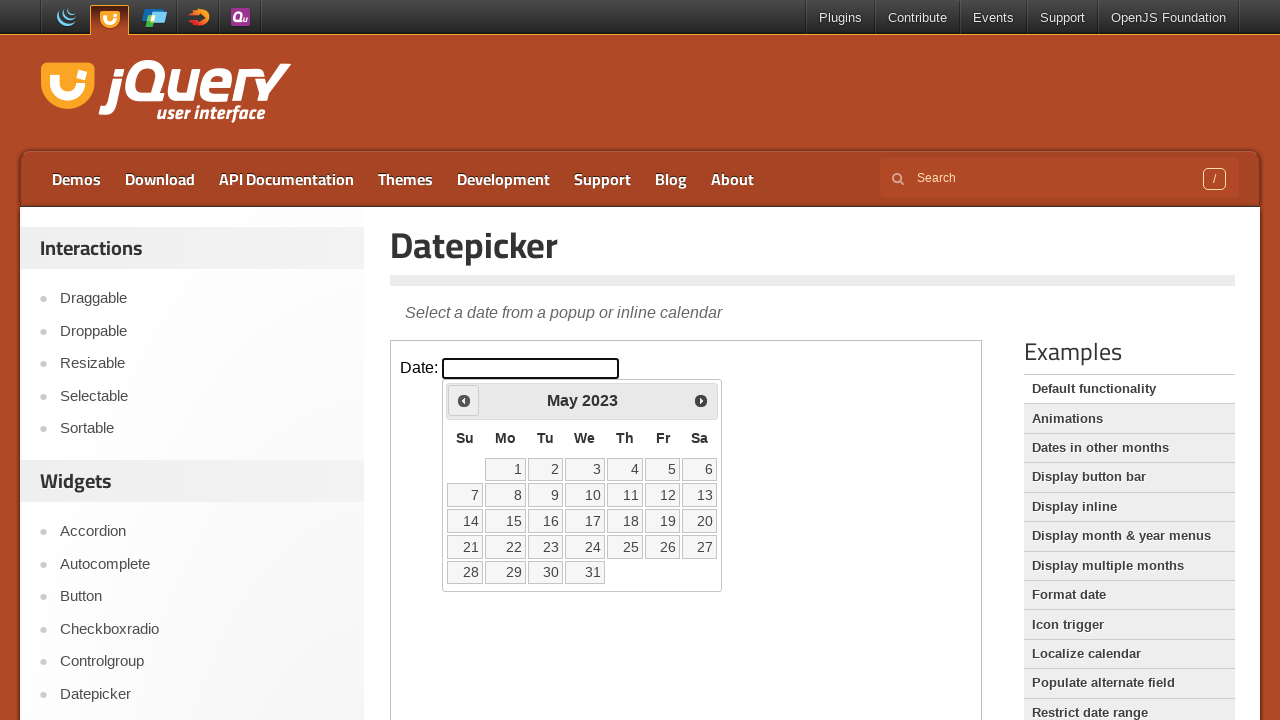

Clicked on day 20 to select the date at (700, 521) on iframe.demo-frame >> internal:control=enter-frame >> //a[text()='20']
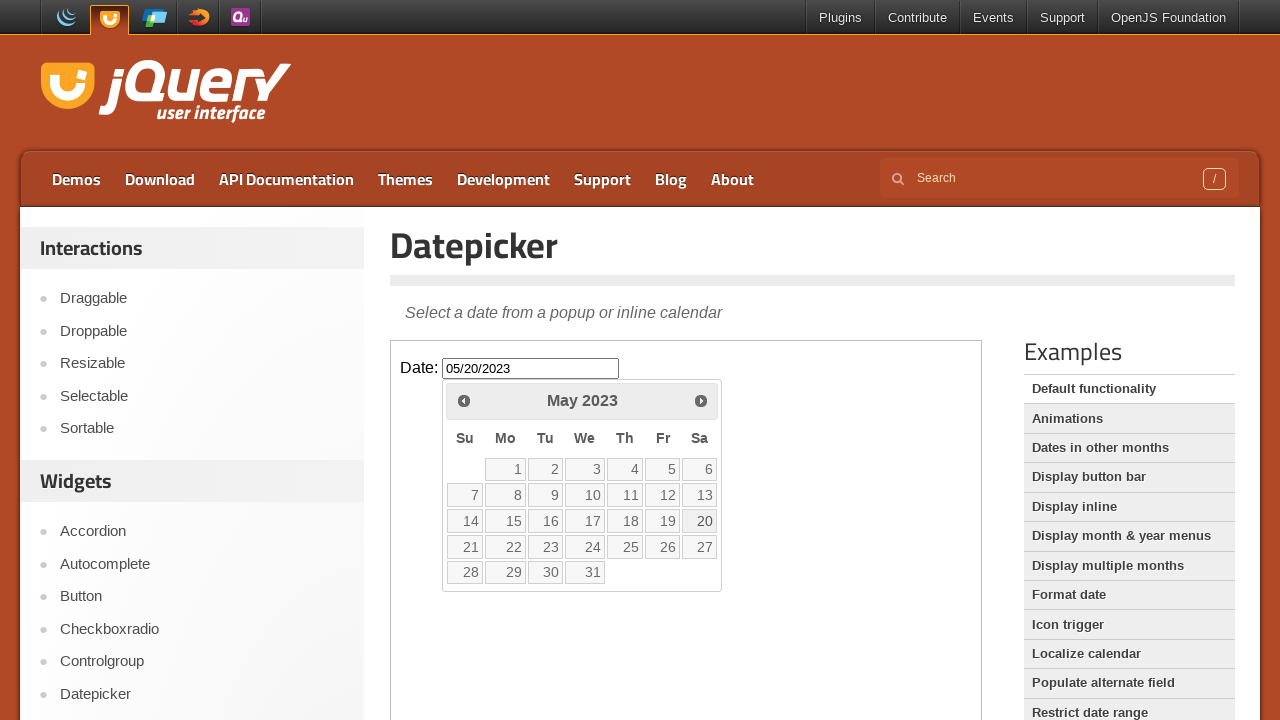

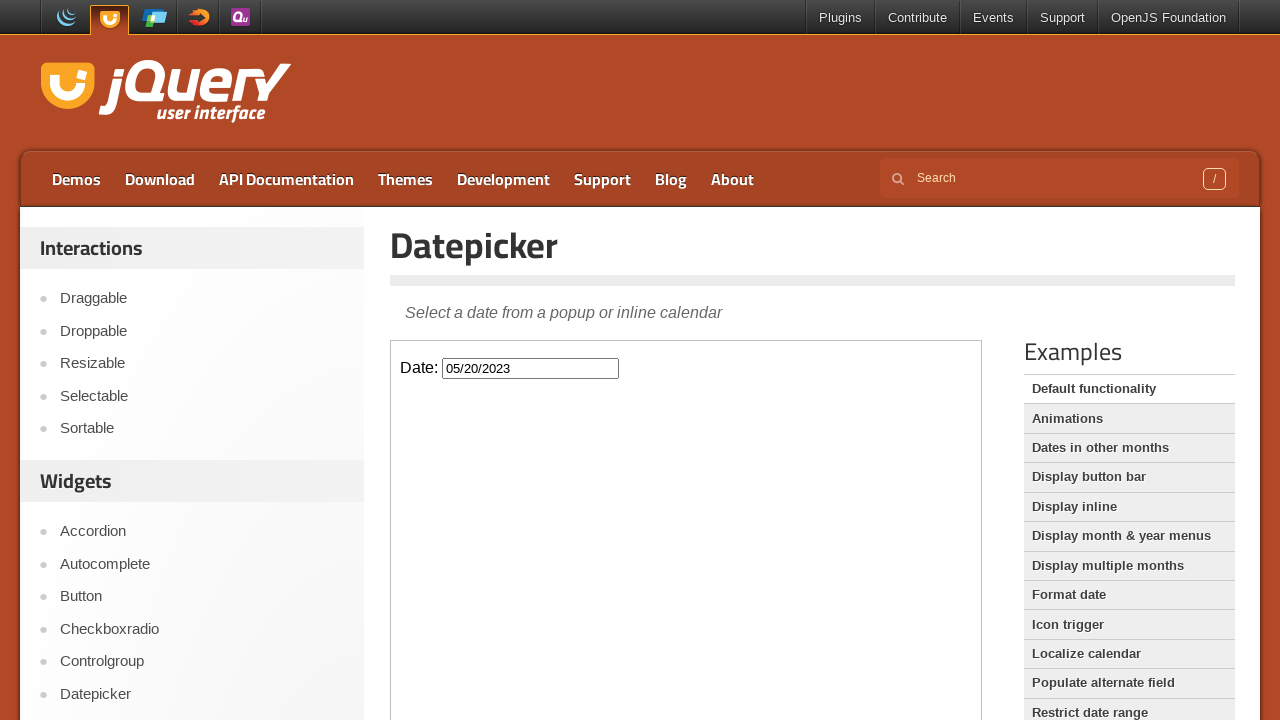